Tests navigation through all links on the Selenium WebDriver Java practice page by clicking each link and navigating back to verify link functionality.

Starting URL: https://bonigarcia.dev/selenium-webdriver-java/

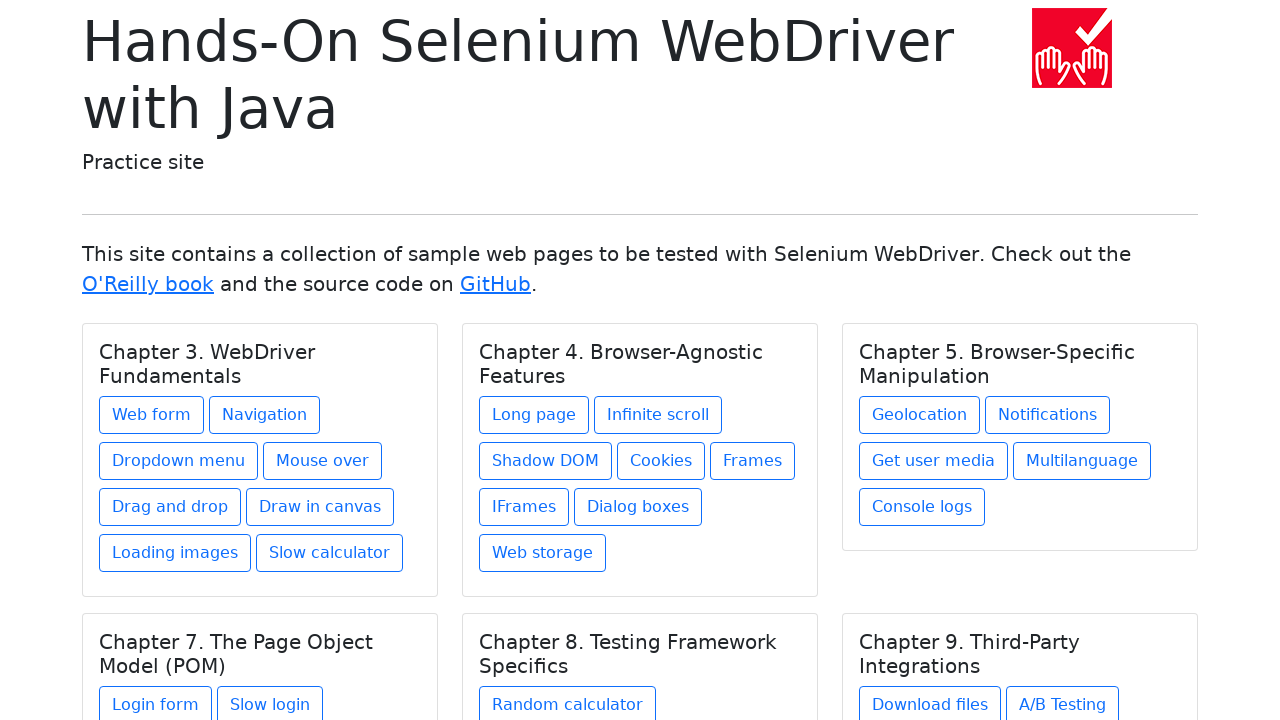

Waited for page to load (domcontentloaded)
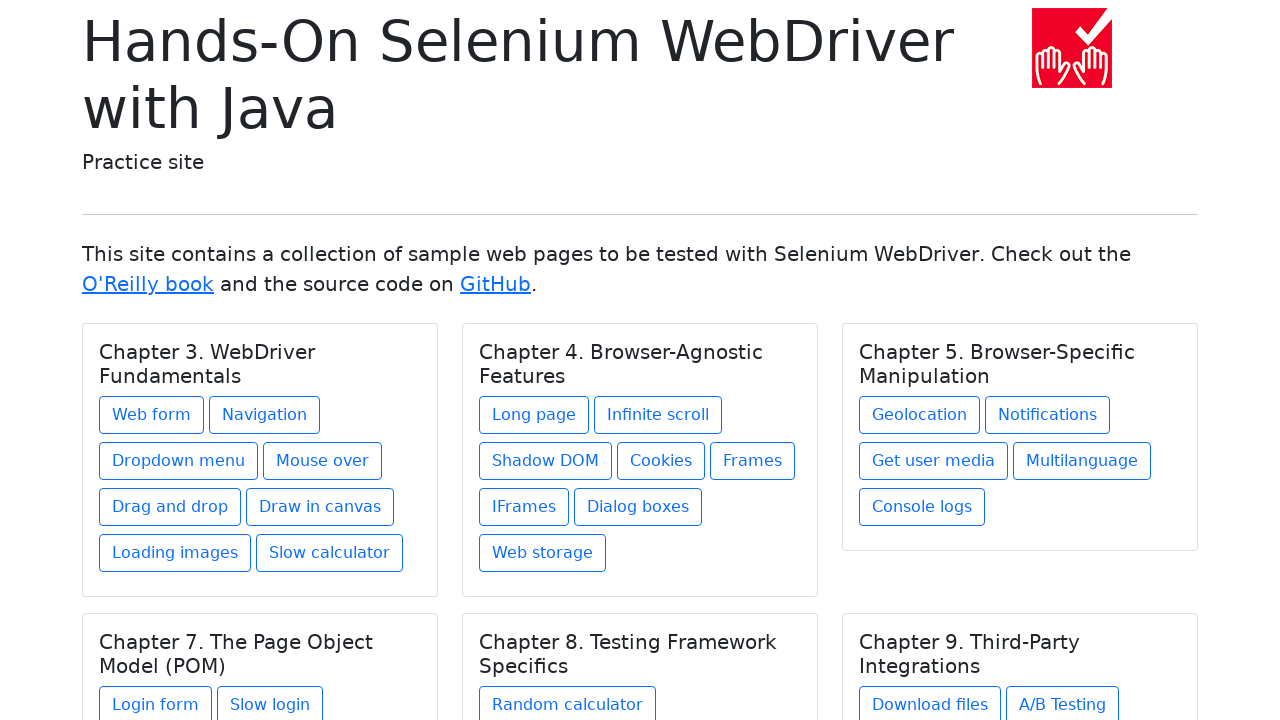

Retrieved all links on the page
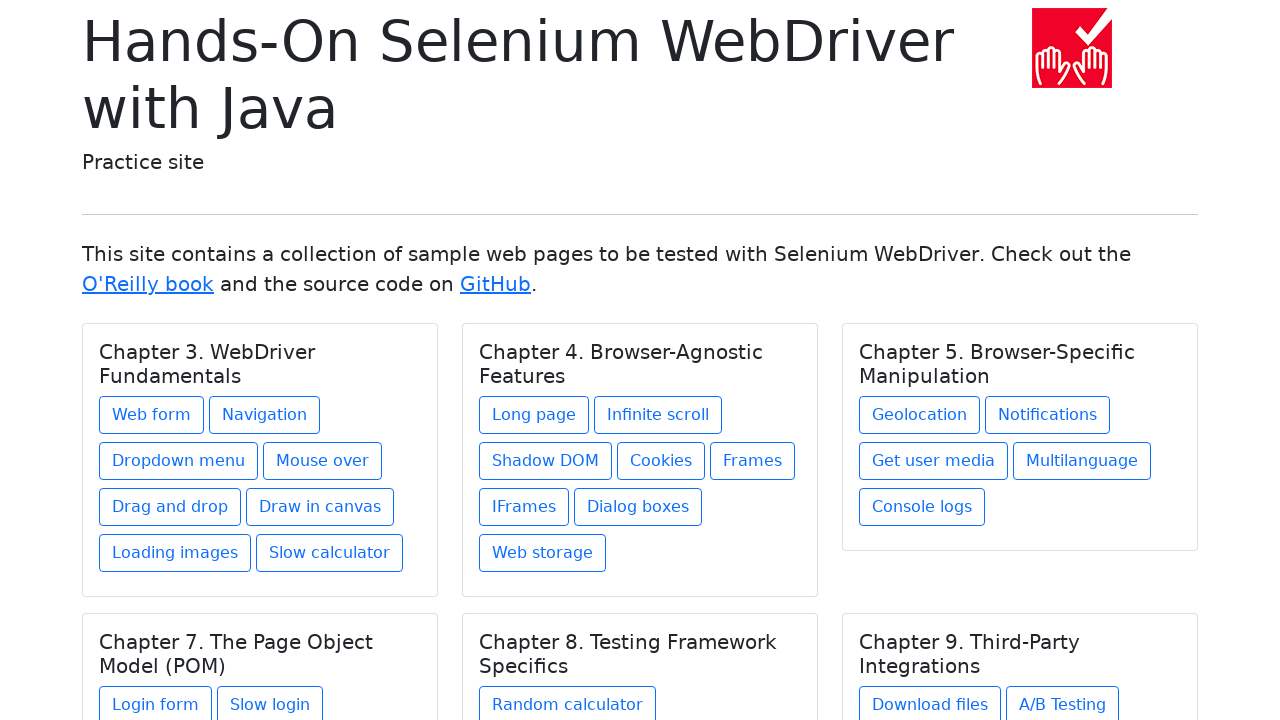

Found 31 links on the page
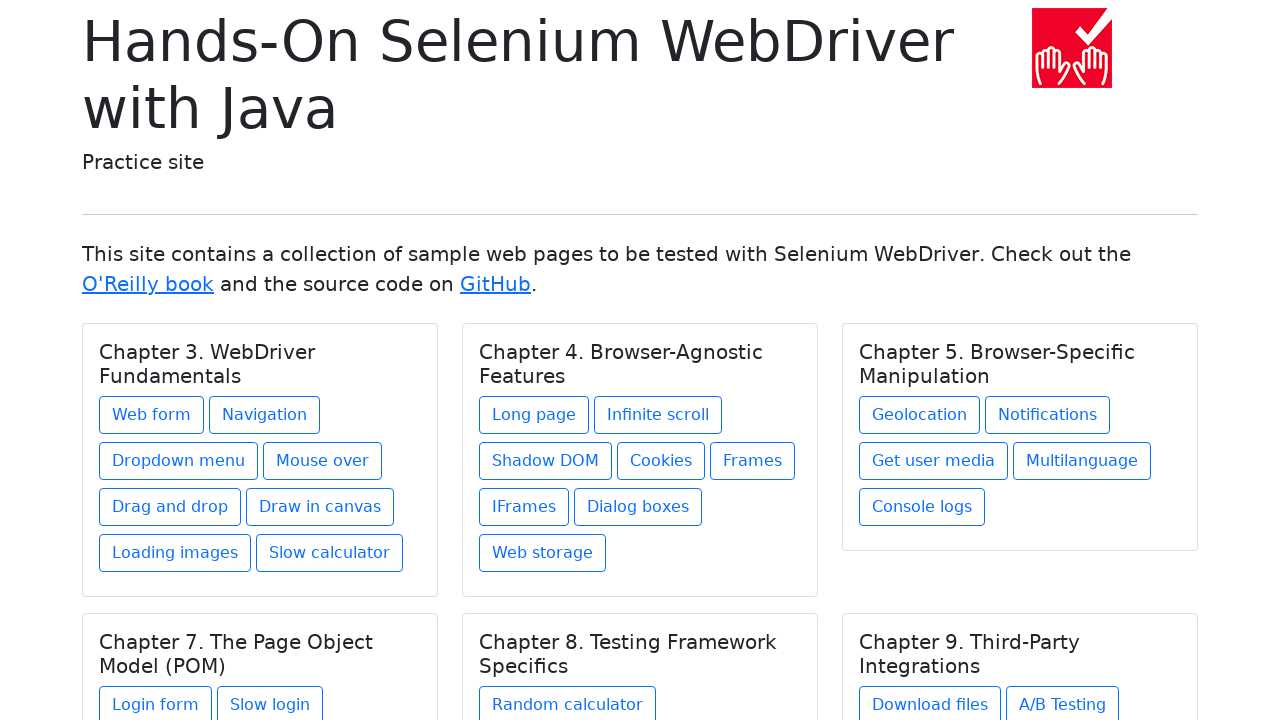

Clicked link 1 of 31 at (1072, 48) on a >> nth=0
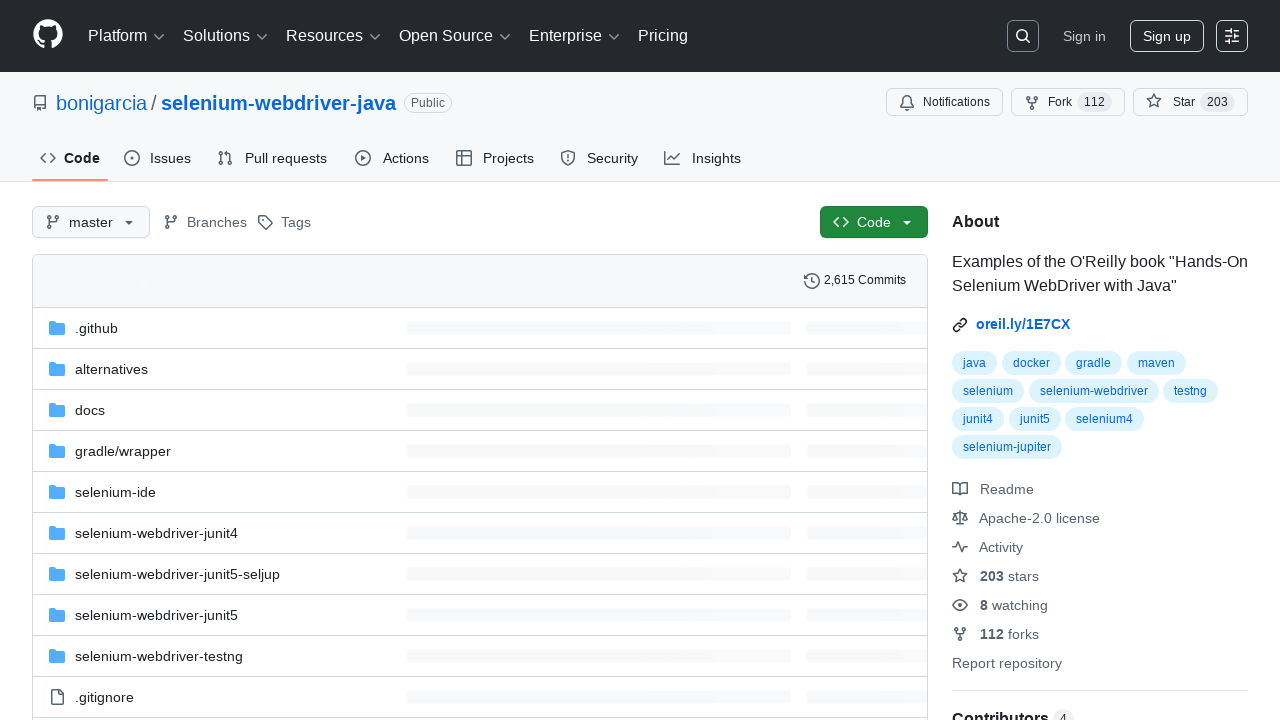

Waited for navigation after clicking link 1
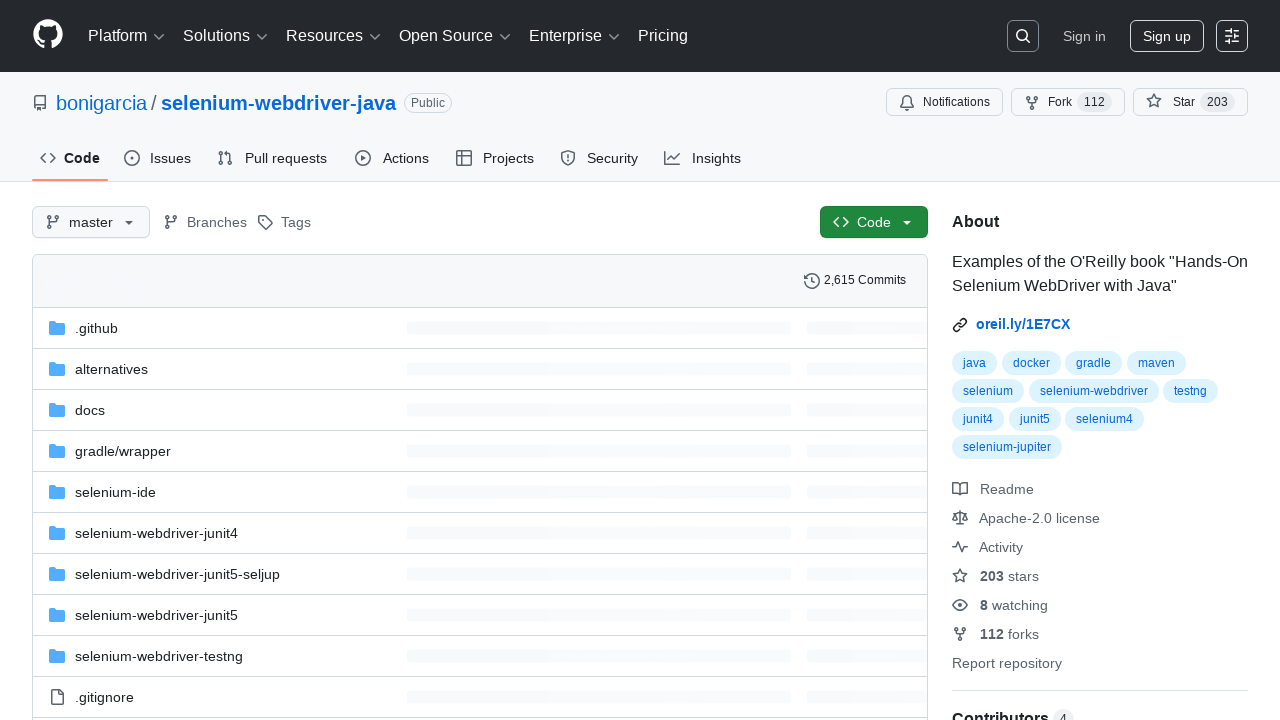

Navigated back from link 1
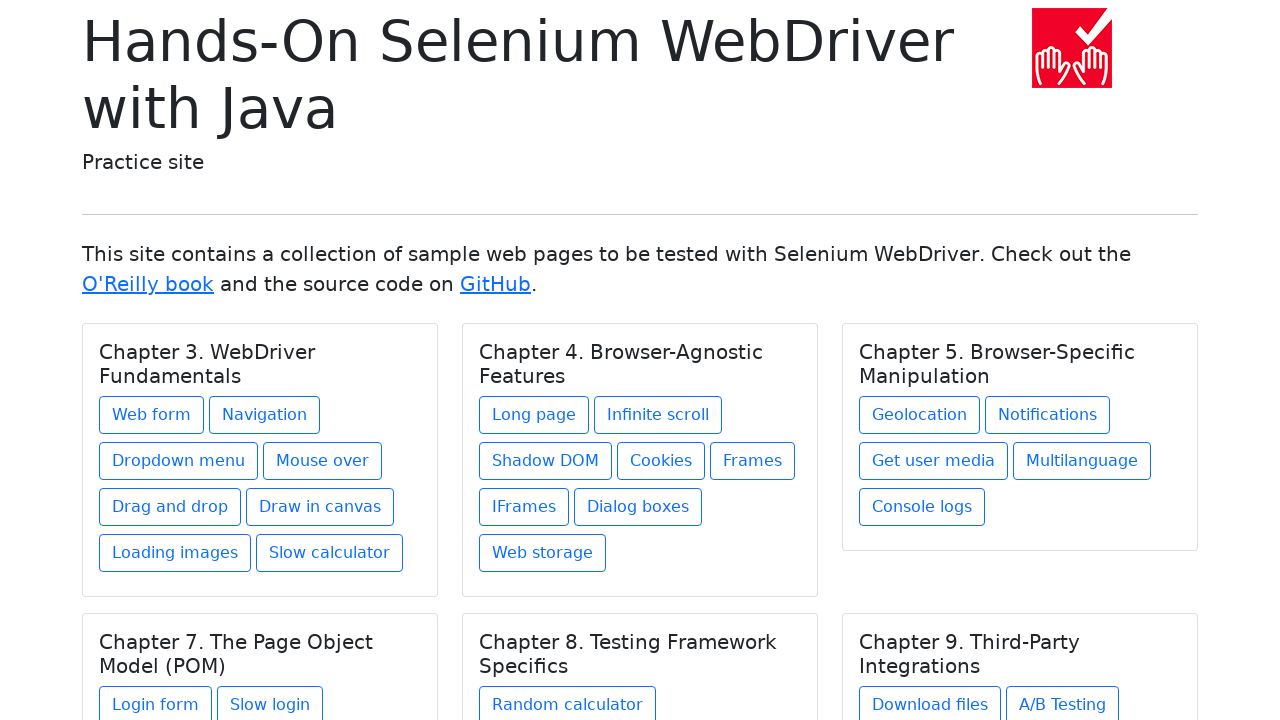

Waited for page to reload after navigating back from link 1
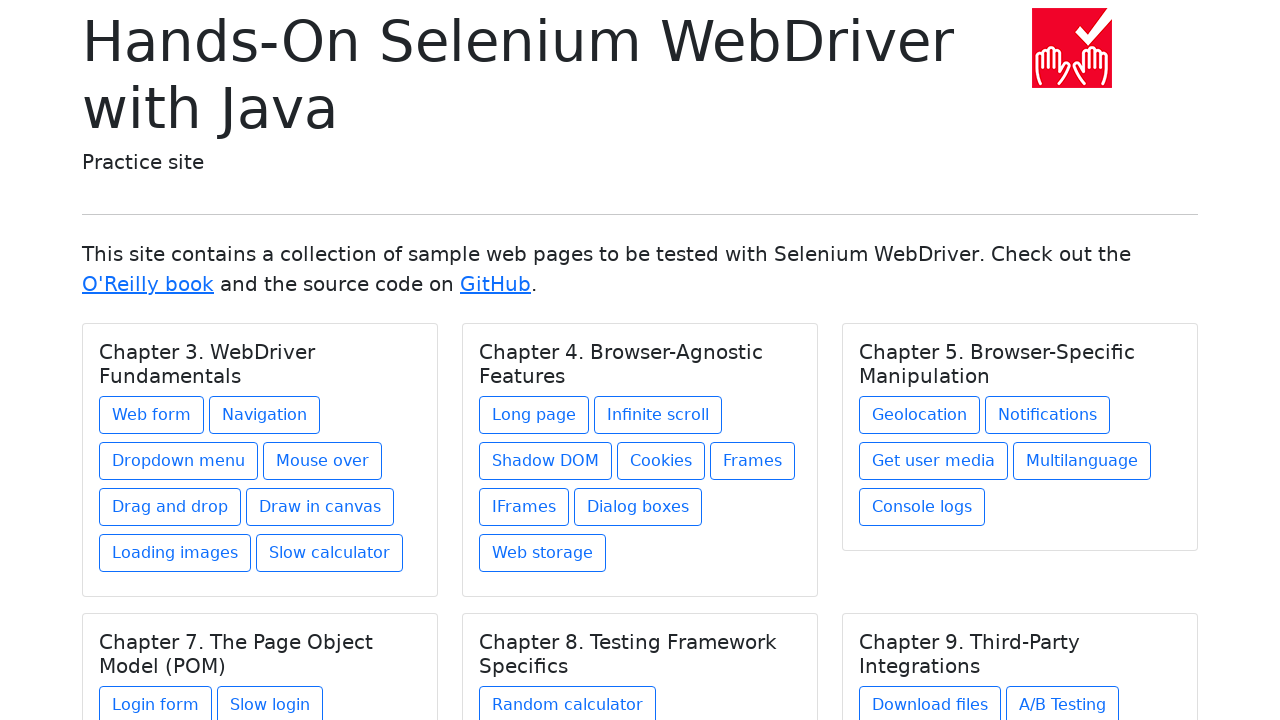

Clicked link 2 of 31 at (148, 284) on a >> nth=1
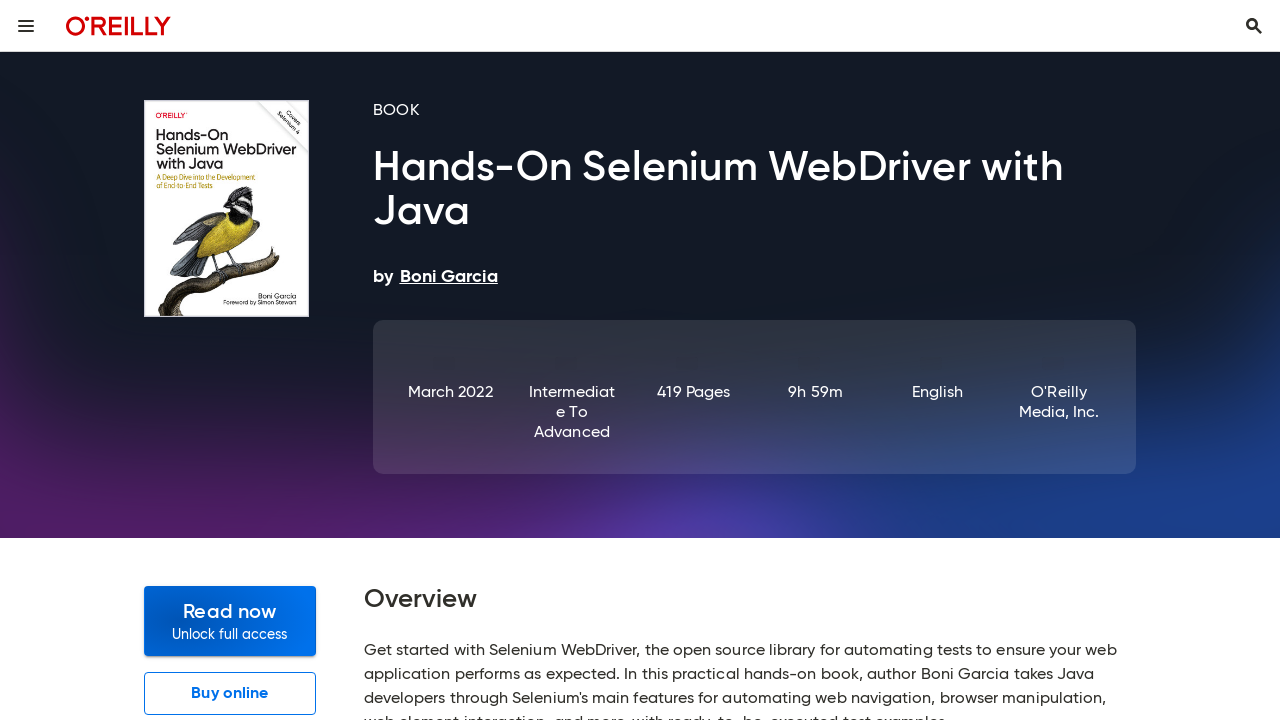

Waited for navigation after clicking link 2
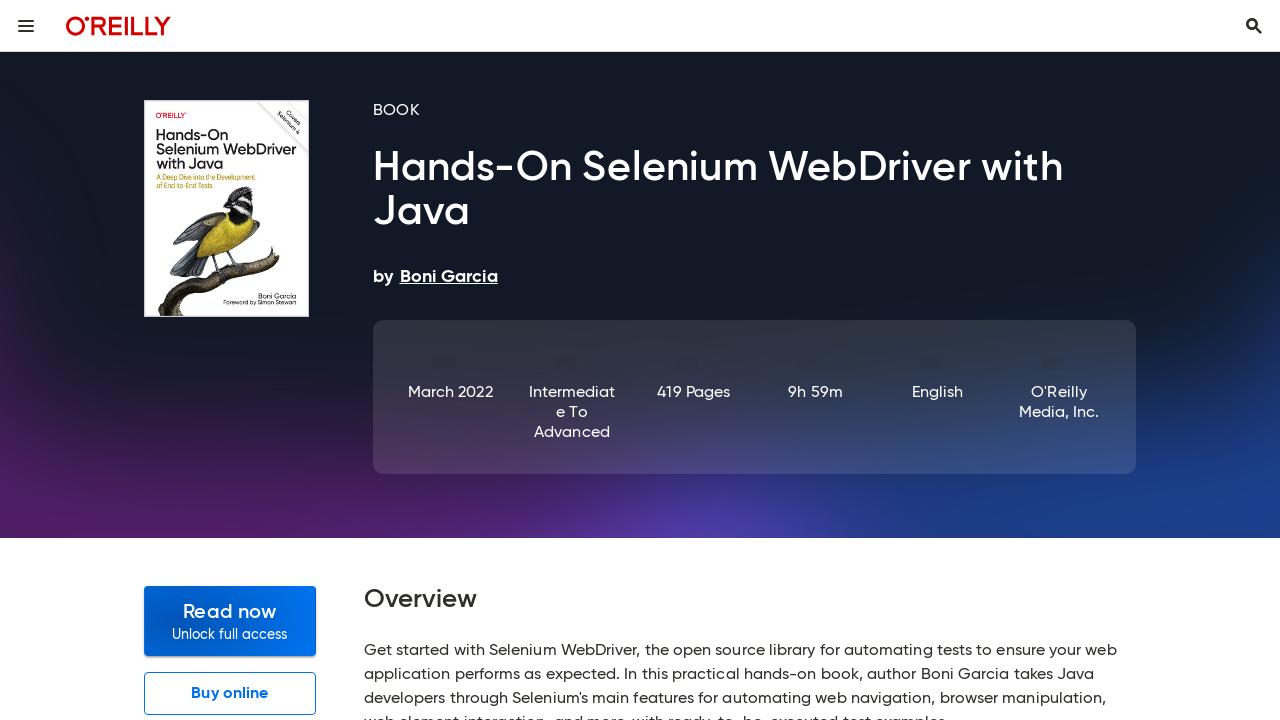

Navigated back from link 2
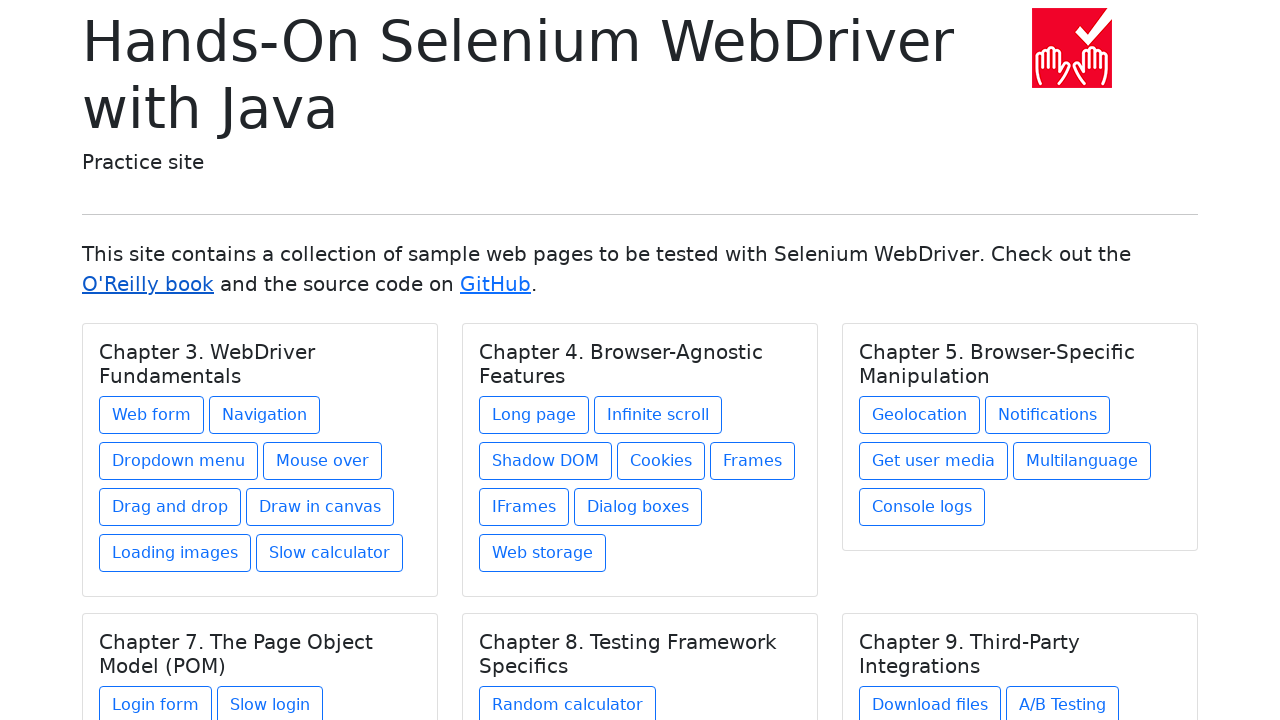

Waited for page to reload after navigating back from link 2
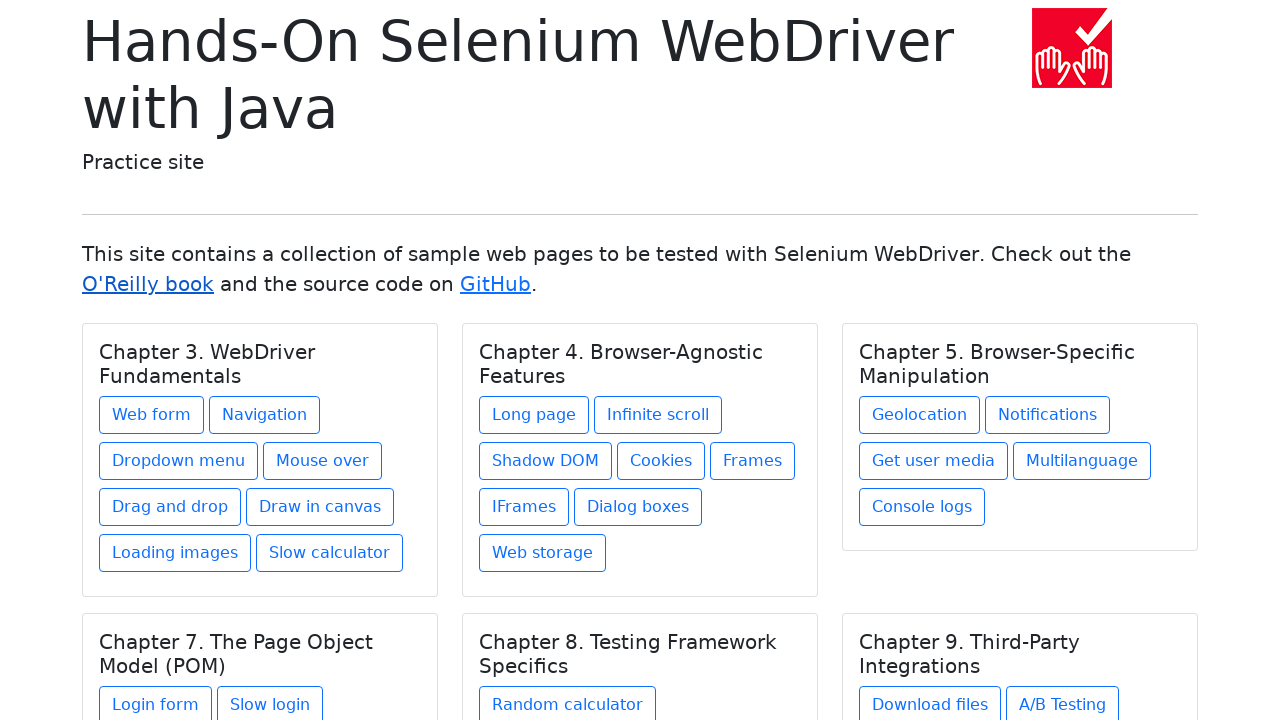

Clicked link 3 of 31 at (496, 284) on a >> nth=2
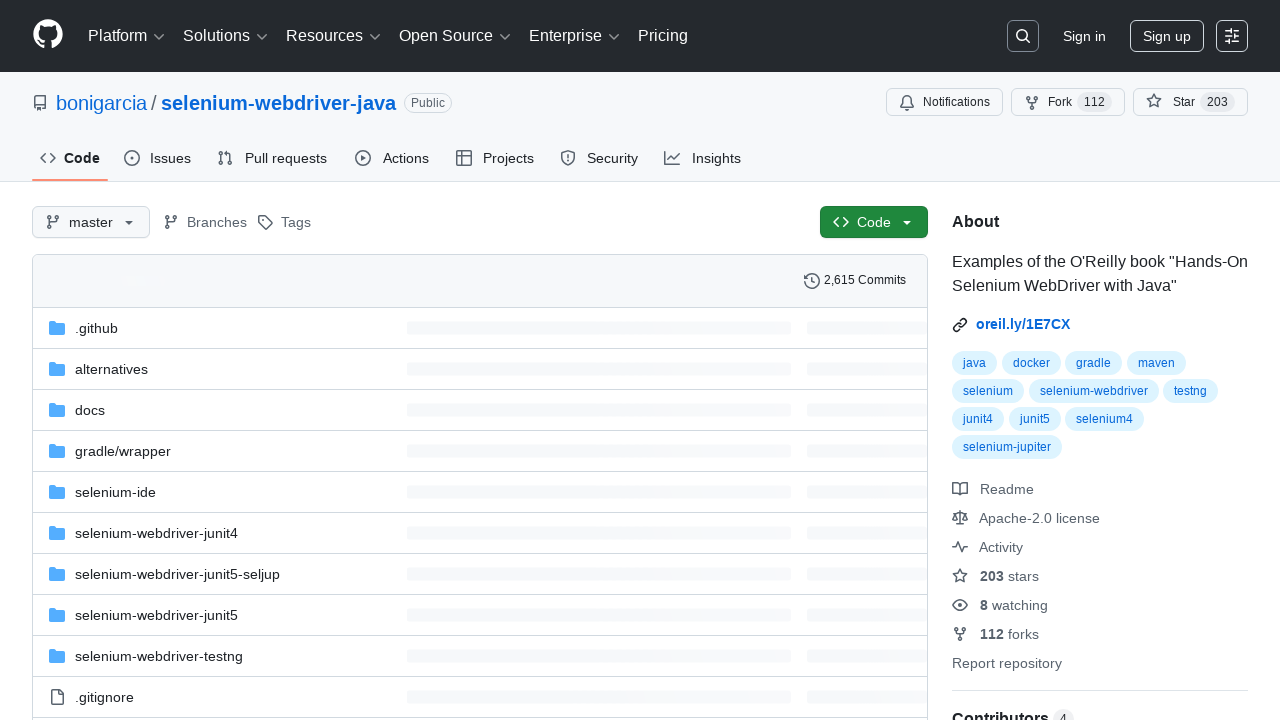

Waited for navigation after clicking link 3
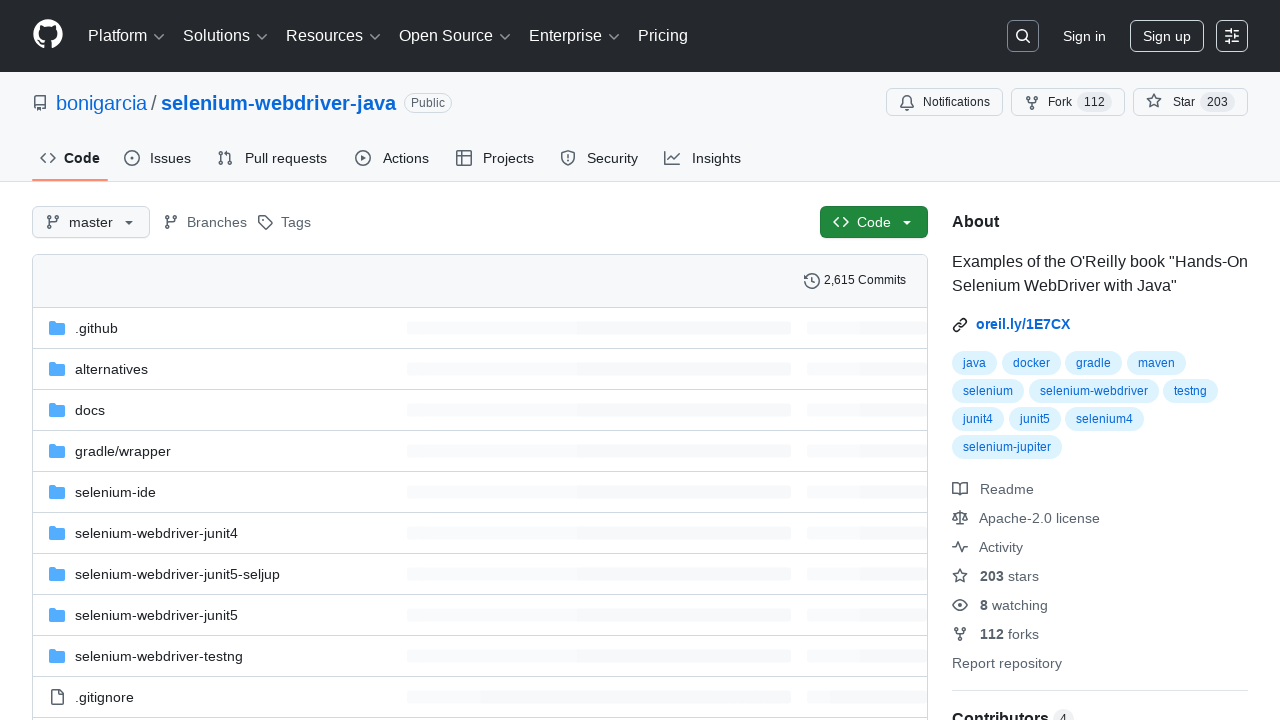

Navigated back from link 3
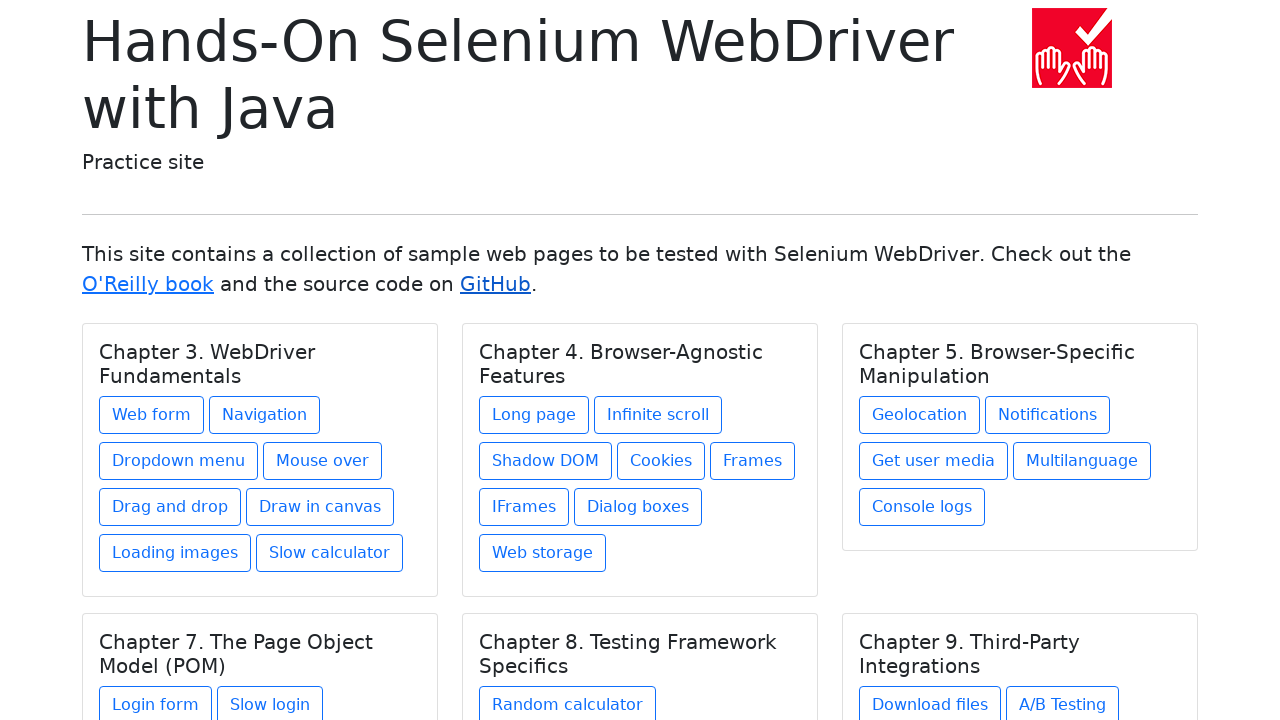

Waited for page to reload after navigating back from link 3
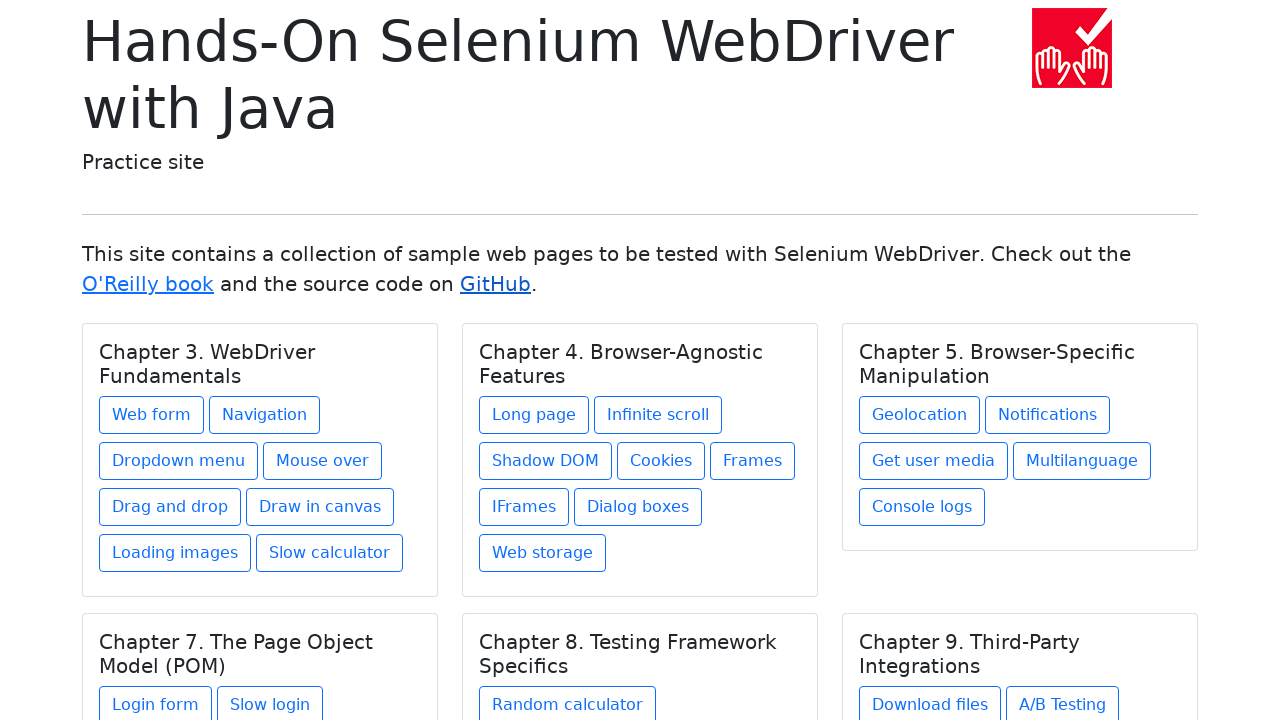

Clicked link 4 of 31 at (152, 415) on a >> nth=3
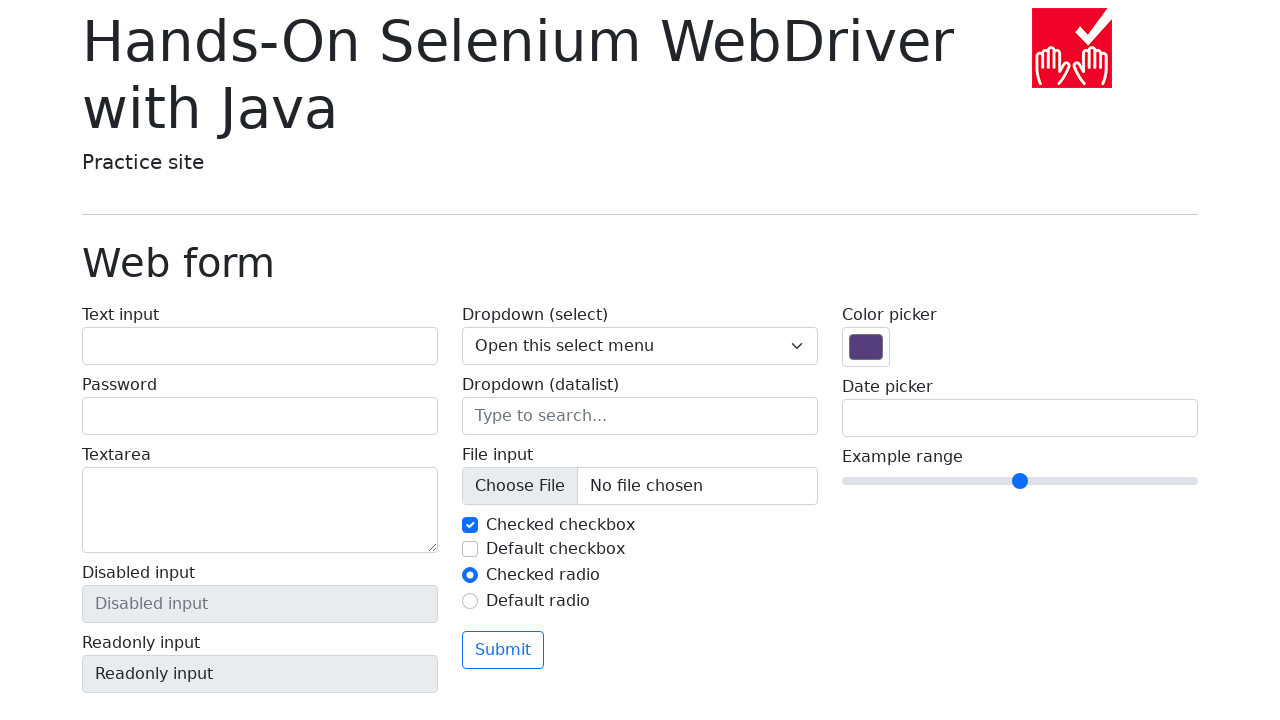

Waited for navigation after clicking link 4
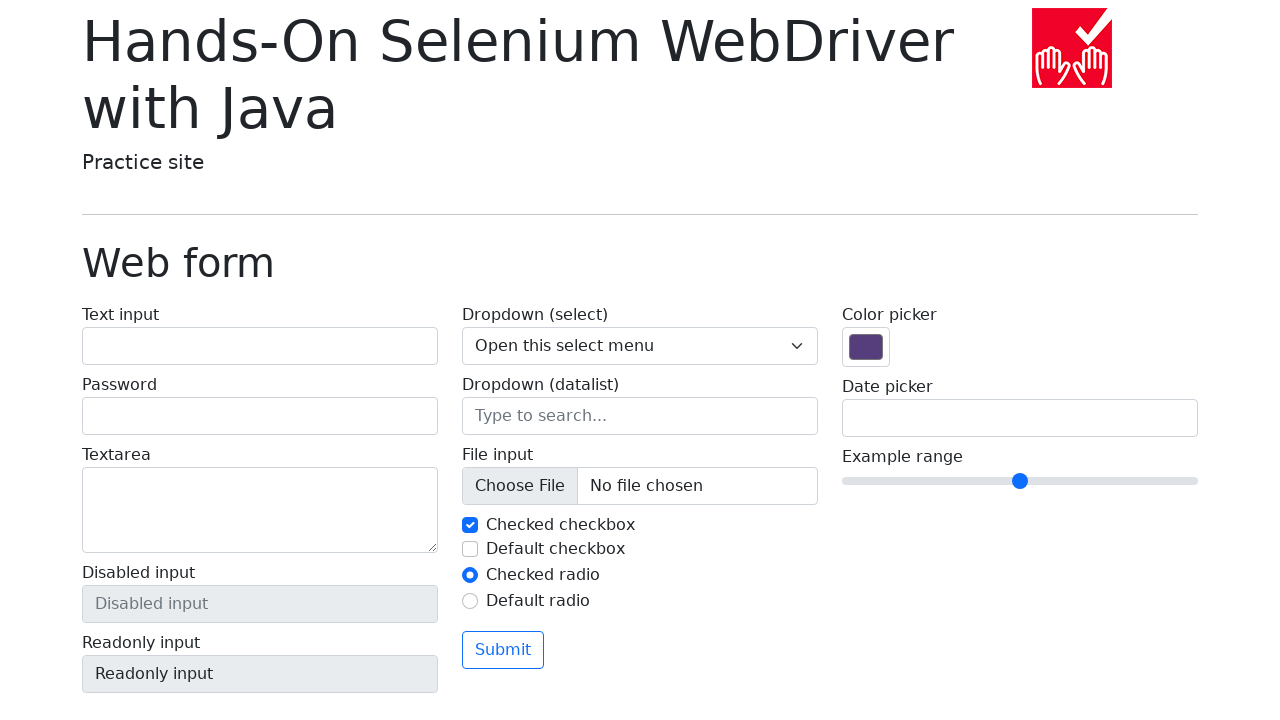

Navigated back from link 4
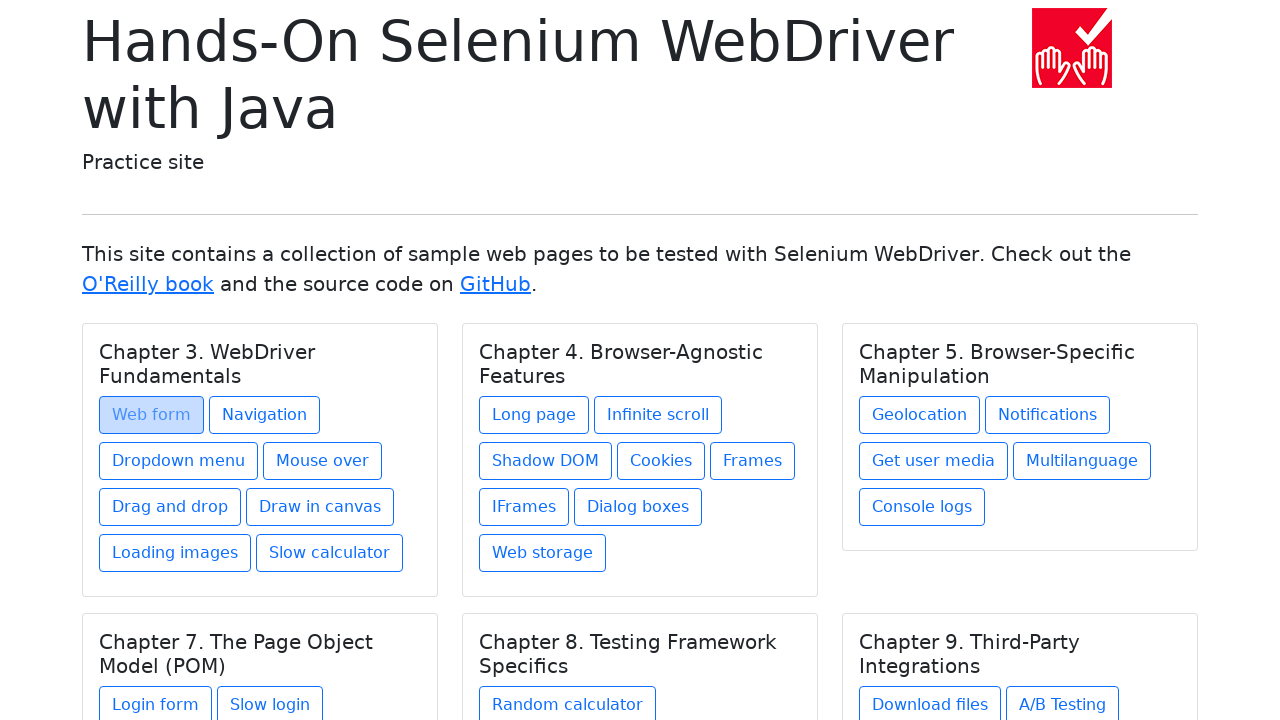

Waited for page to reload after navigating back from link 4
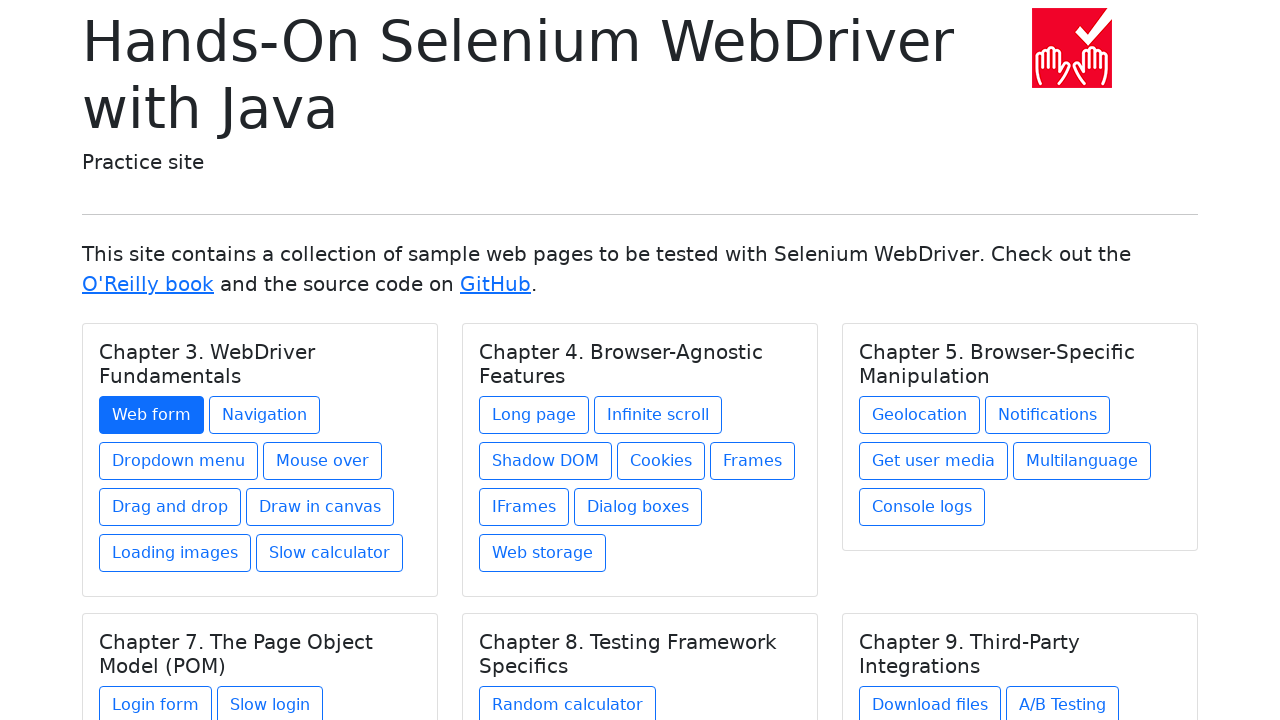

Clicked link 5 of 31 at (264, 415) on a >> nth=4
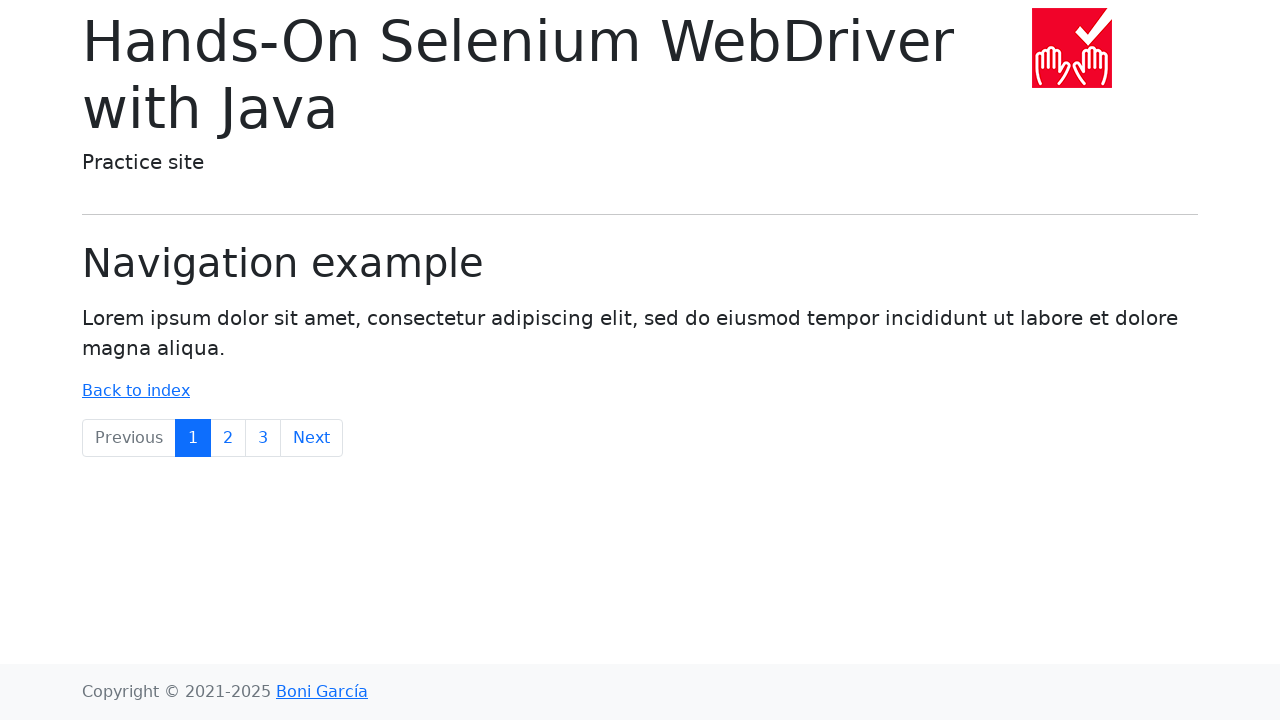

Waited for navigation after clicking link 5
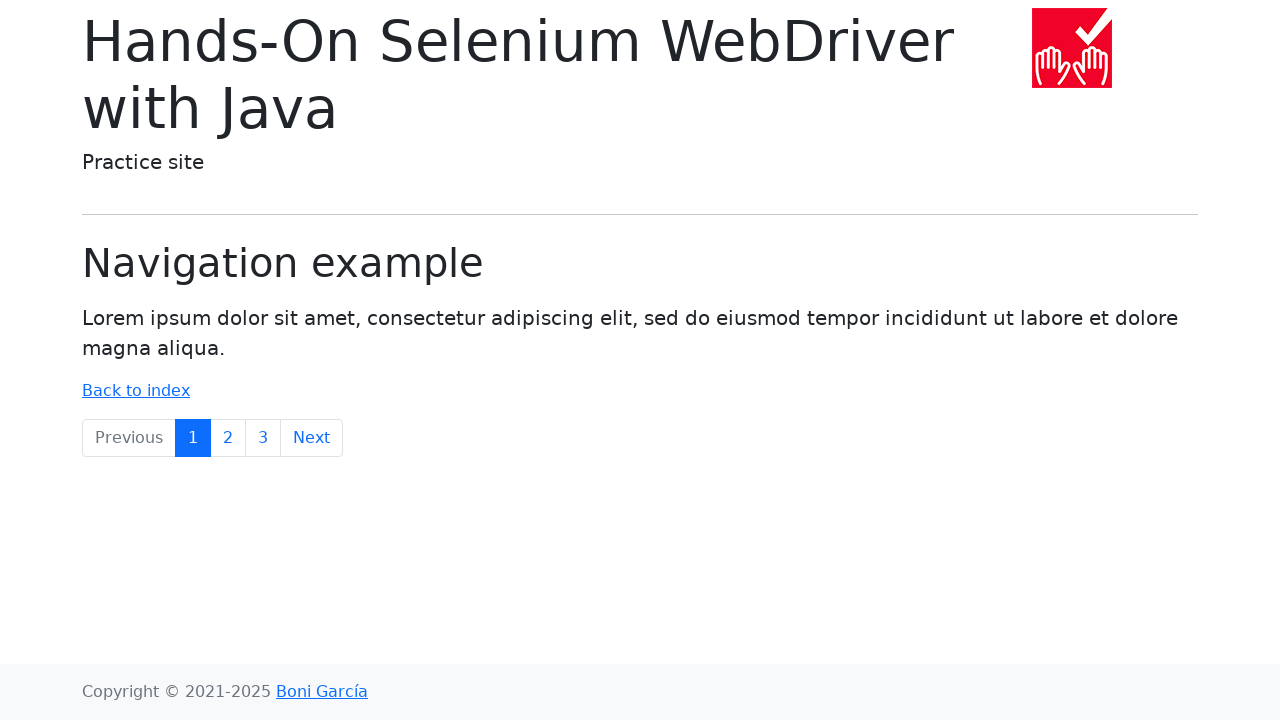

Navigated back from link 5
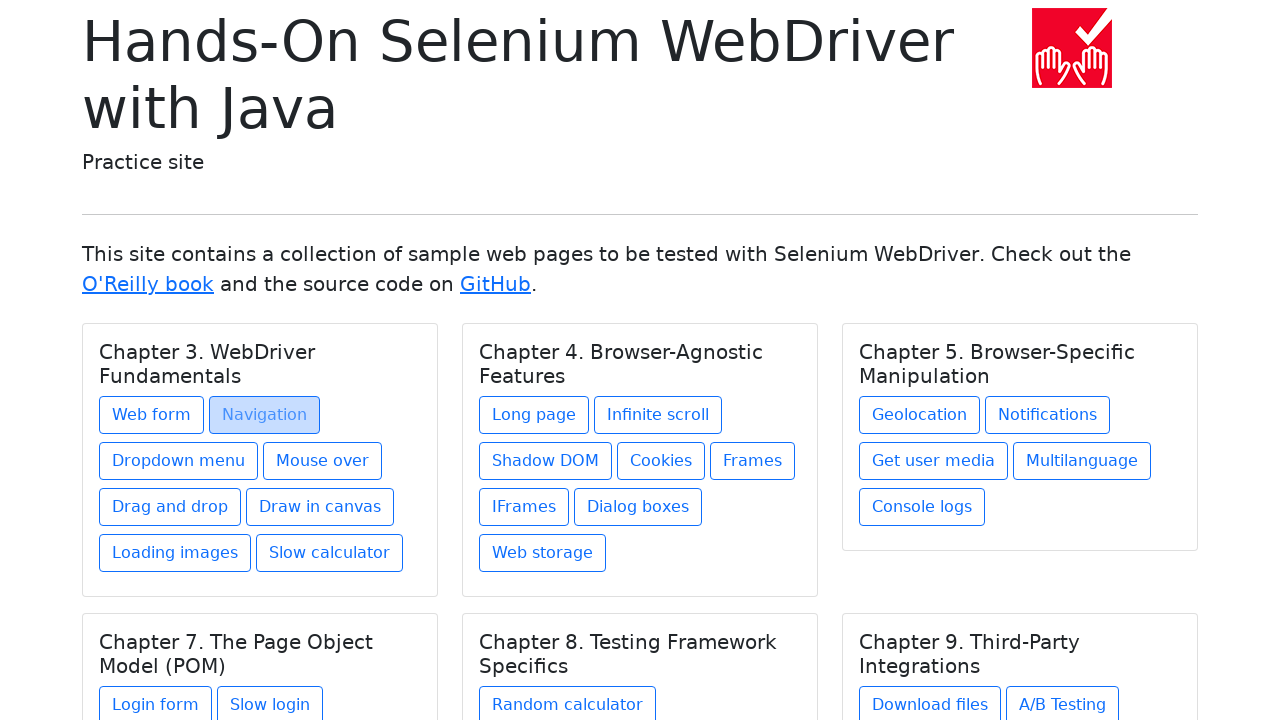

Waited for page to reload after navigating back from link 5
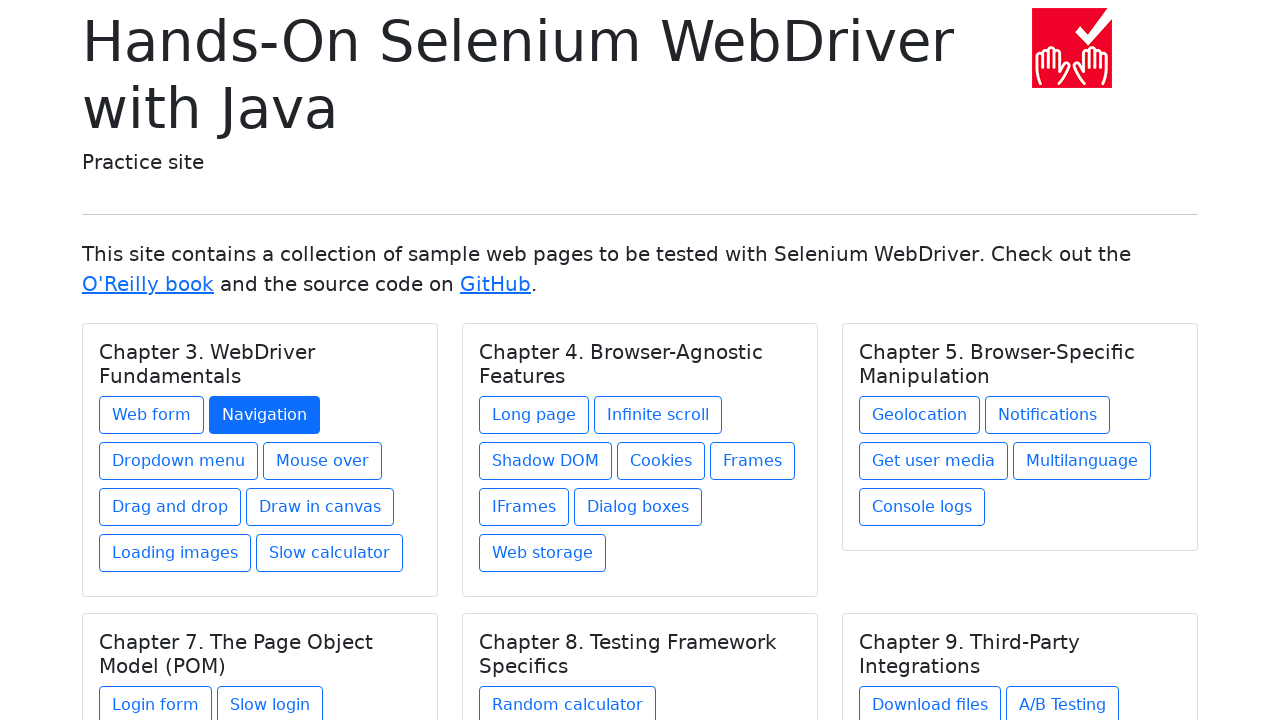

Clicked link 6 of 31 at (178, 461) on a >> nth=5
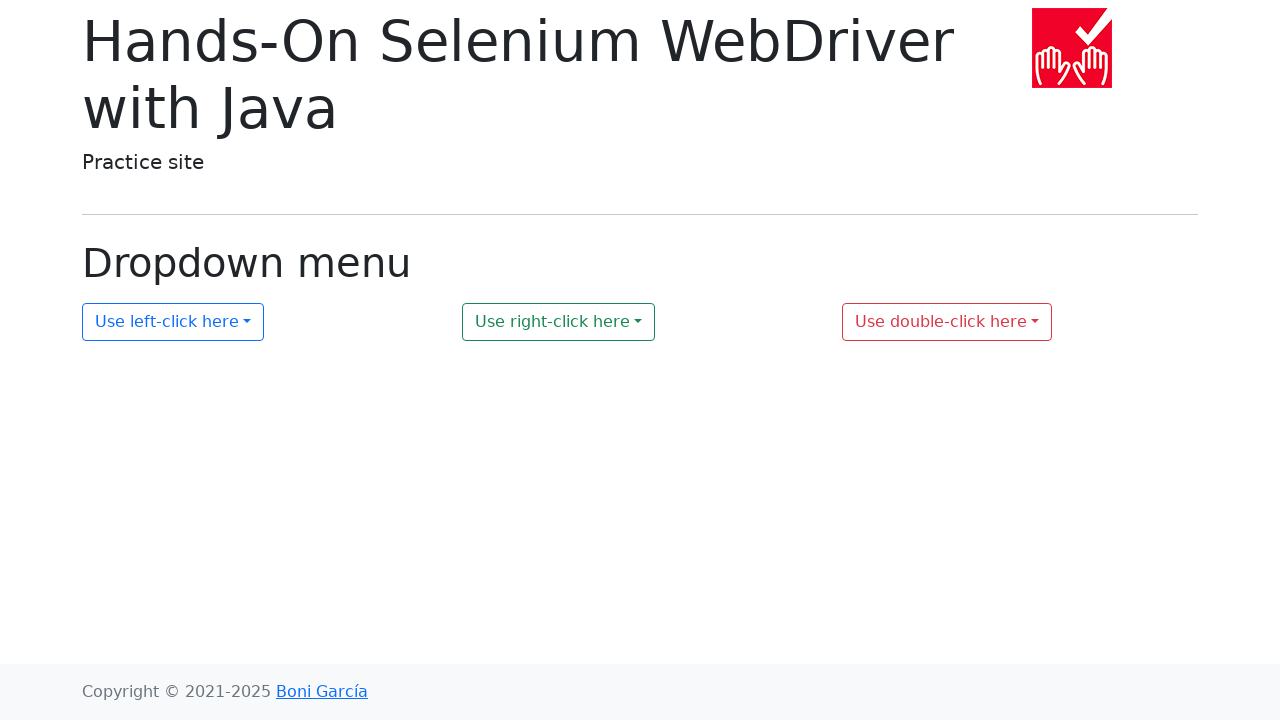

Waited for navigation after clicking link 6
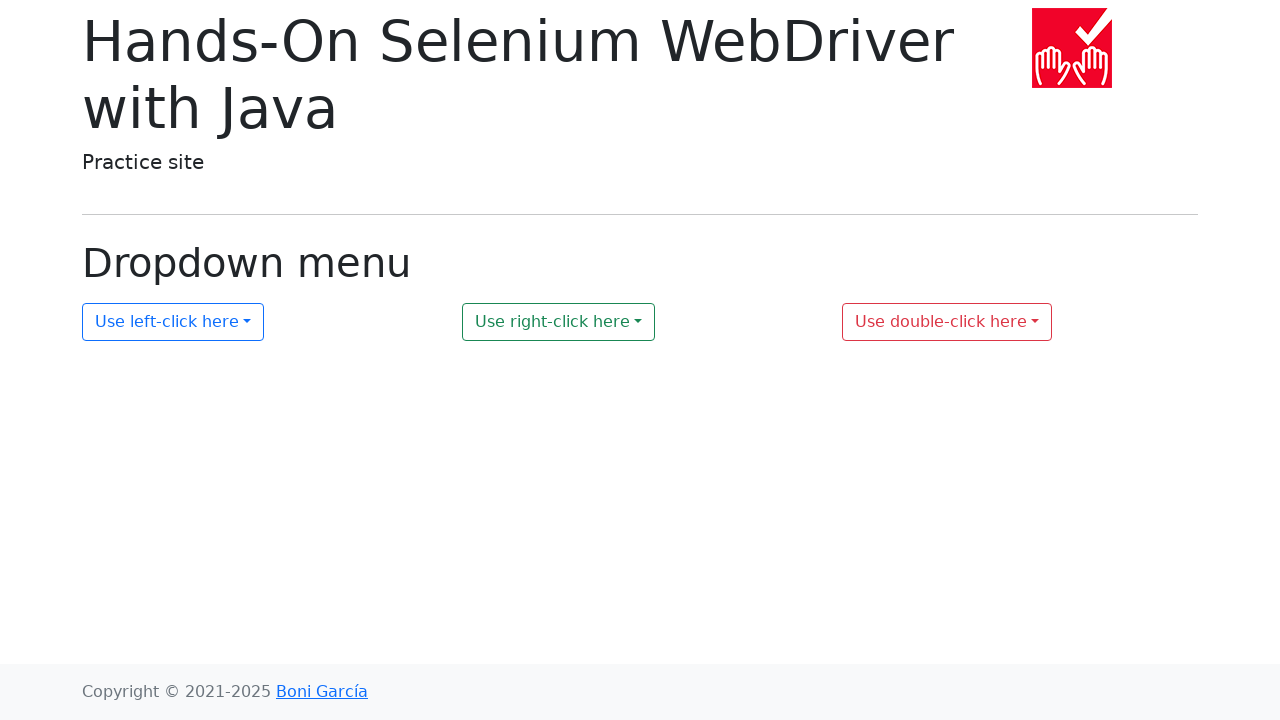

Navigated back from link 6
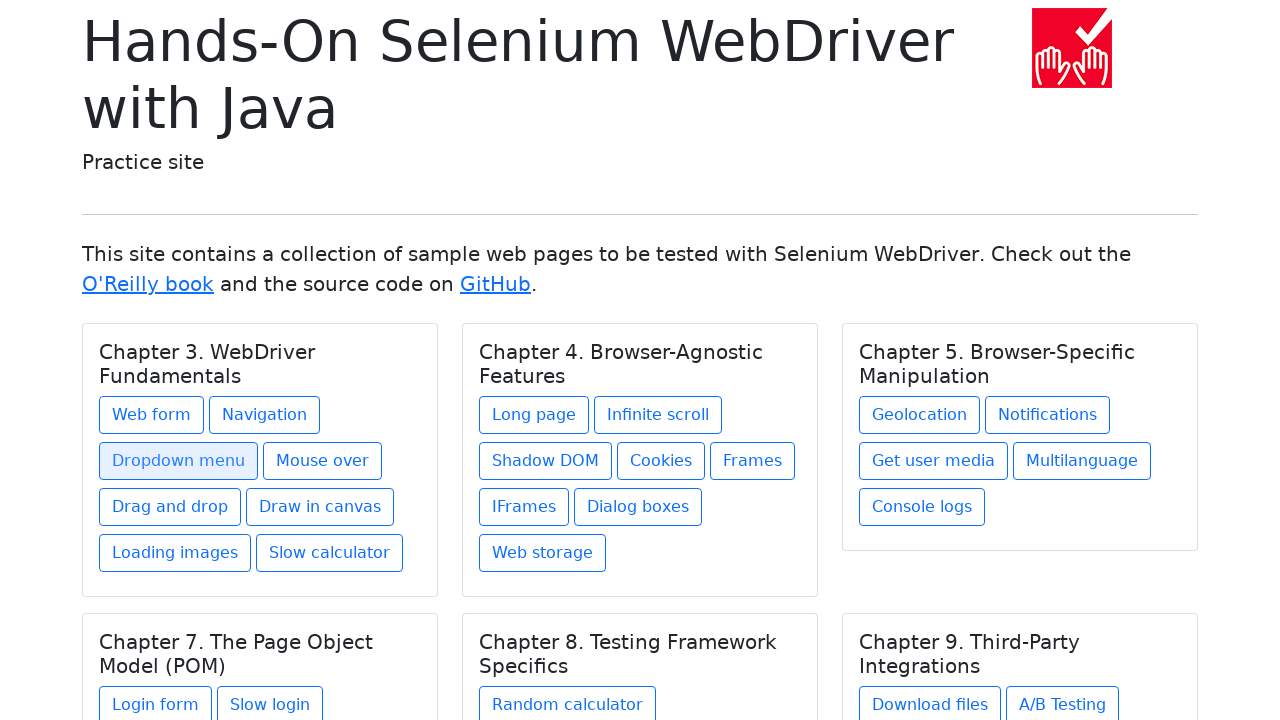

Waited for page to reload after navigating back from link 6
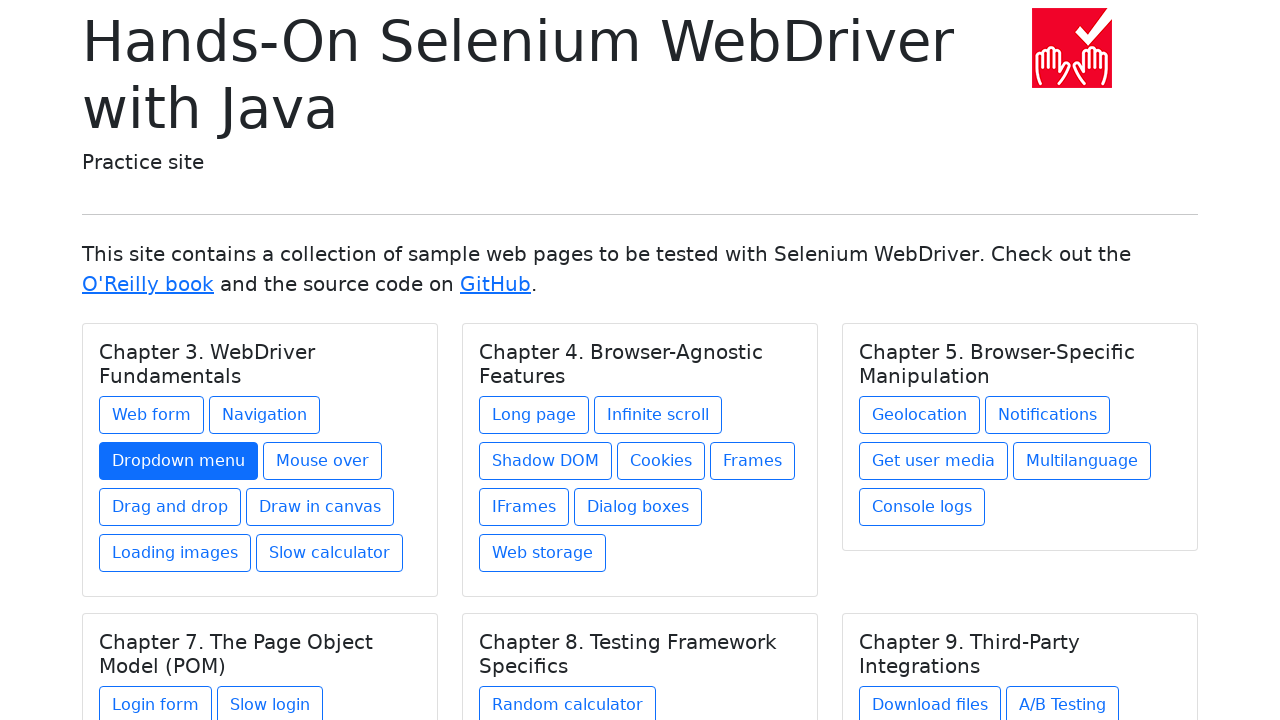

Clicked link 7 of 31 at (322, 461) on a >> nth=6
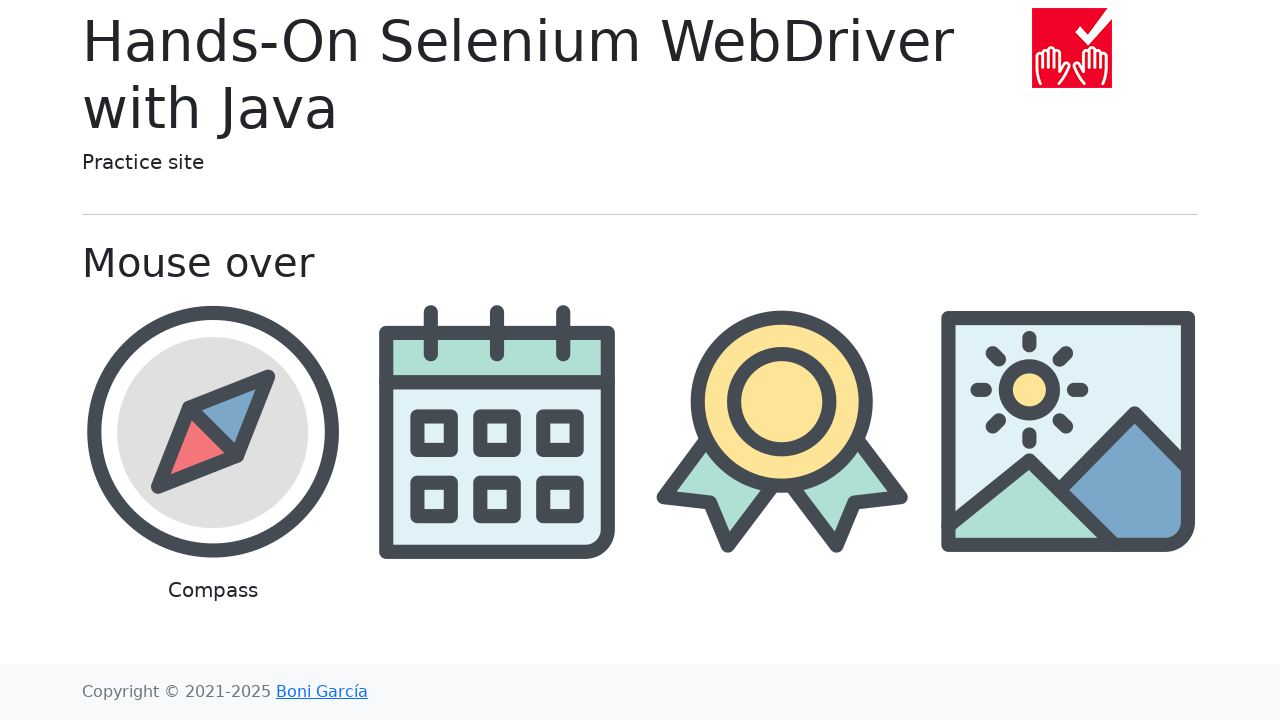

Waited for navigation after clicking link 7
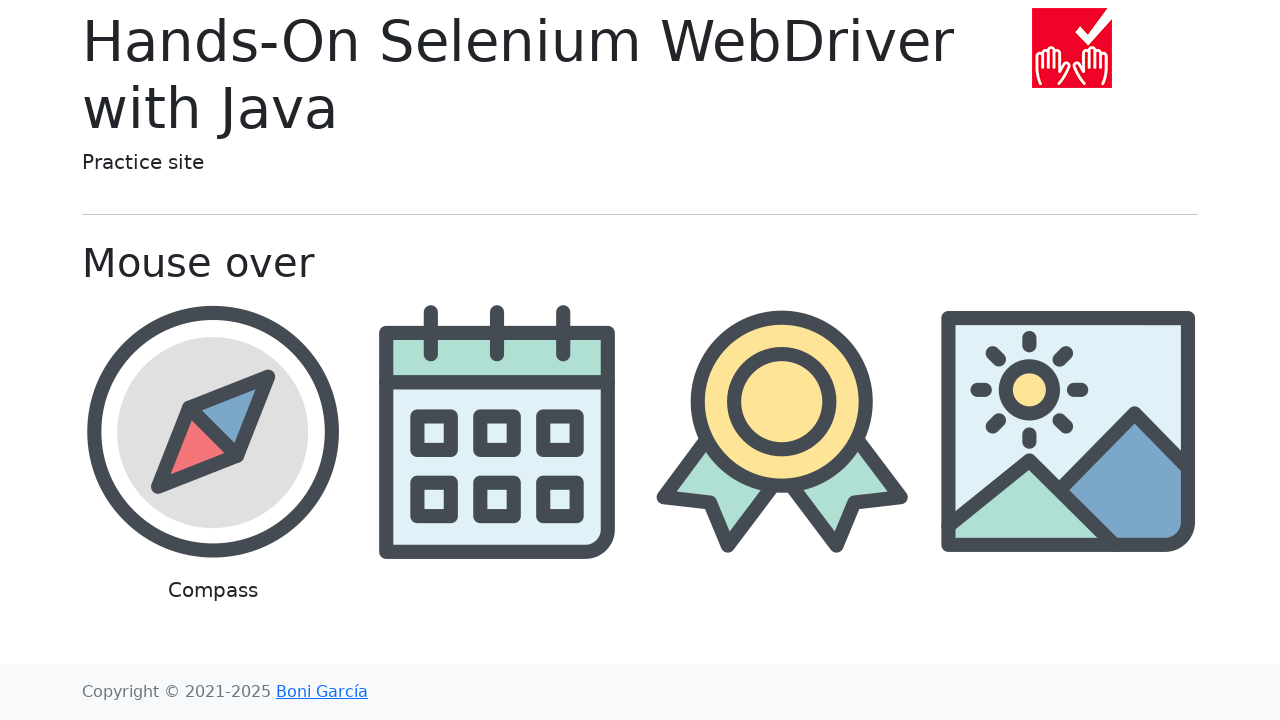

Navigated back from link 7
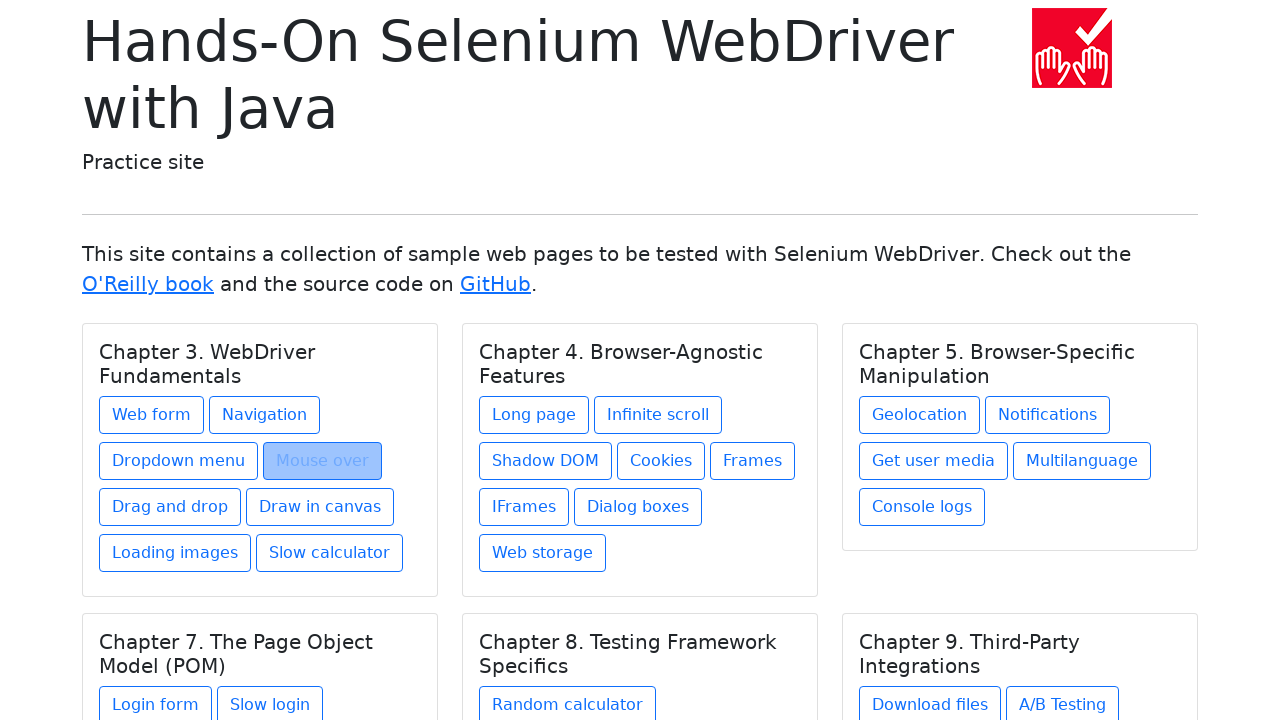

Waited for page to reload after navigating back from link 7
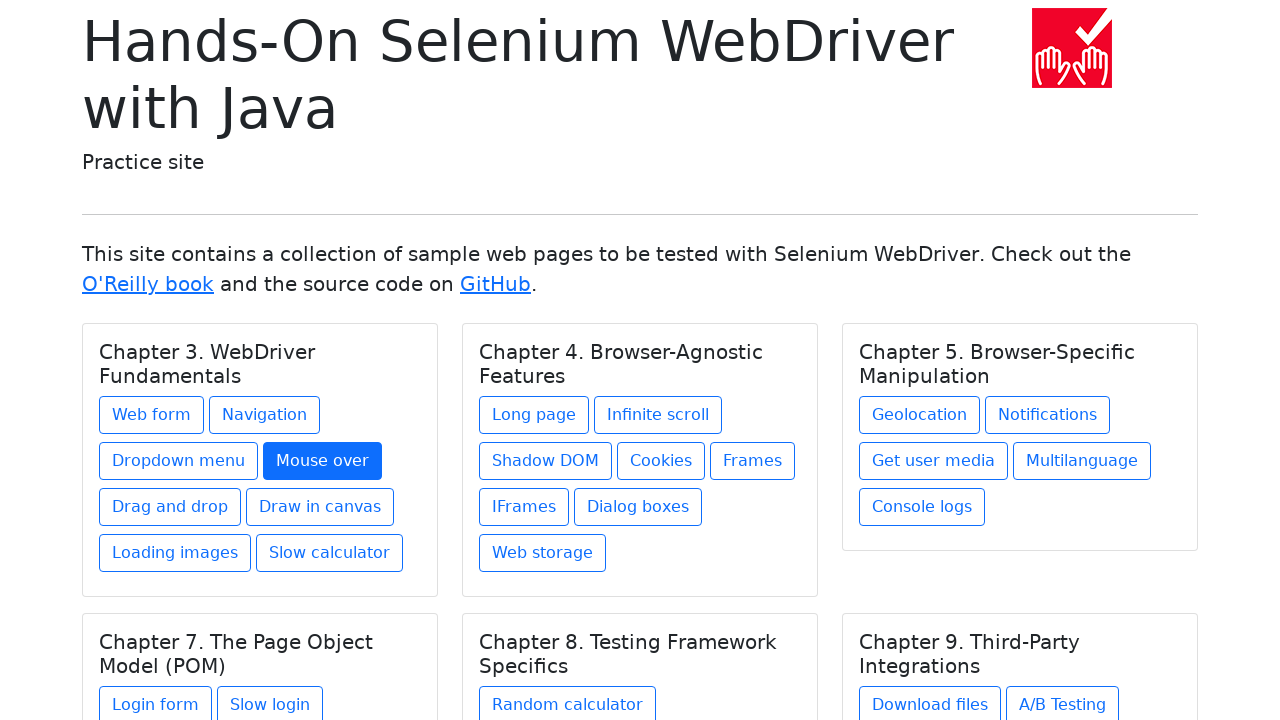

Clicked link 8 of 31 at (170, 507) on a >> nth=7
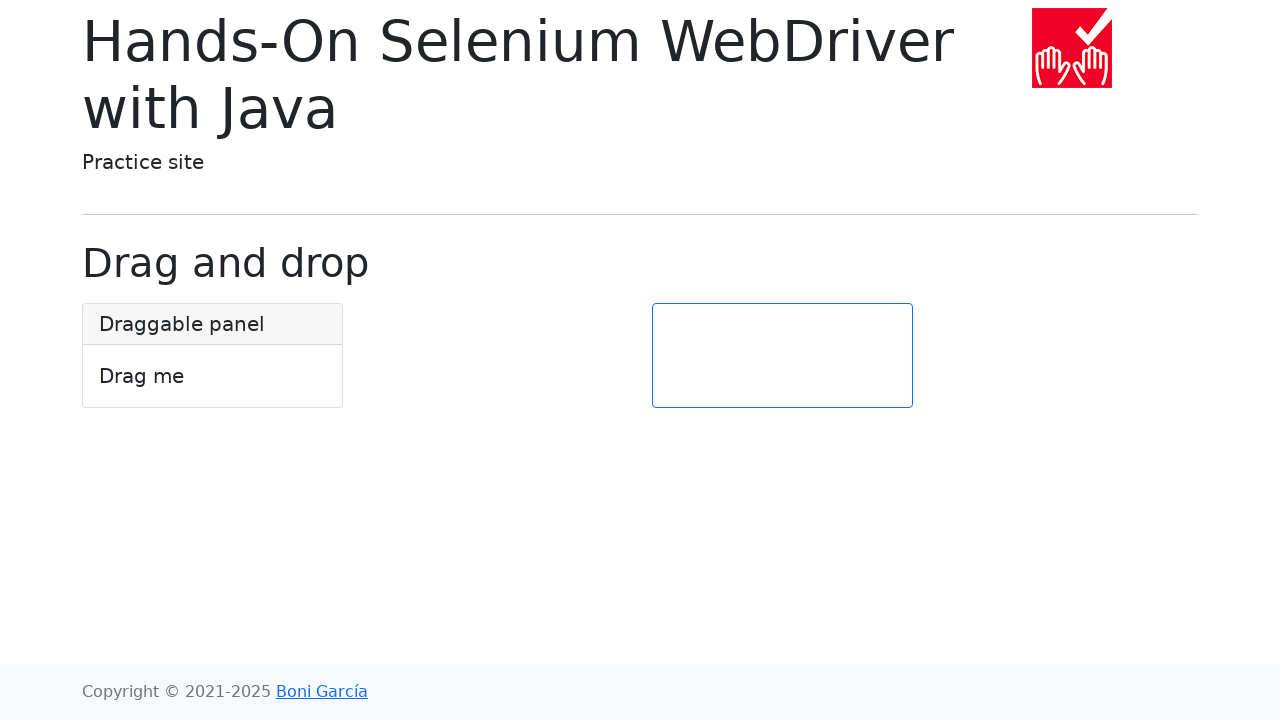

Waited for navigation after clicking link 8
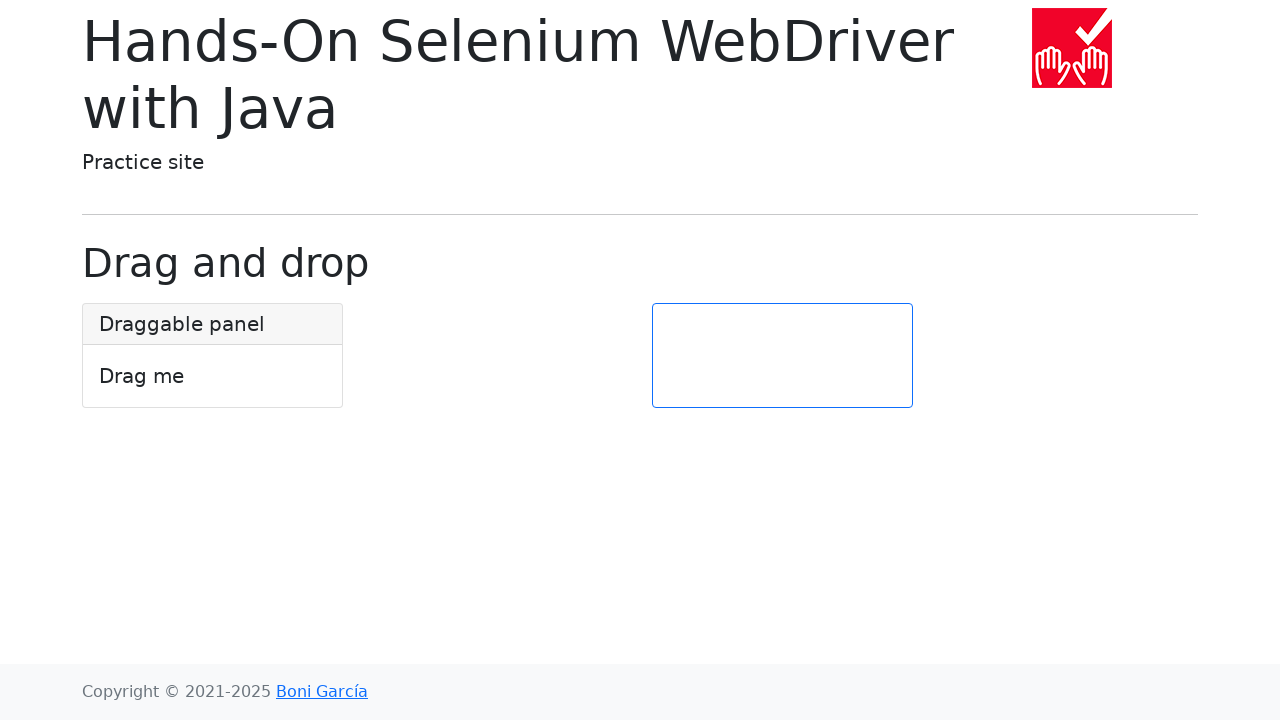

Navigated back from link 8
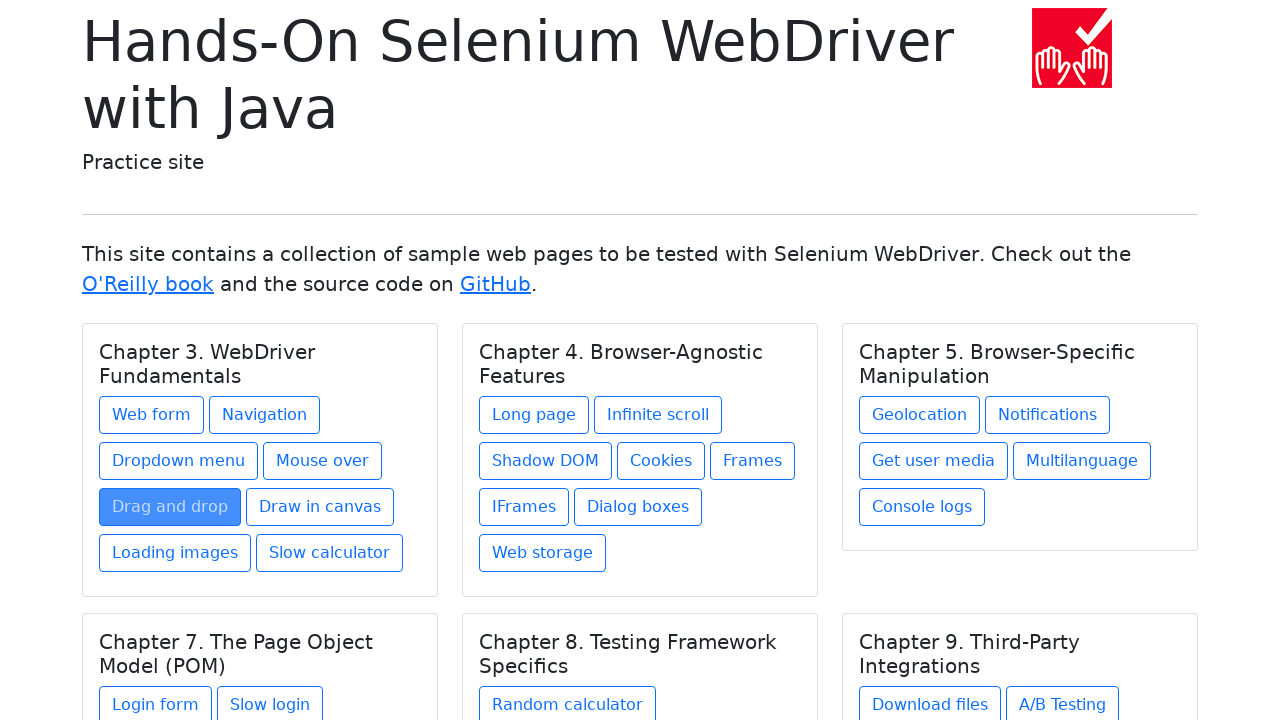

Waited for page to reload after navigating back from link 8
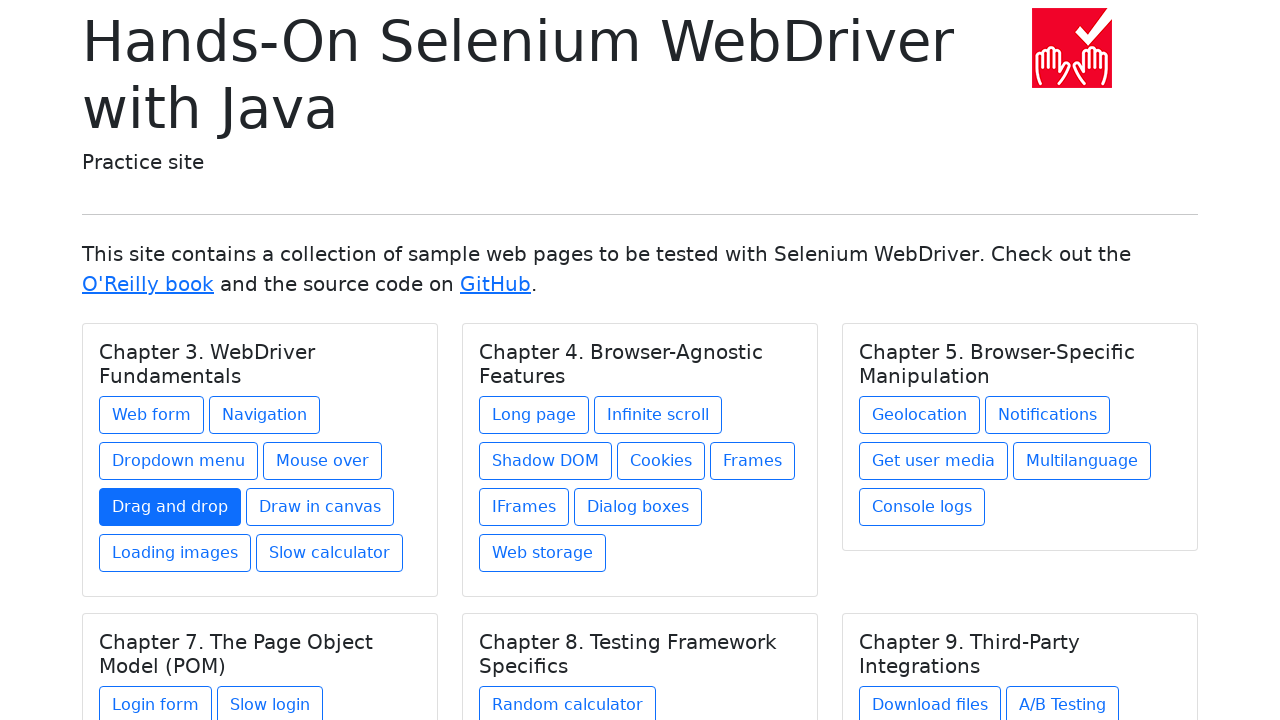

Clicked link 9 of 31 at (320, 507) on a >> nth=8
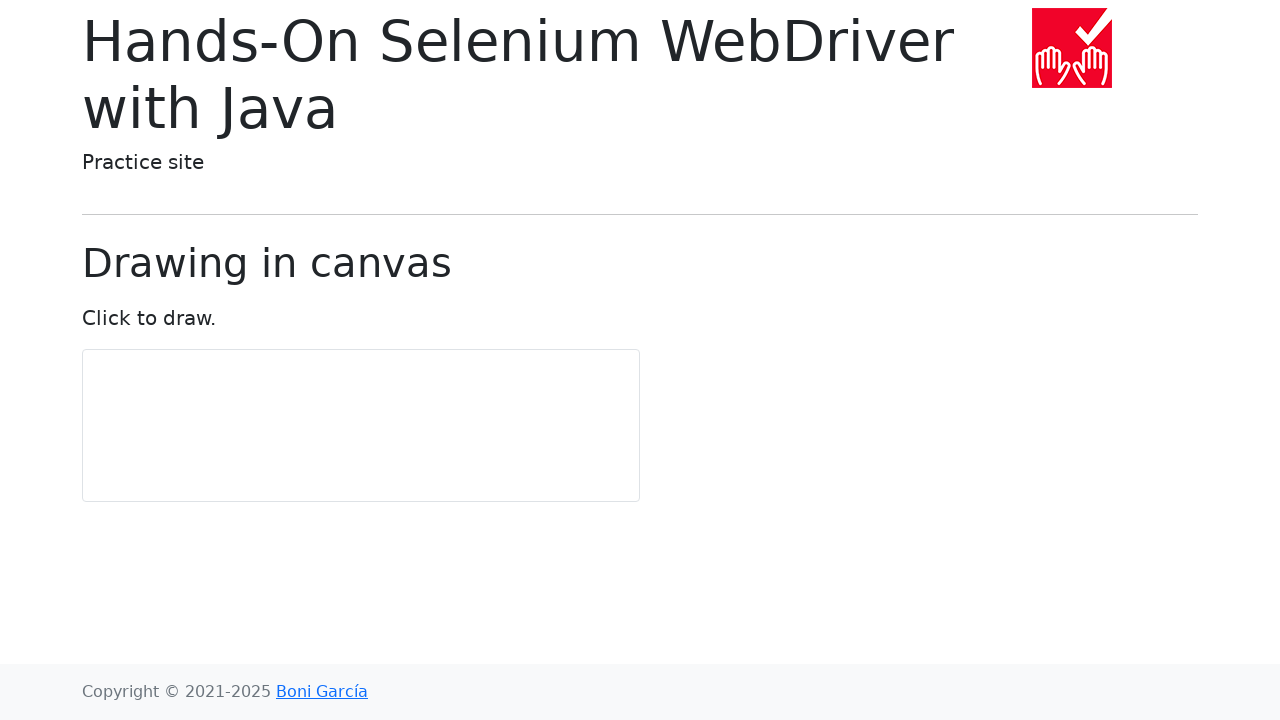

Waited for navigation after clicking link 9
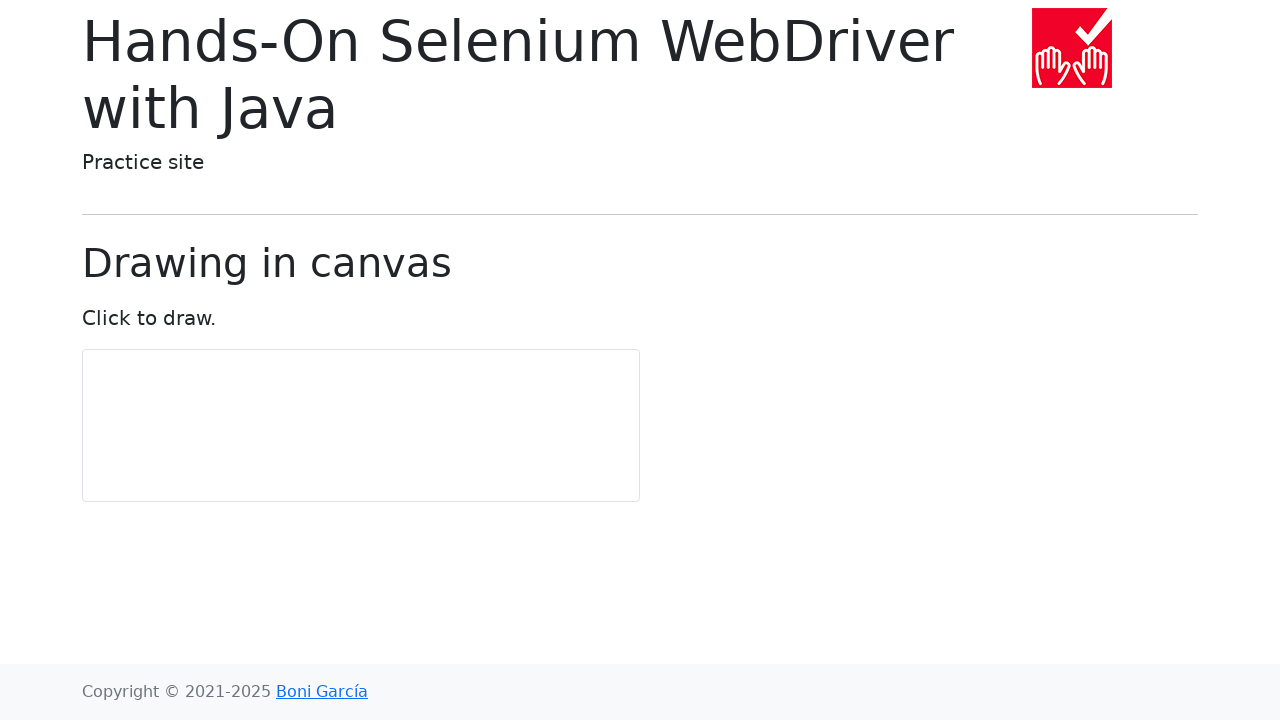

Navigated back from link 9
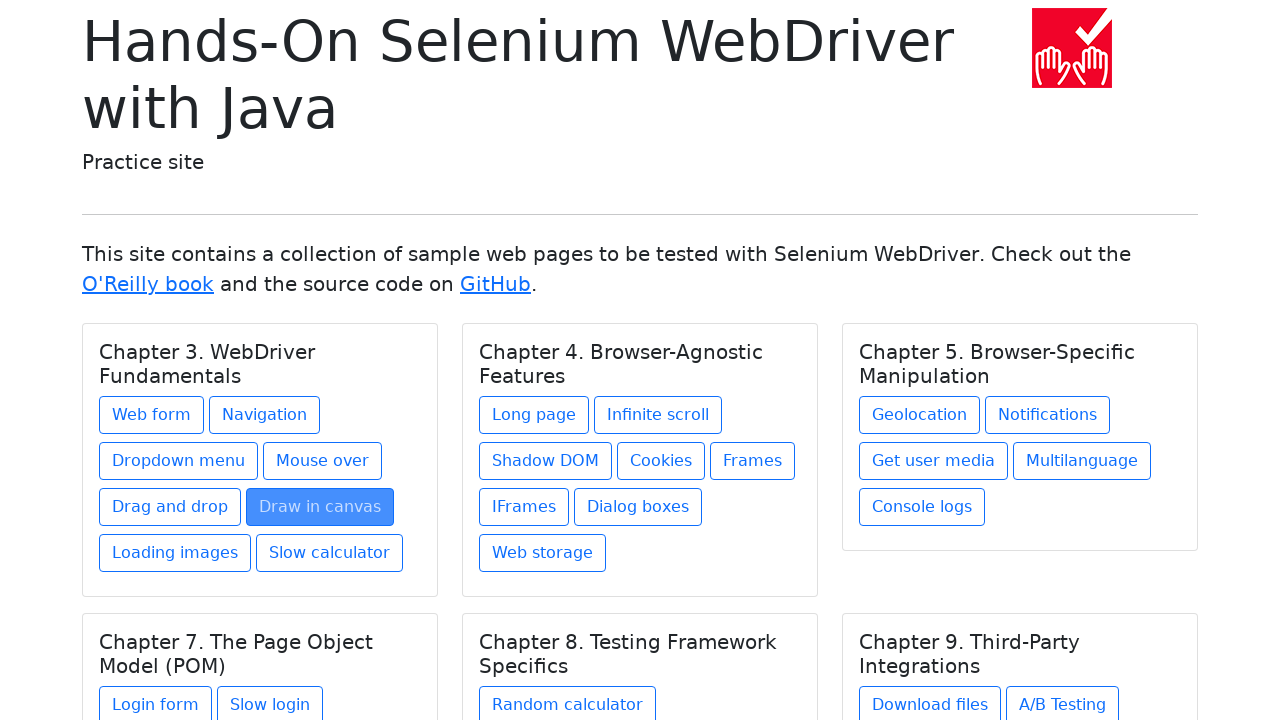

Waited for page to reload after navigating back from link 9
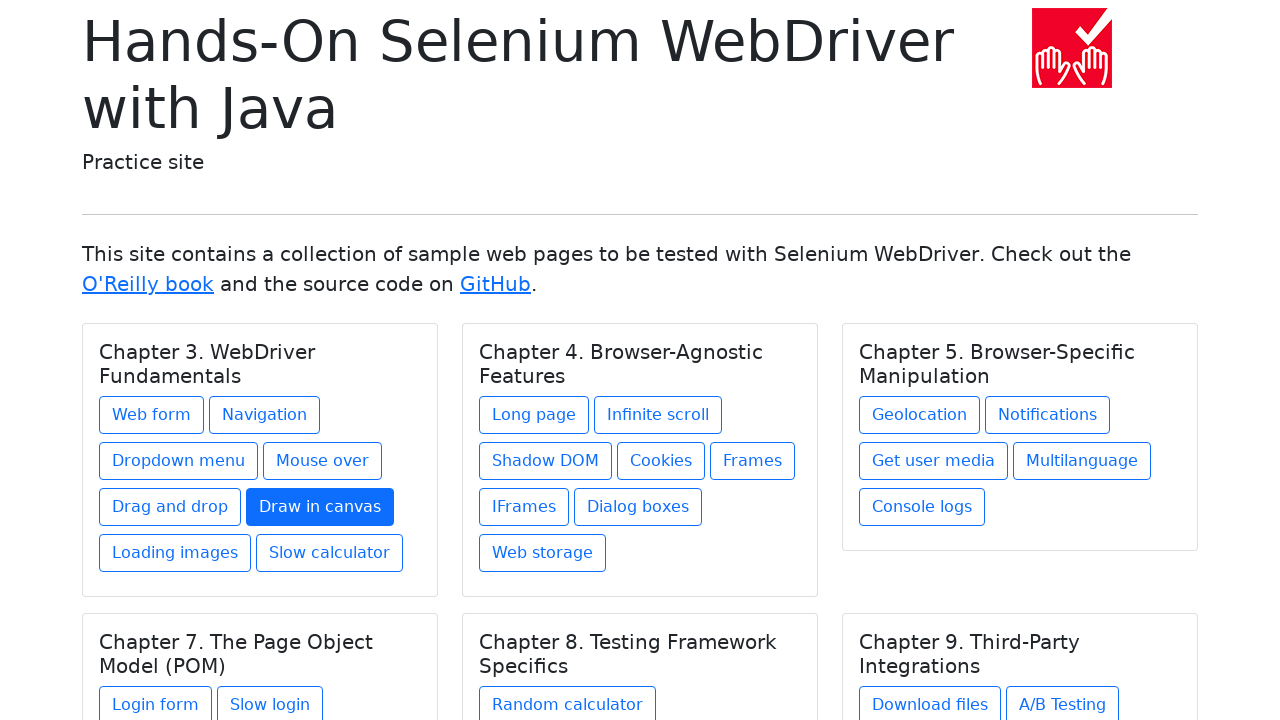

Clicked link 10 of 31 at (175, 553) on a >> nth=9
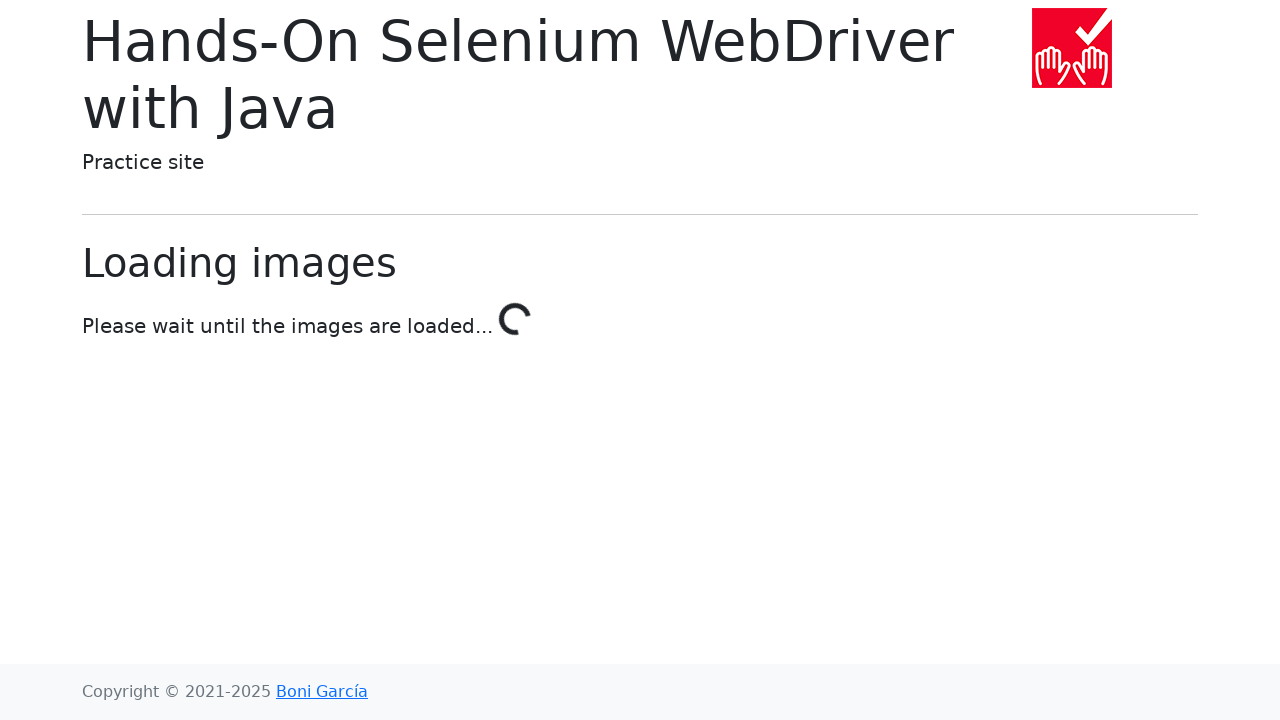

Waited for navigation after clicking link 10
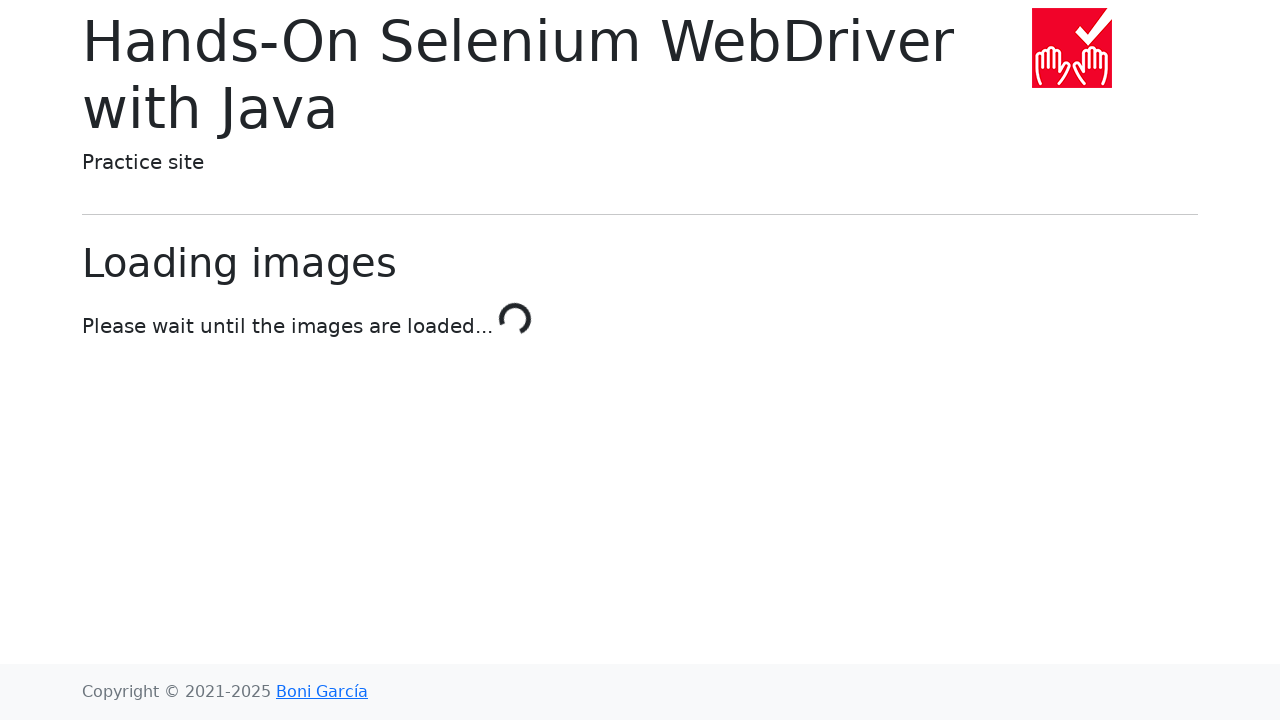

Navigated back from link 10
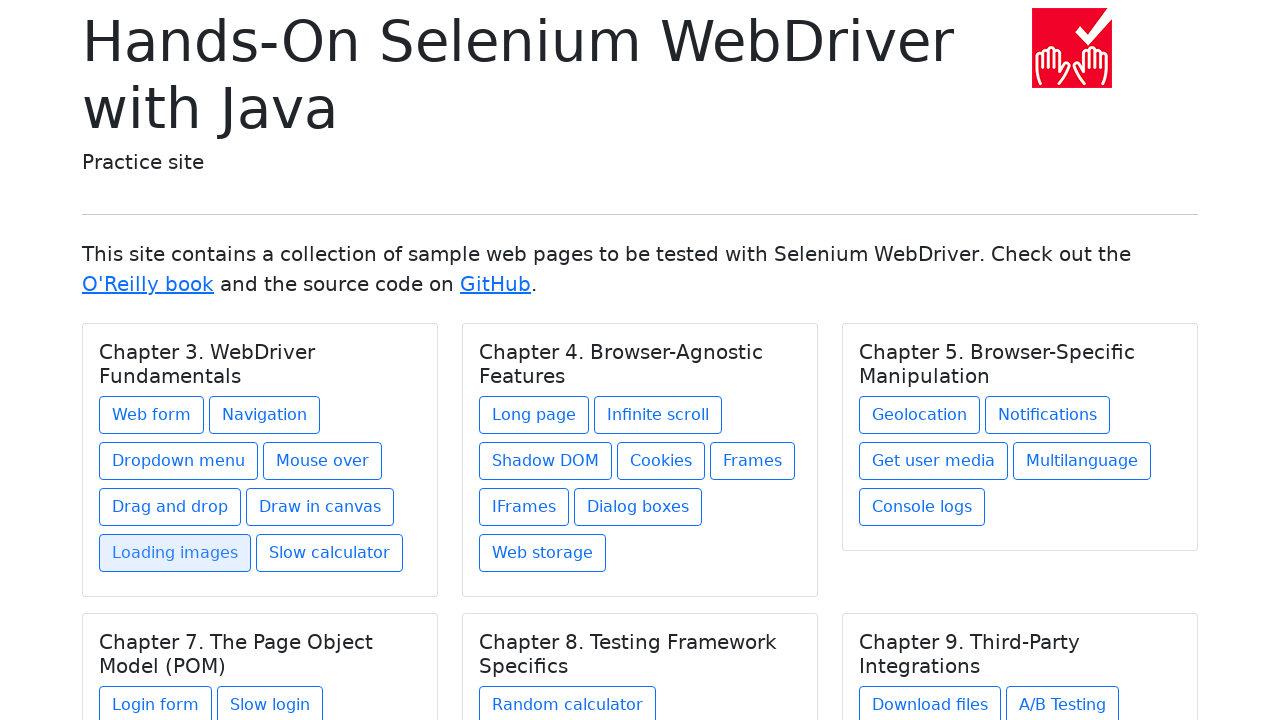

Waited for page to reload after navigating back from link 10
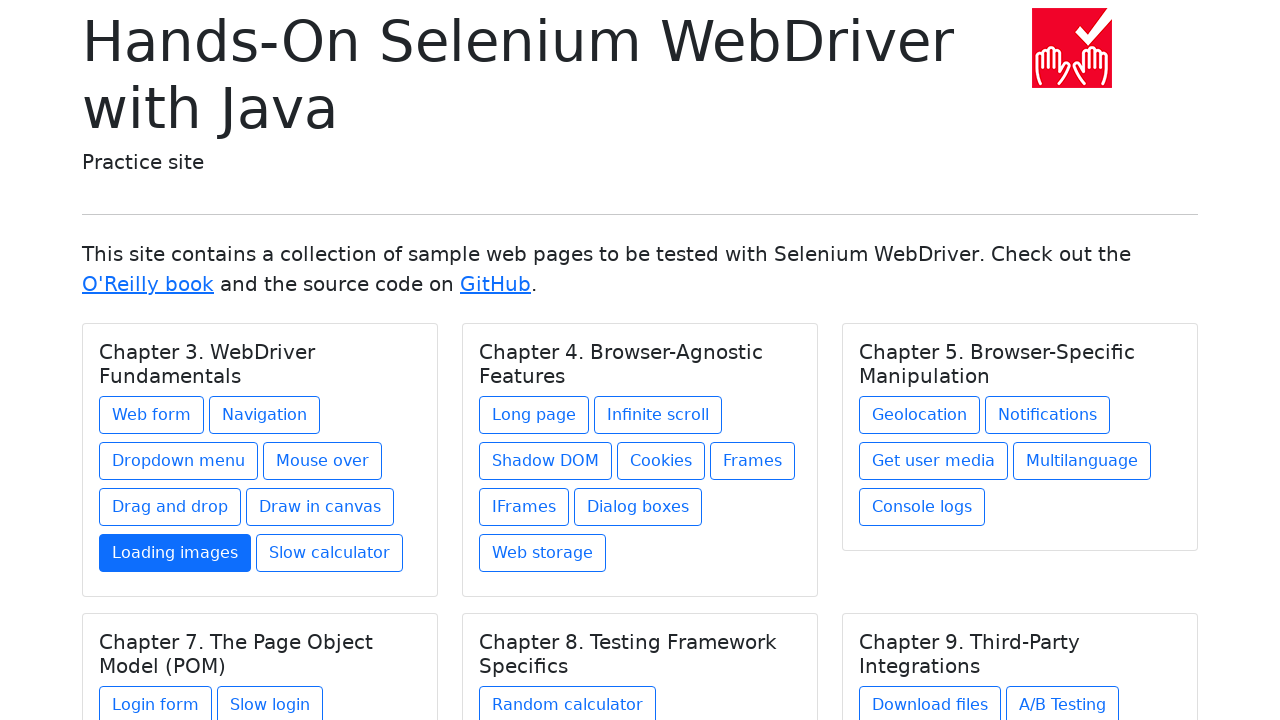

Clicked link 11 of 31 at (330, 553) on a >> nth=10
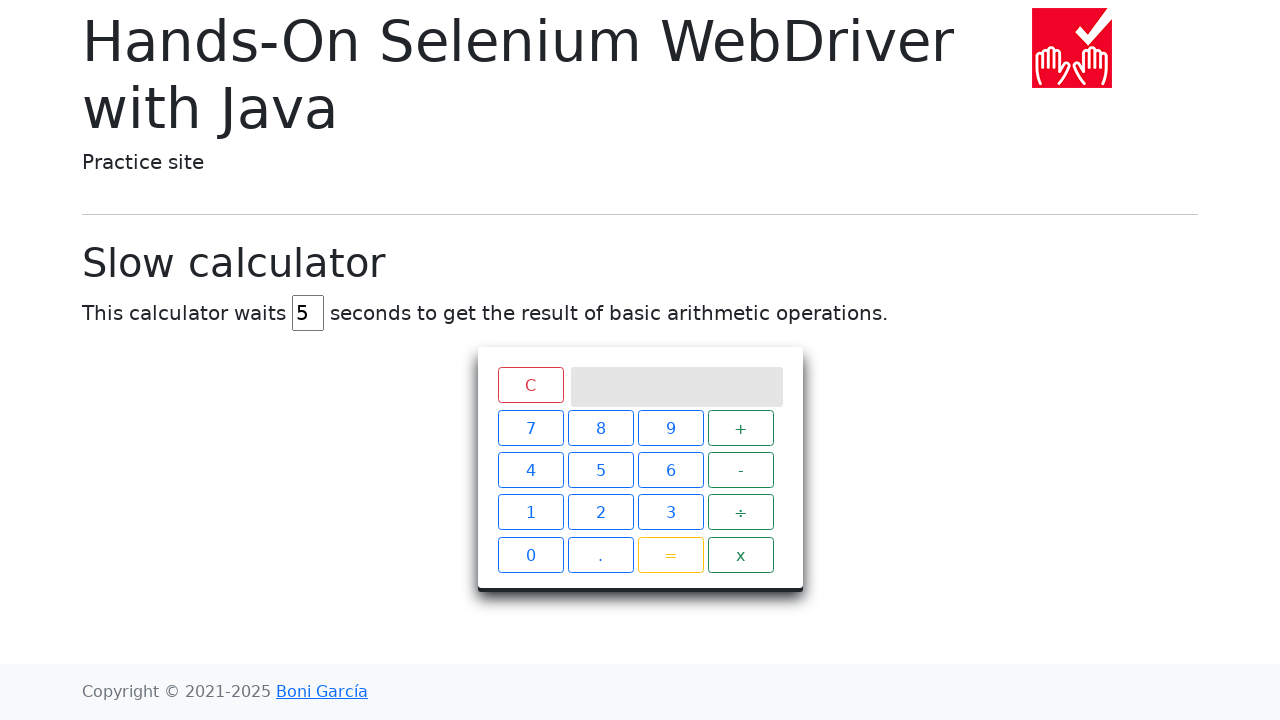

Waited for navigation after clicking link 11
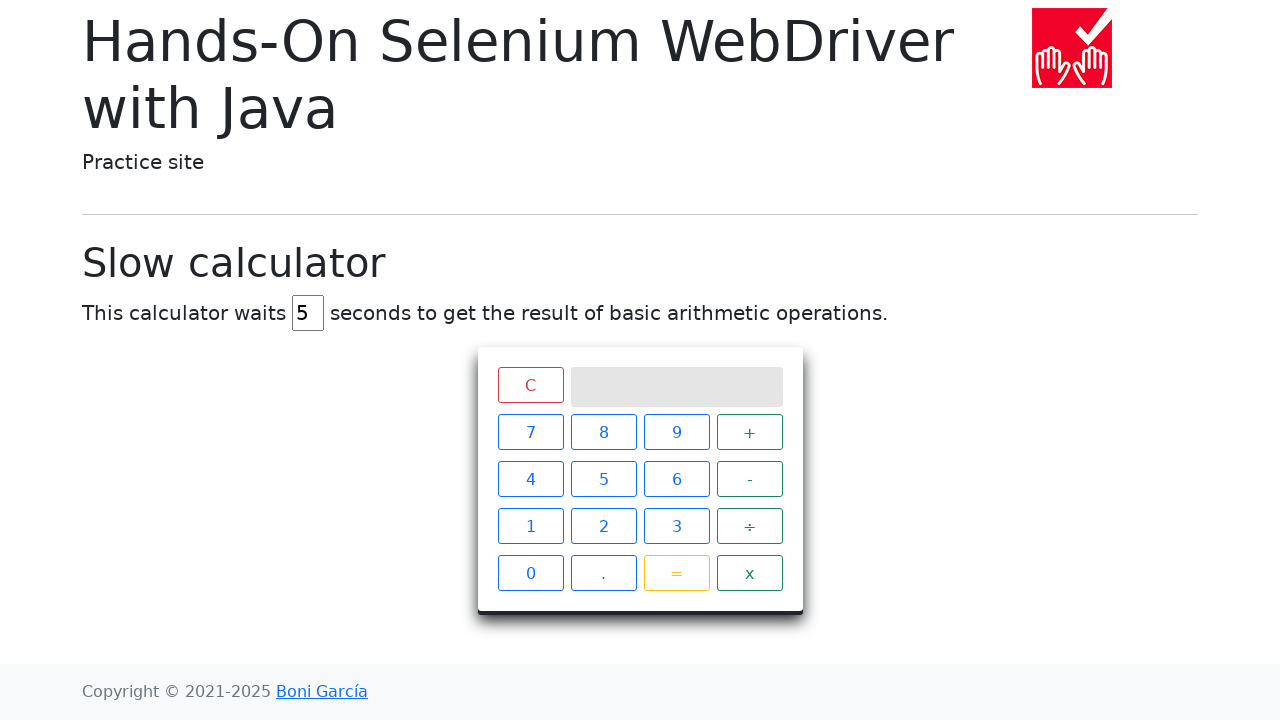

Navigated back from link 11
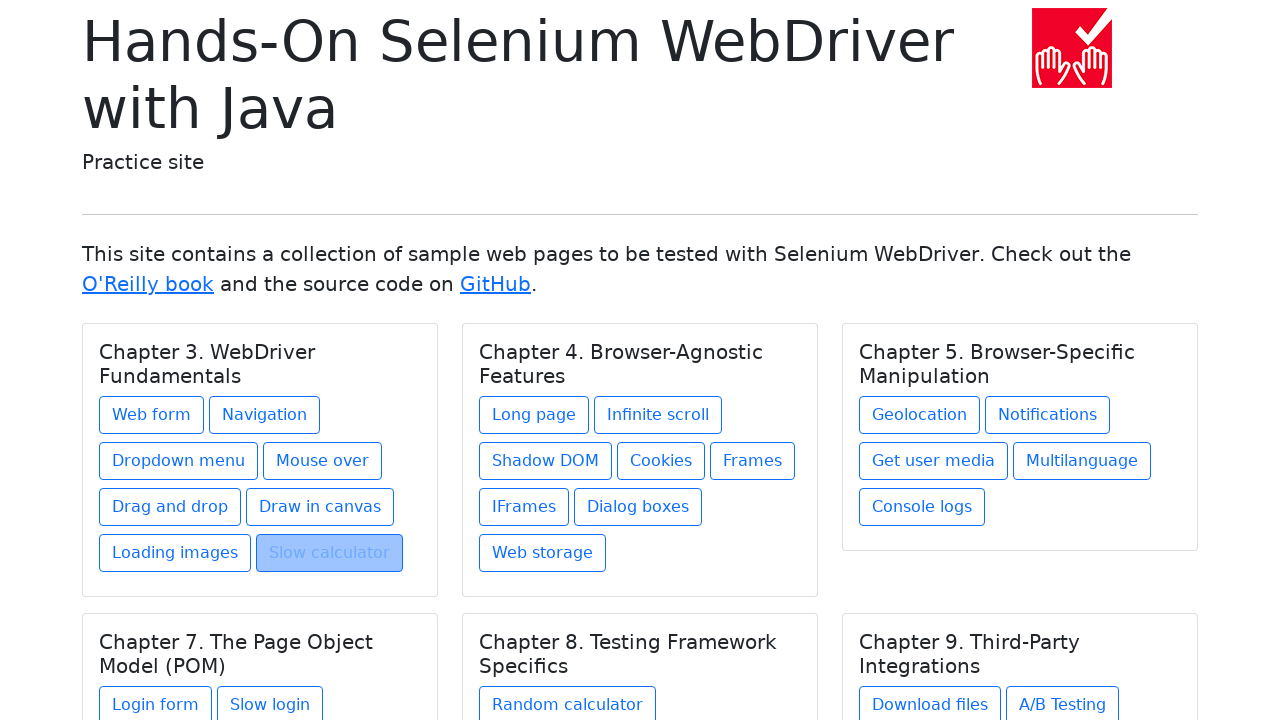

Waited for page to reload after navigating back from link 11
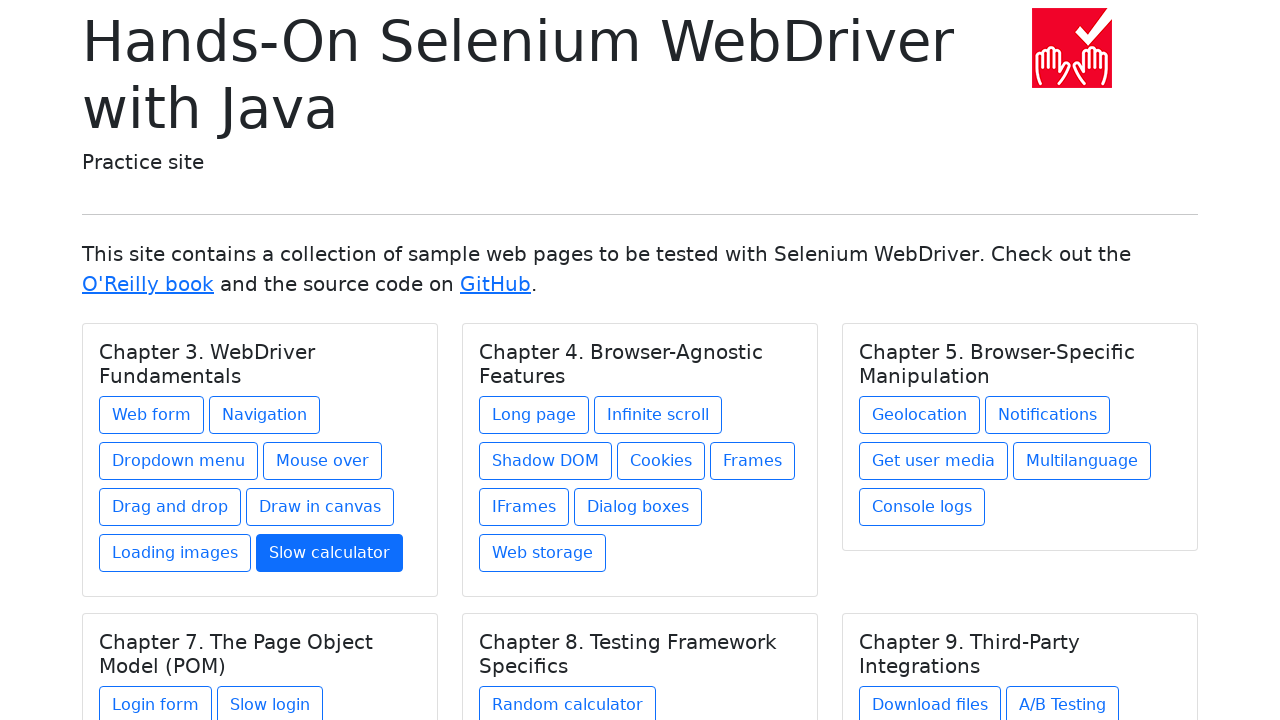

Clicked link 12 of 31 at (534, 415) on a >> nth=11
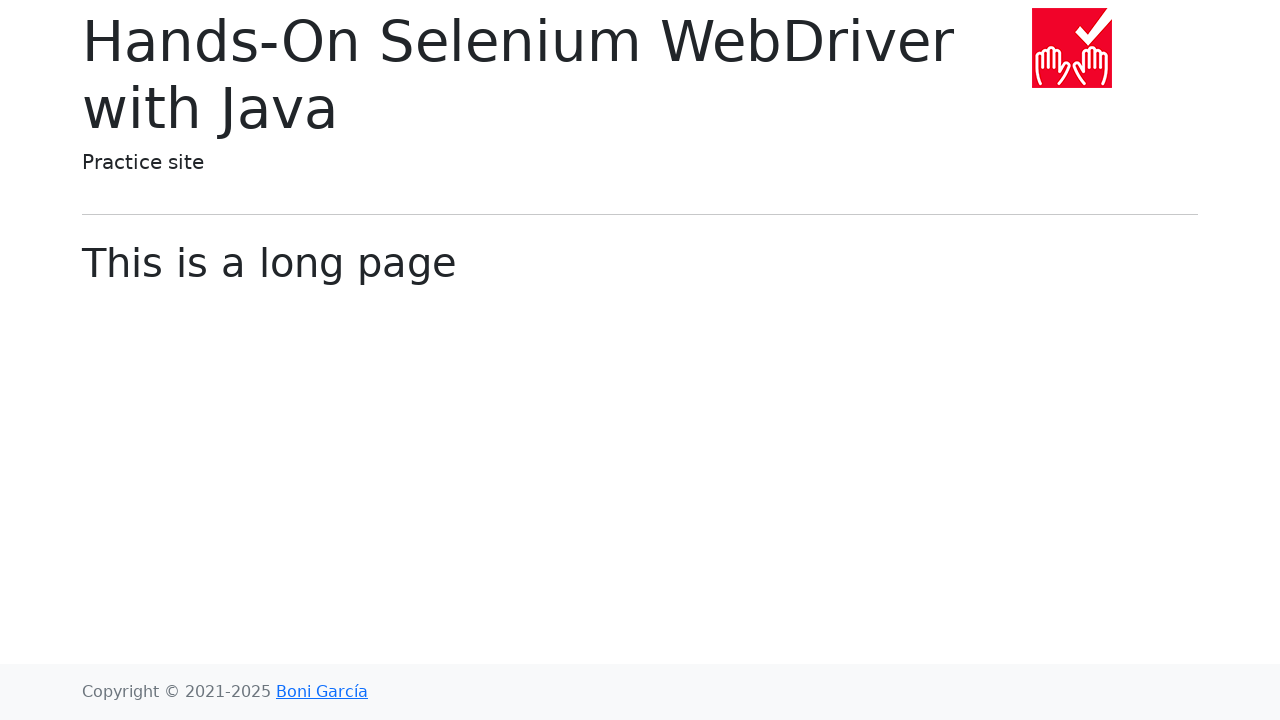

Waited for navigation after clicking link 12
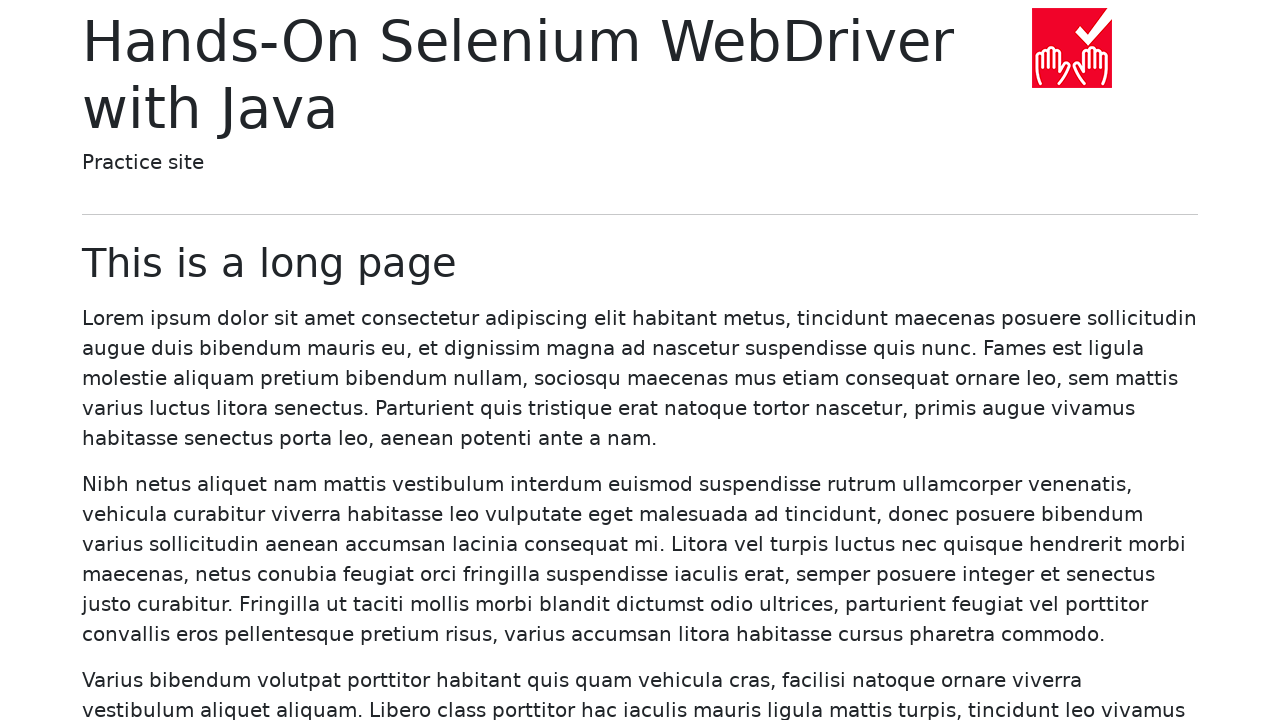

Navigated back from link 12
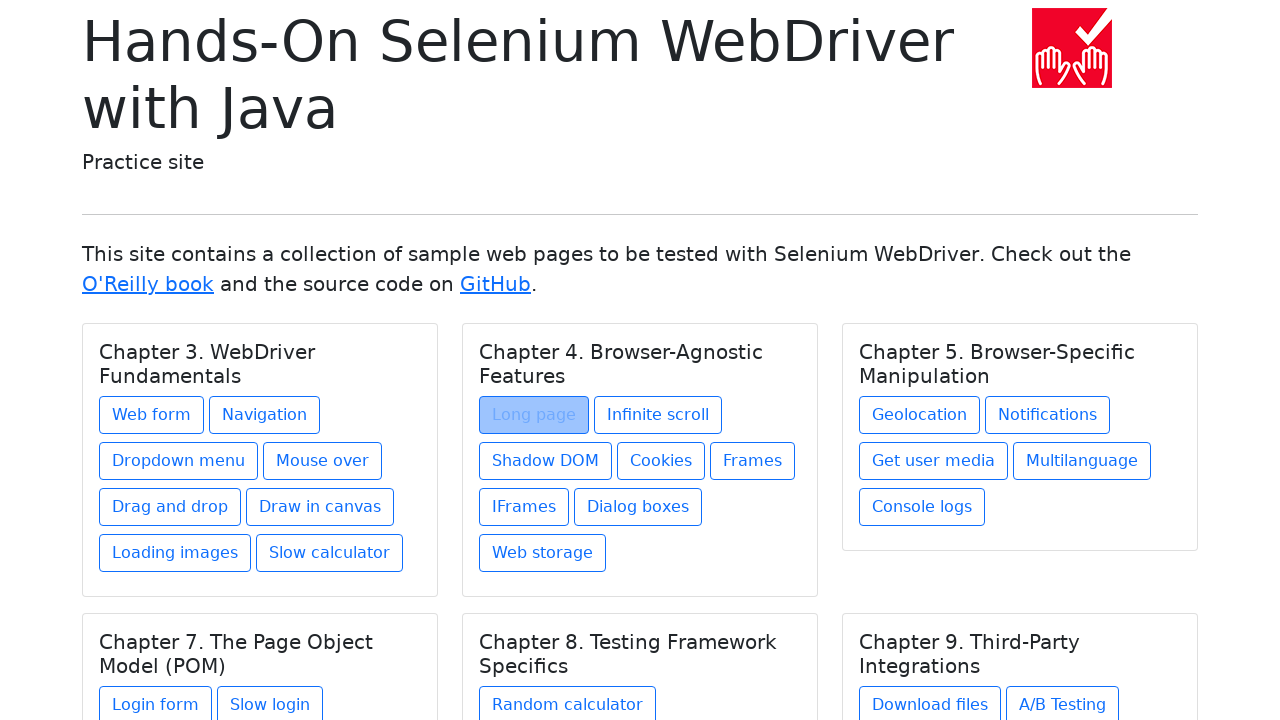

Waited for page to reload after navigating back from link 12
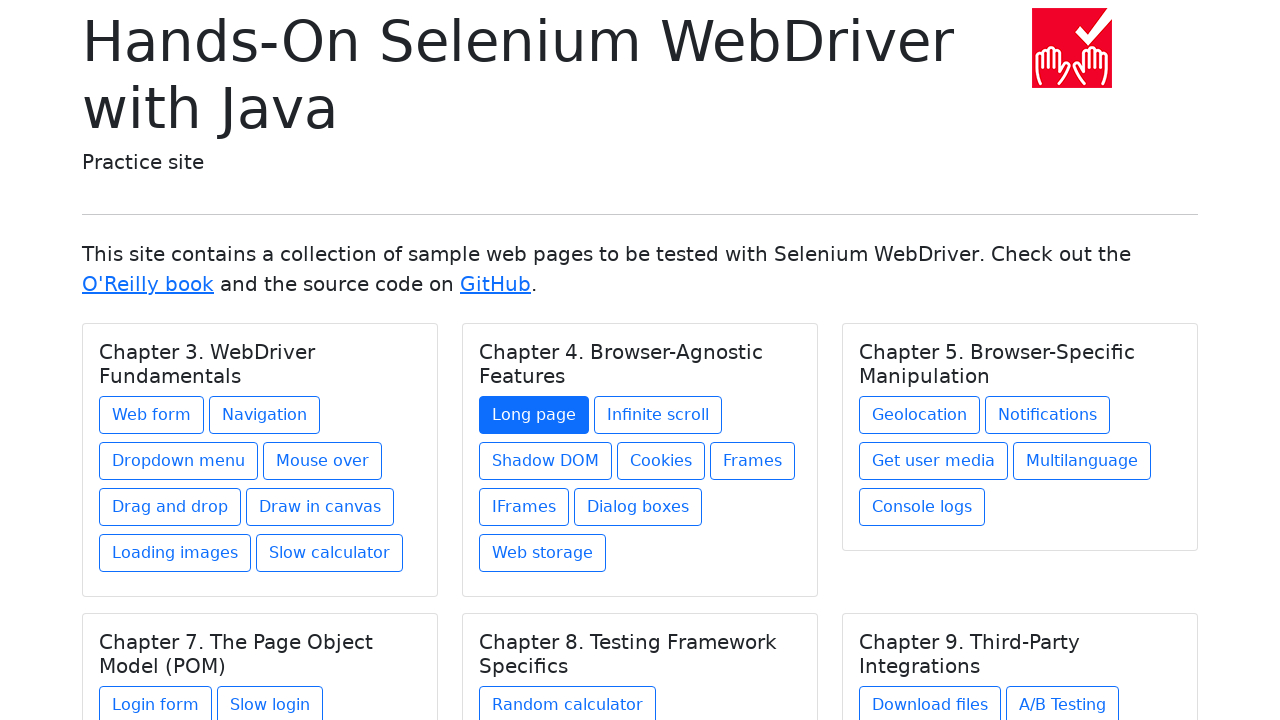

Clicked link 13 of 31 at (658, 415) on a >> nth=12
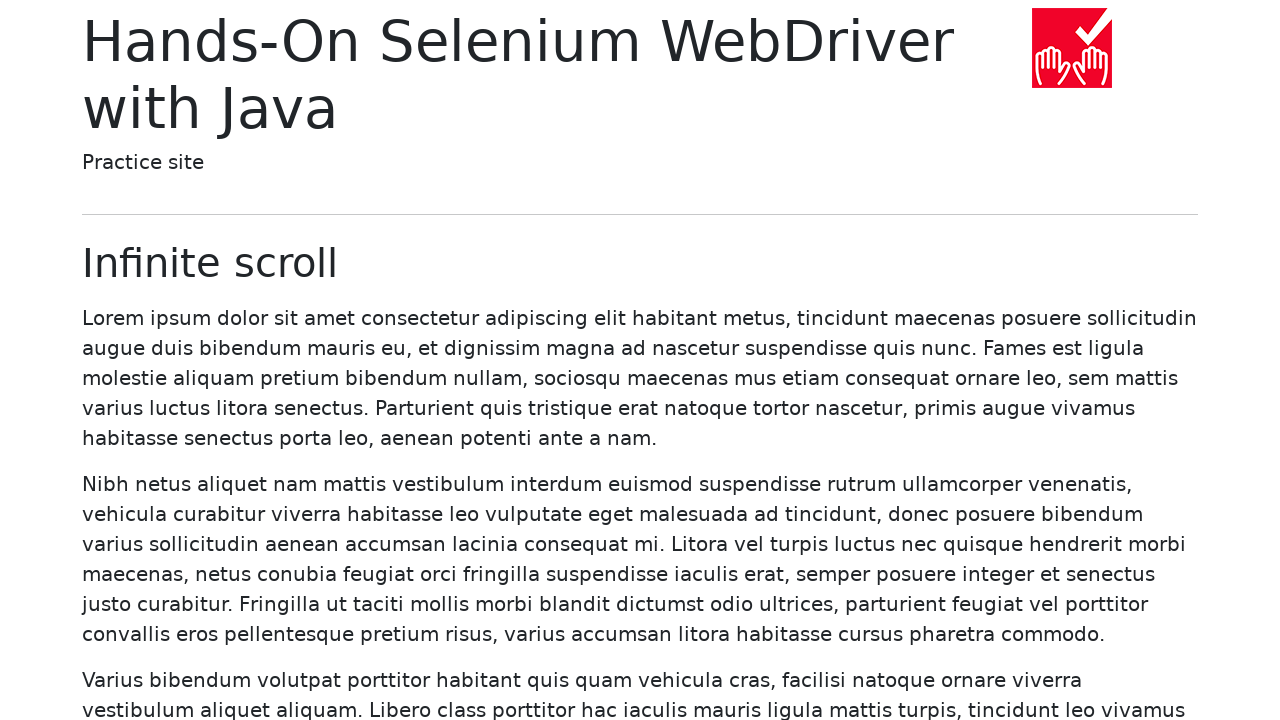

Waited for navigation after clicking link 13
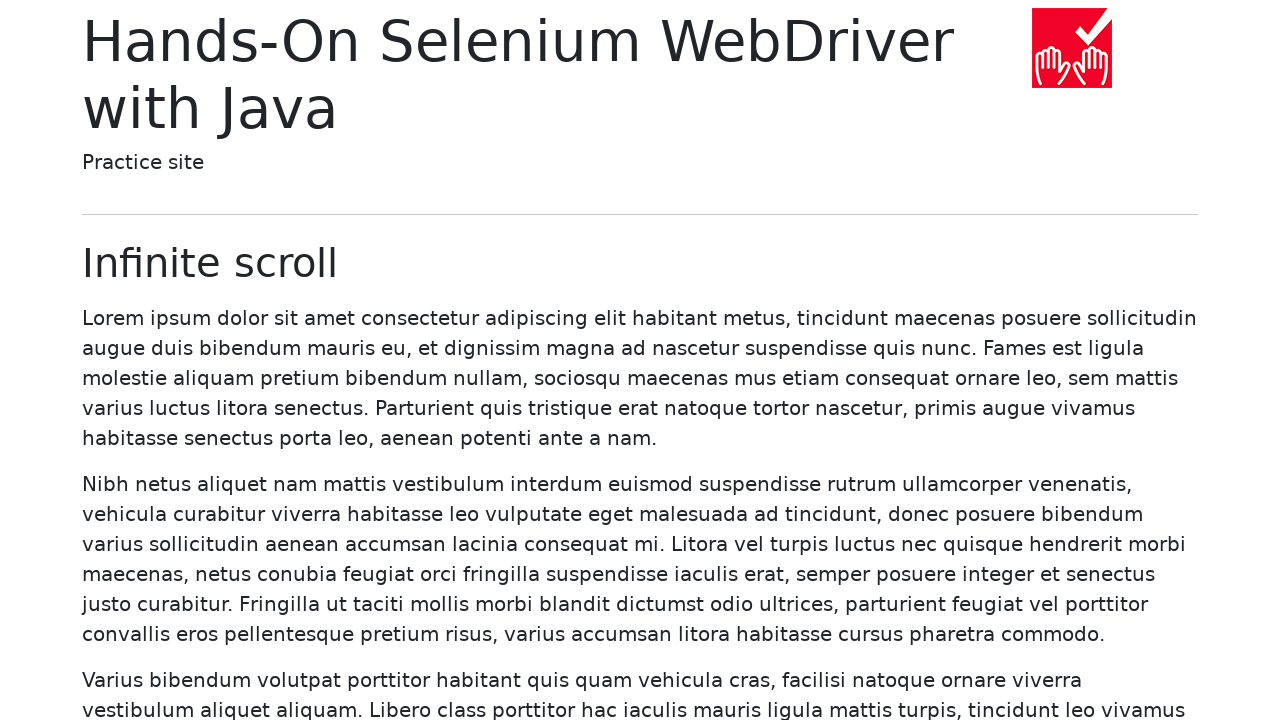

Navigated back from link 13
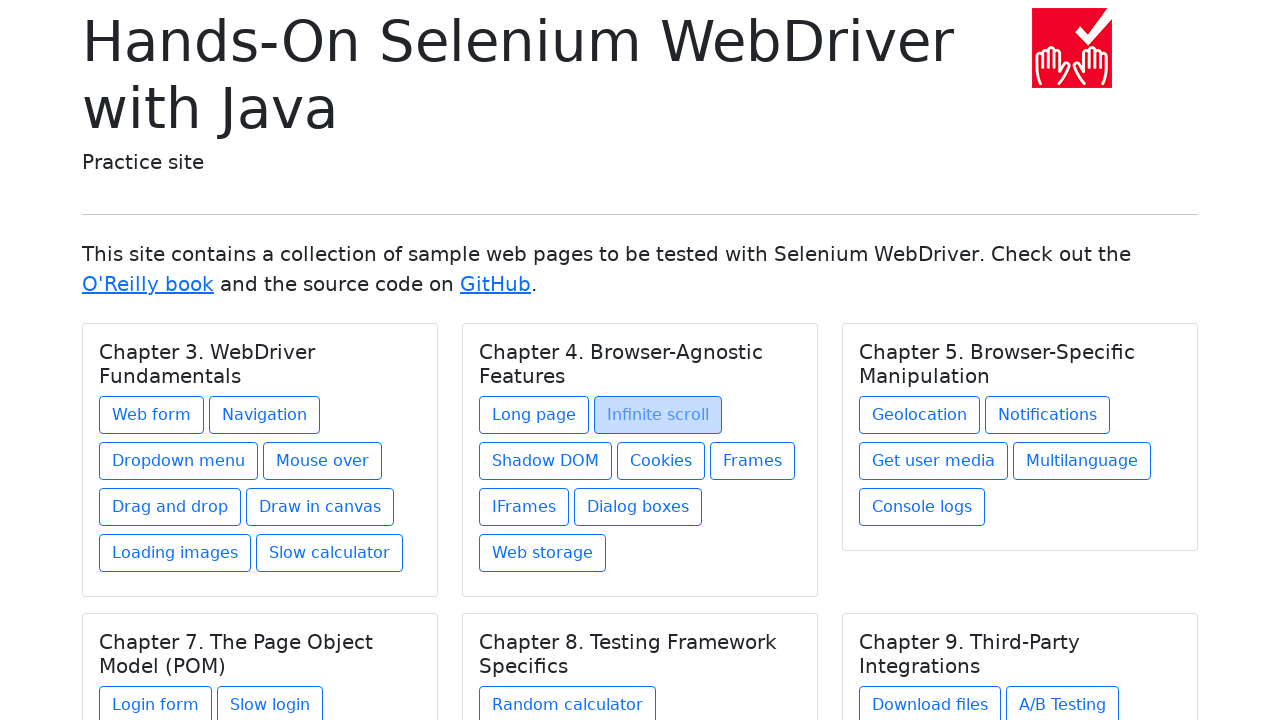

Waited for page to reload after navigating back from link 13
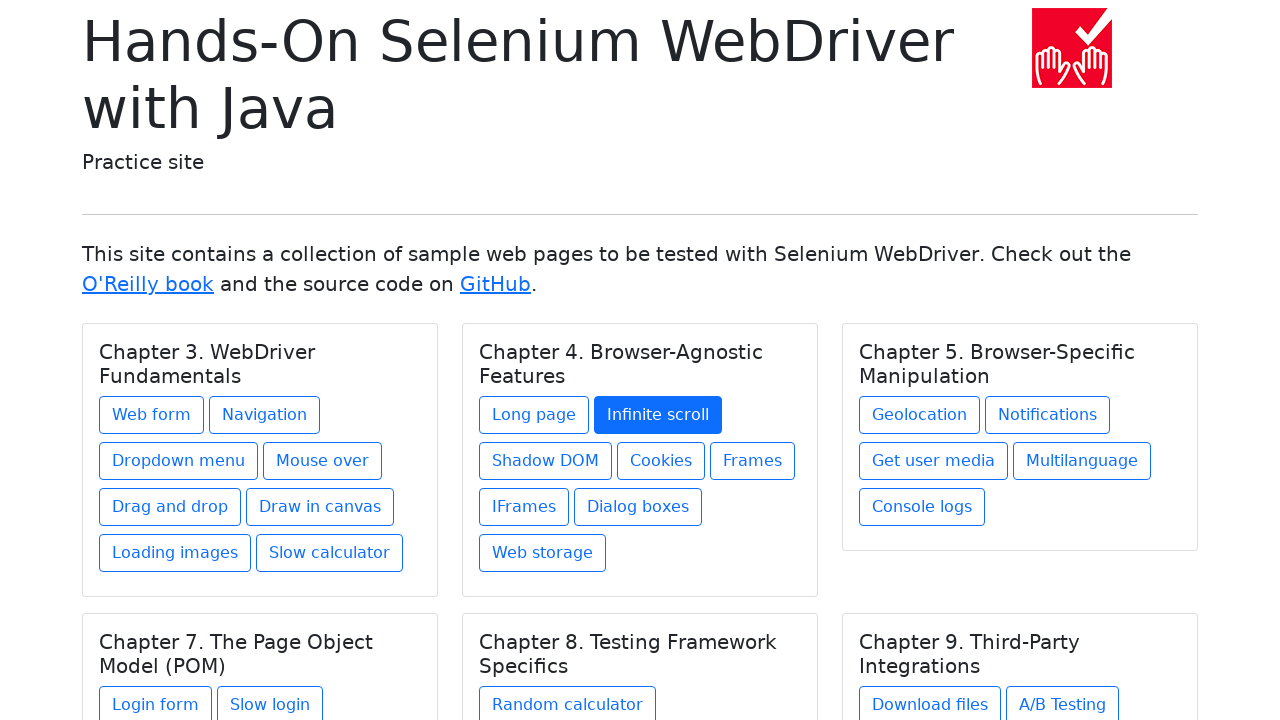

Clicked link 14 of 31 at (546, 461) on a >> nth=13
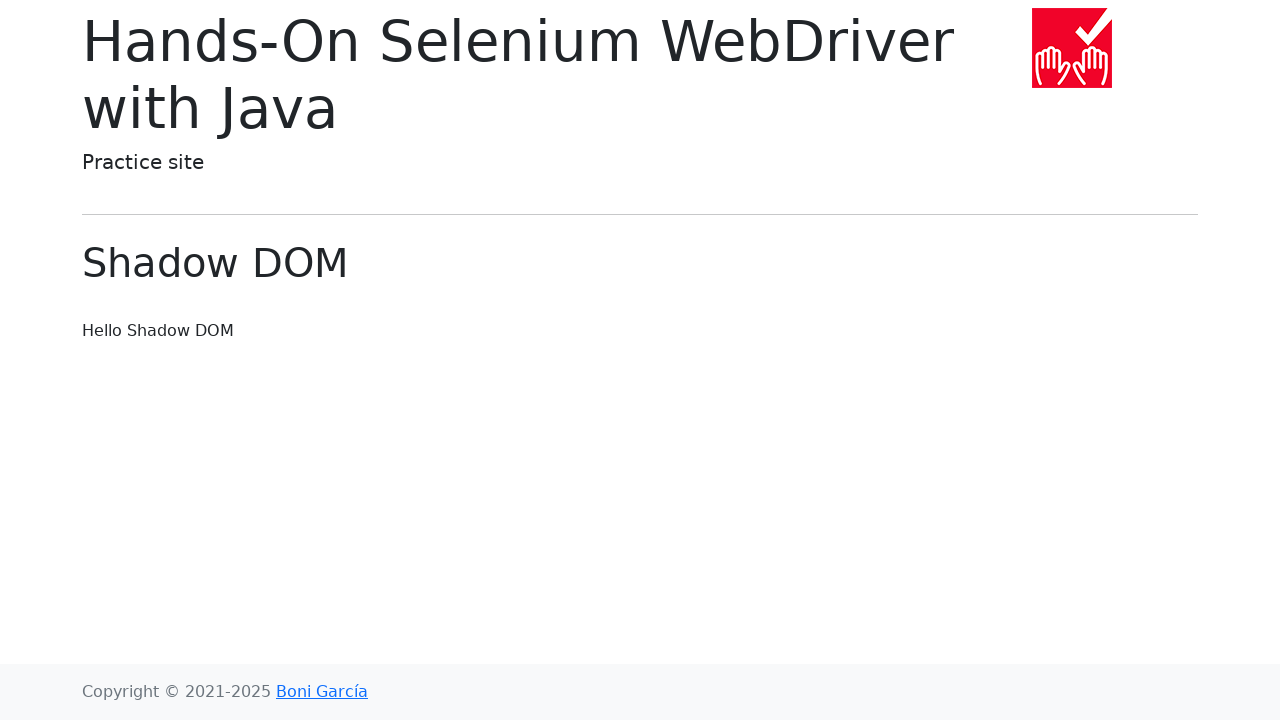

Waited for navigation after clicking link 14
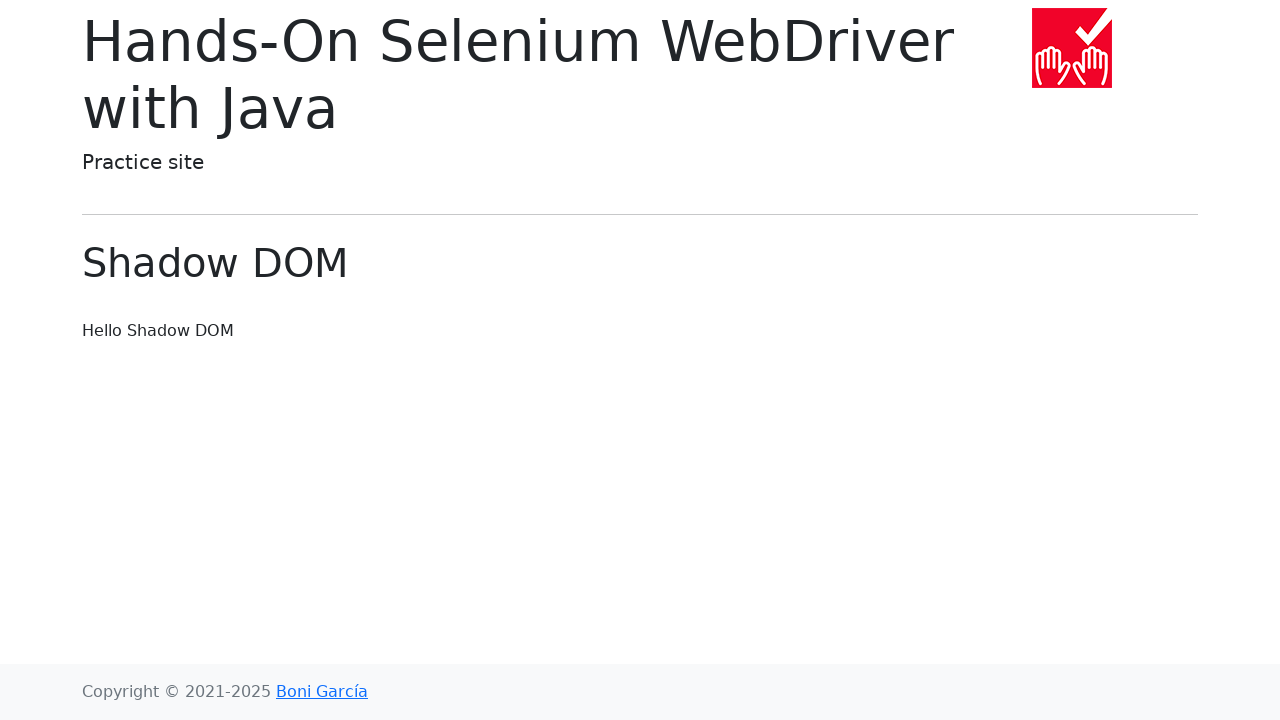

Navigated back from link 14
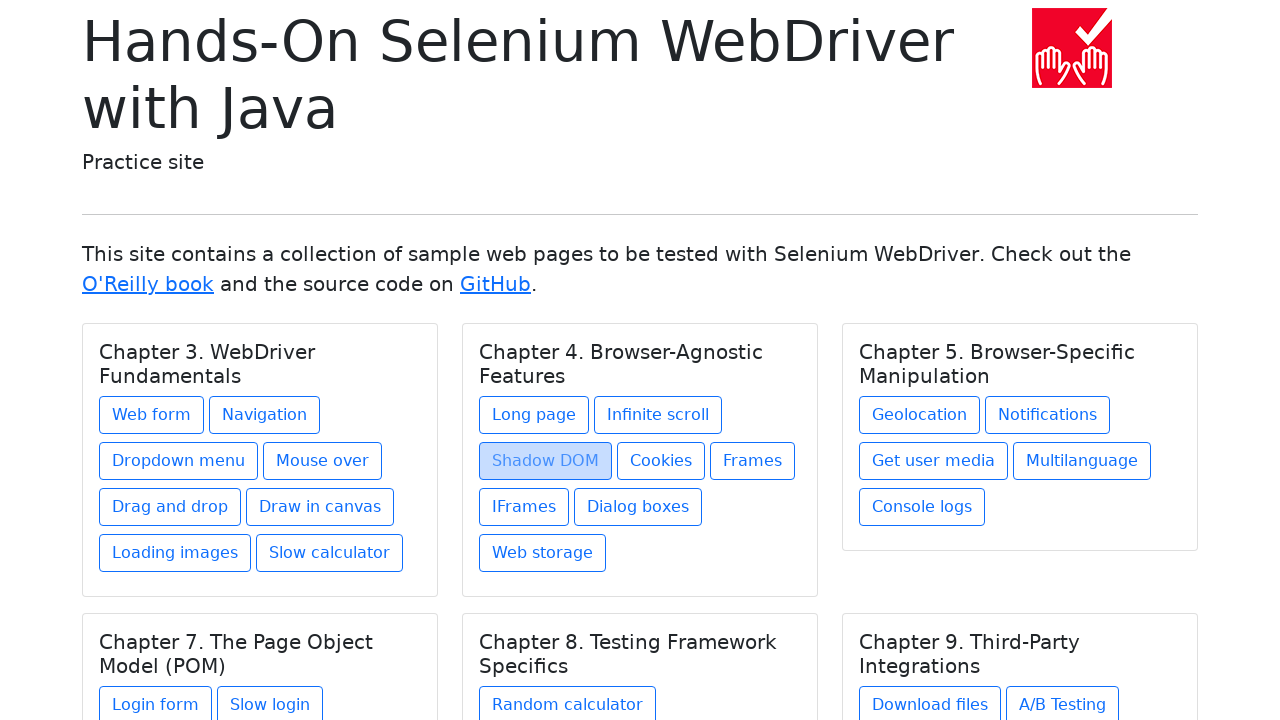

Waited for page to reload after navigating back from link 14
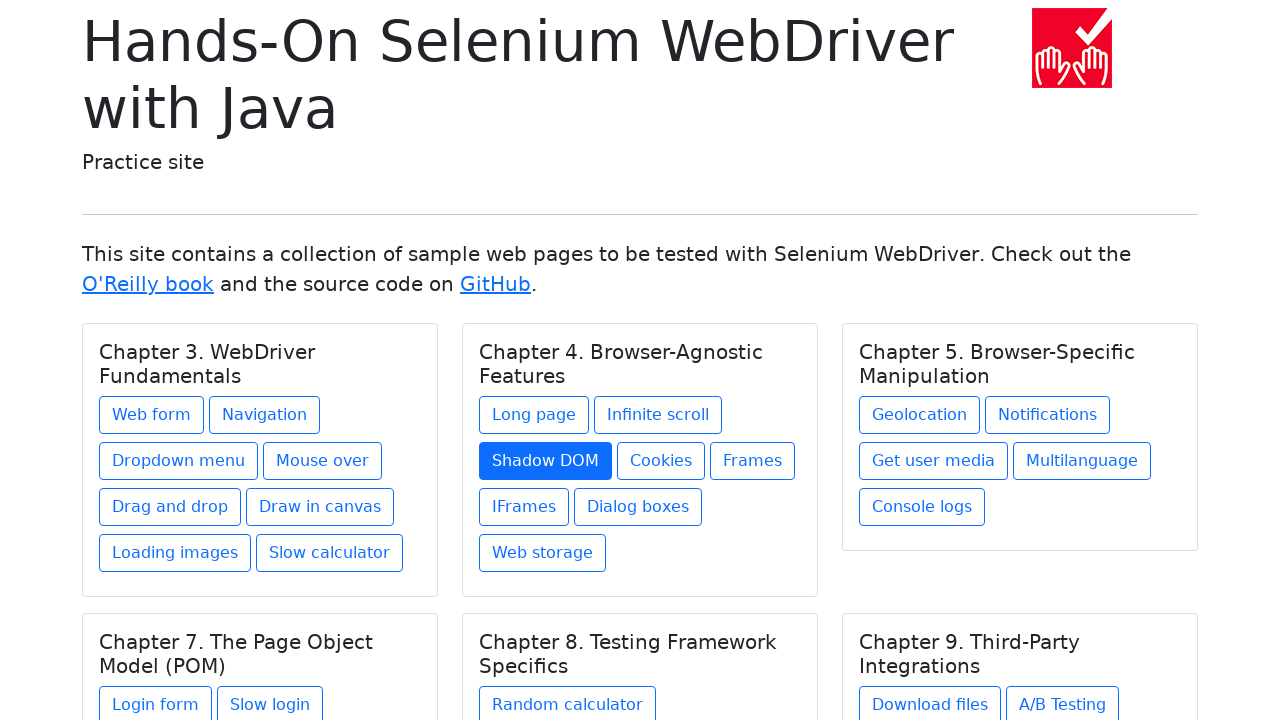

Clicked link 15 of 31 at (661, 461) on a >> nth=14
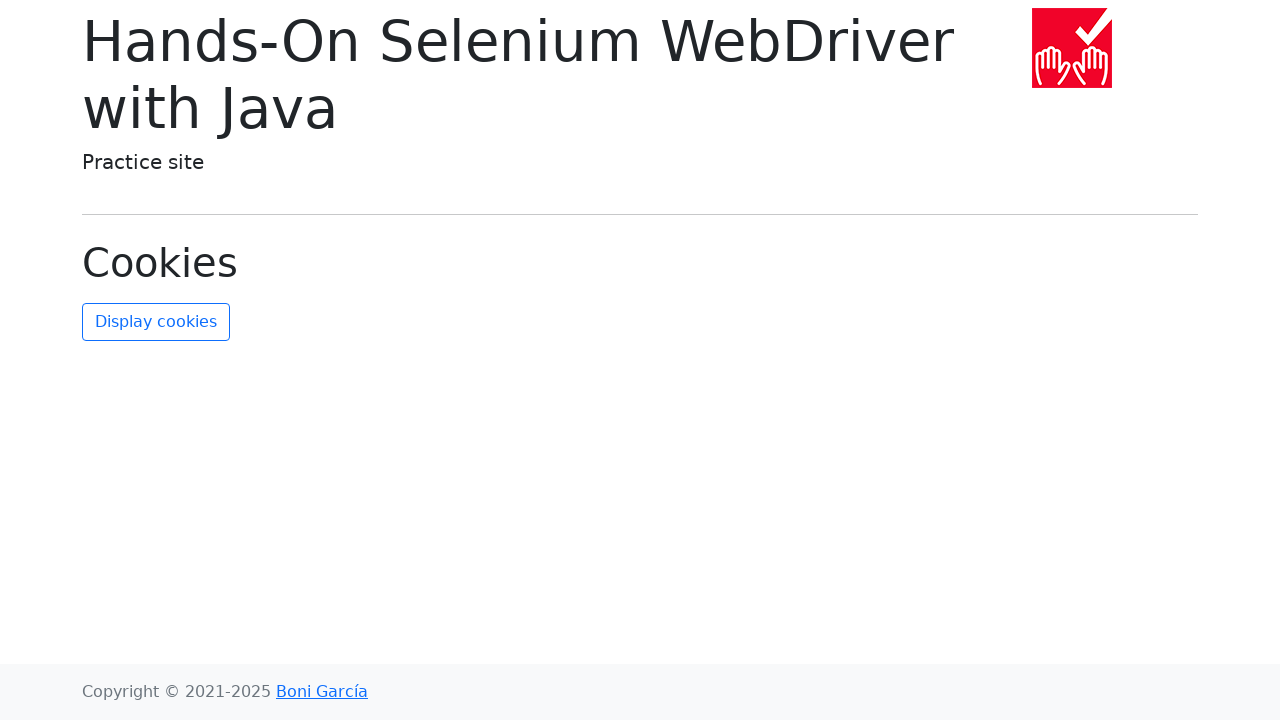

Waited for navigation after clicking link 15
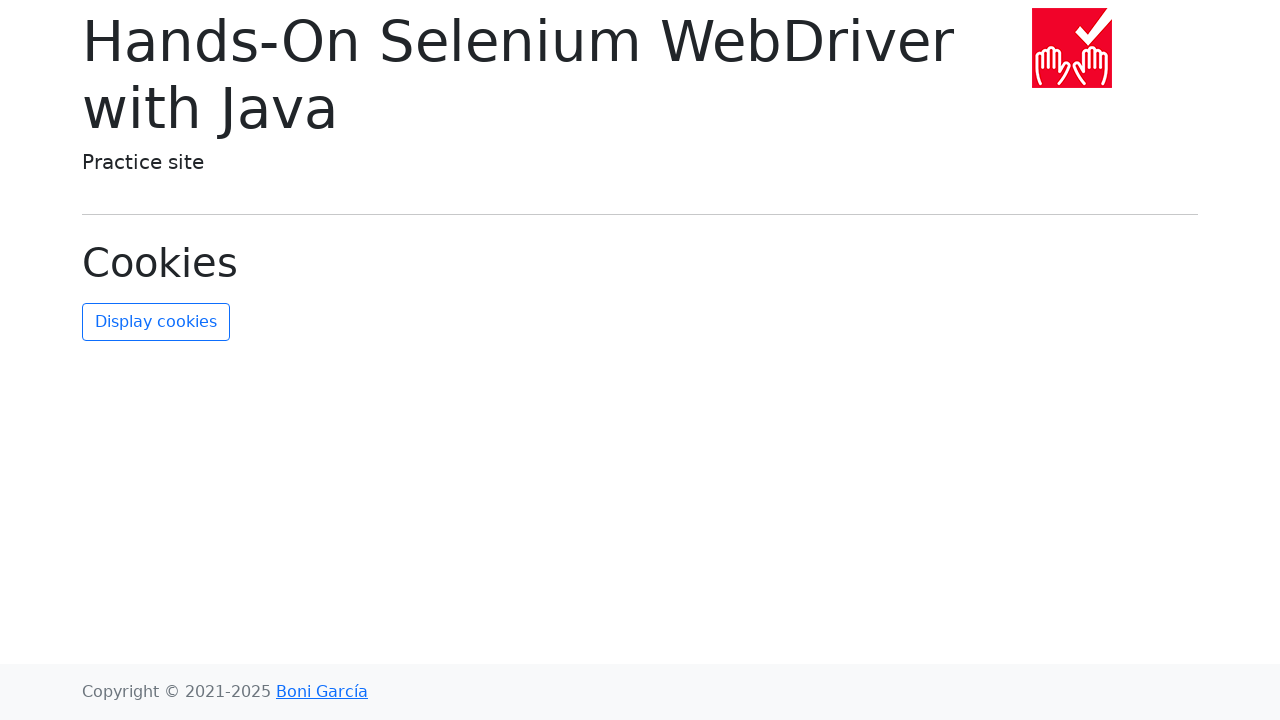

Navigated back from link 15
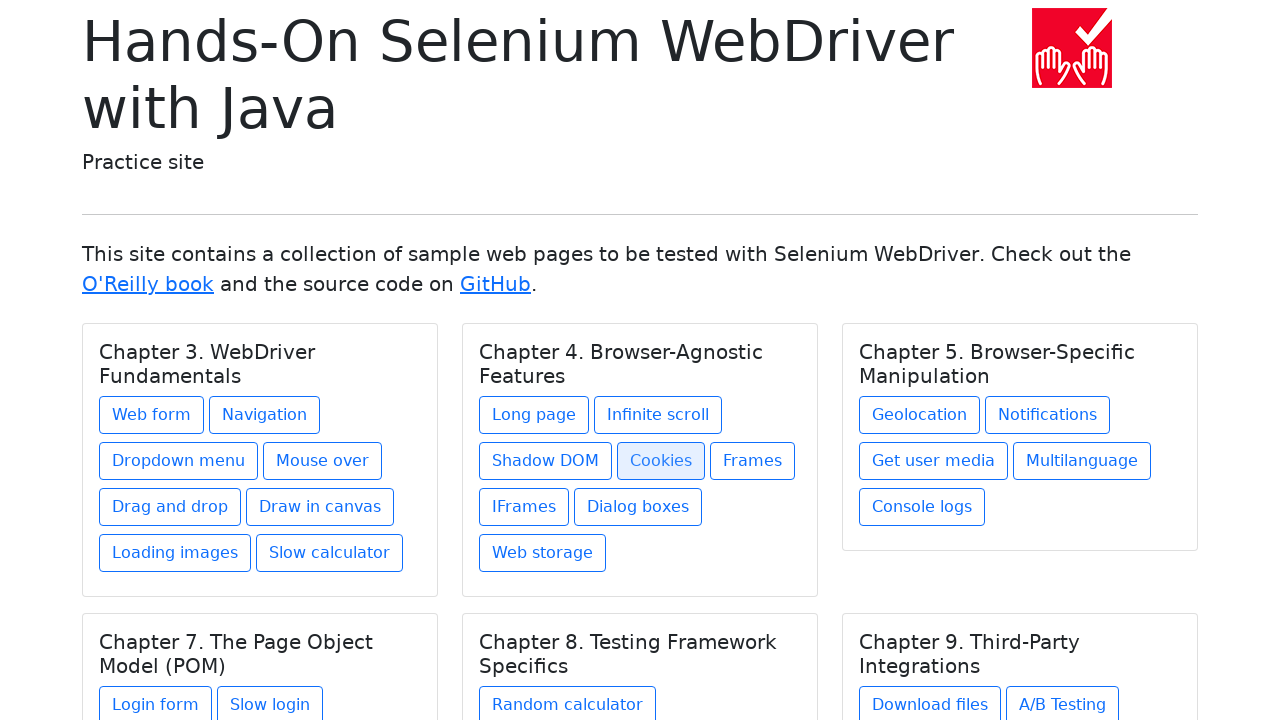

Waited for page to reload after navigating back from link 15
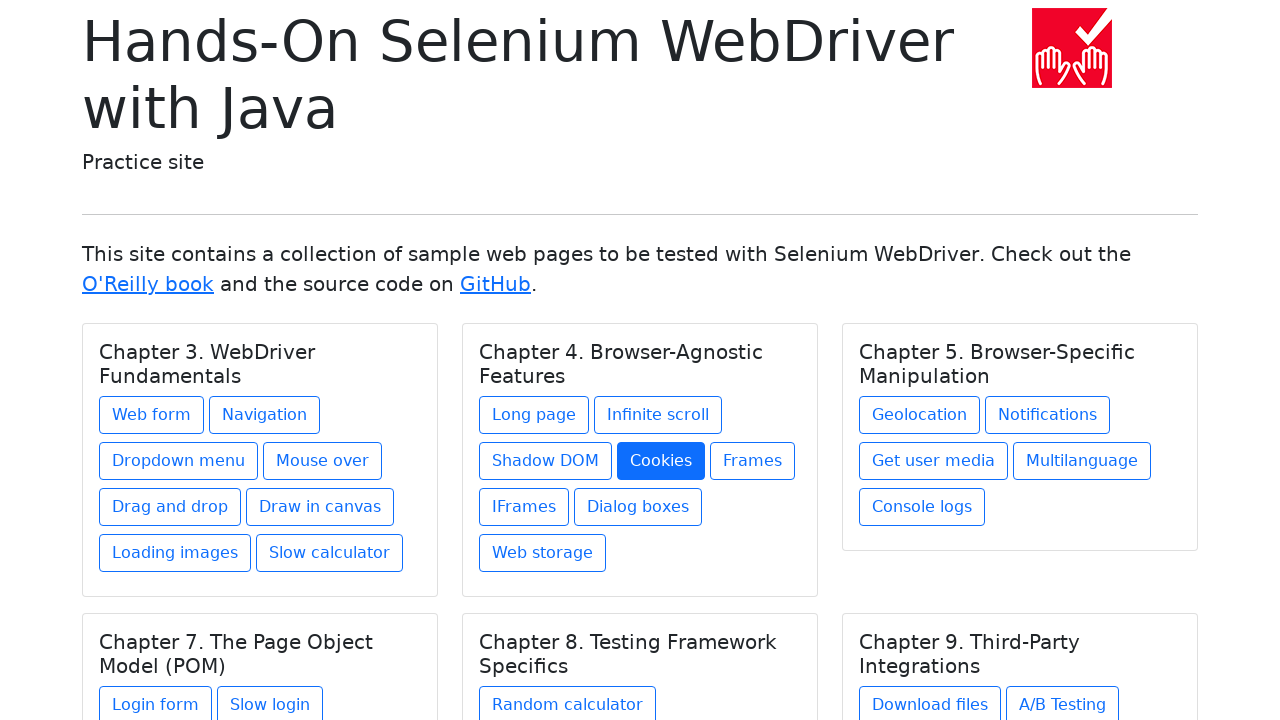

Clicked link 16 of 31 at (752, 461) on a >> nth=15
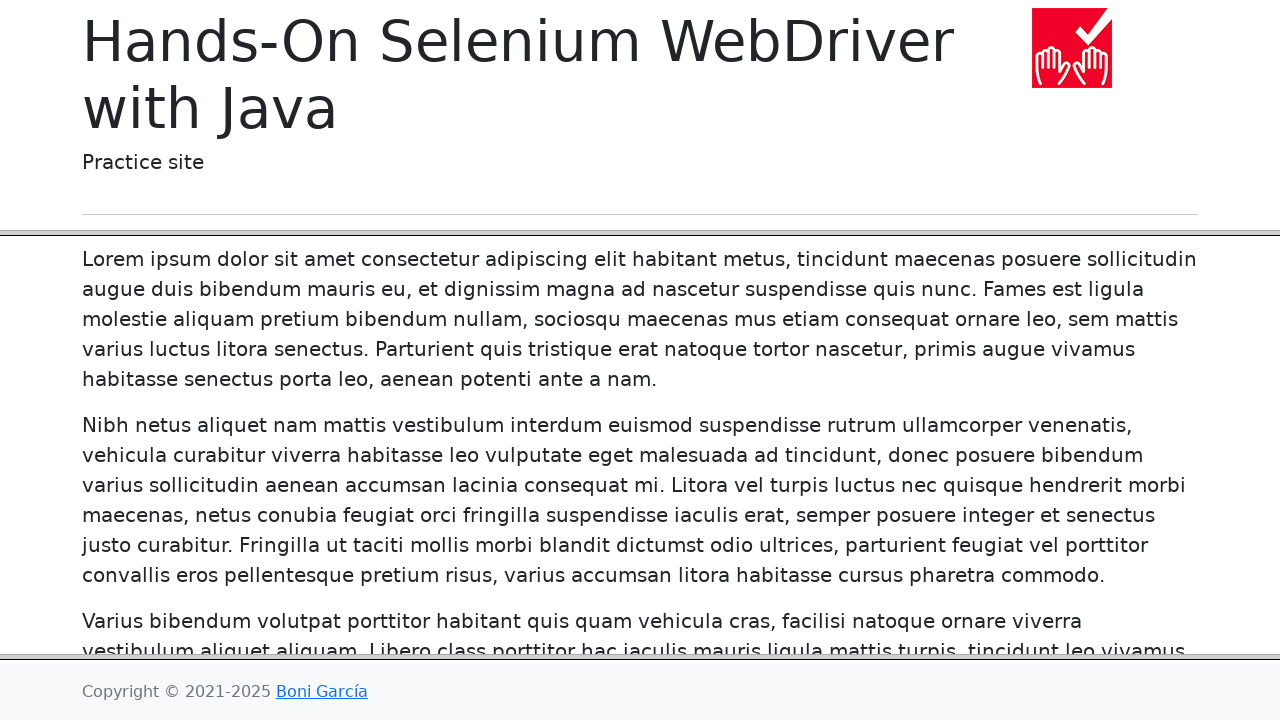

Waited for navigation after clicking link 16
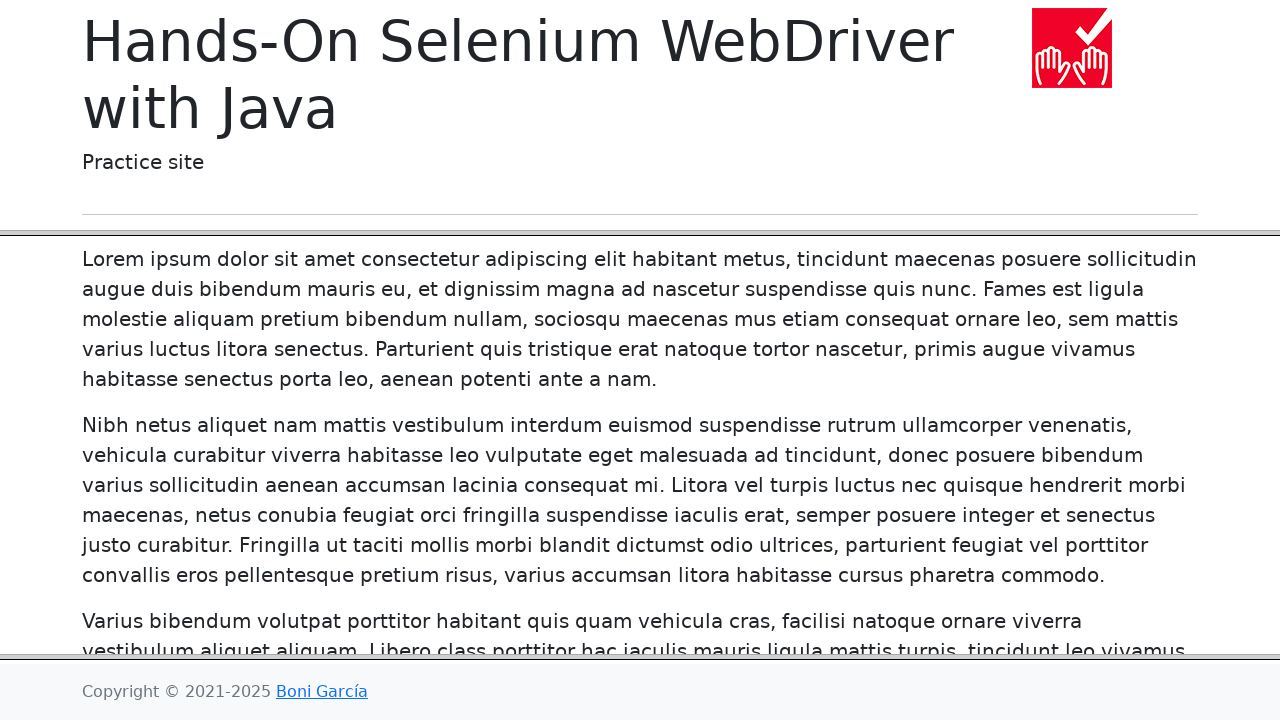

Navigated back from link 16
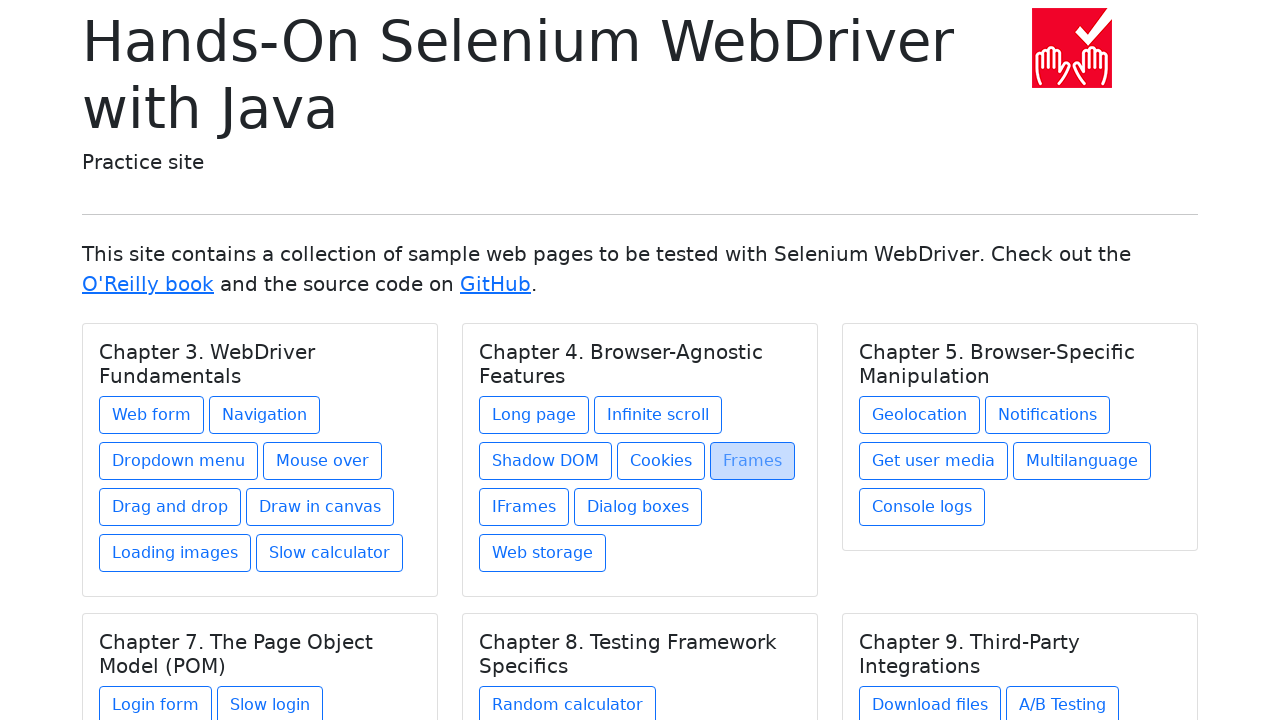

Waited for page to reload after navigating back from link 16
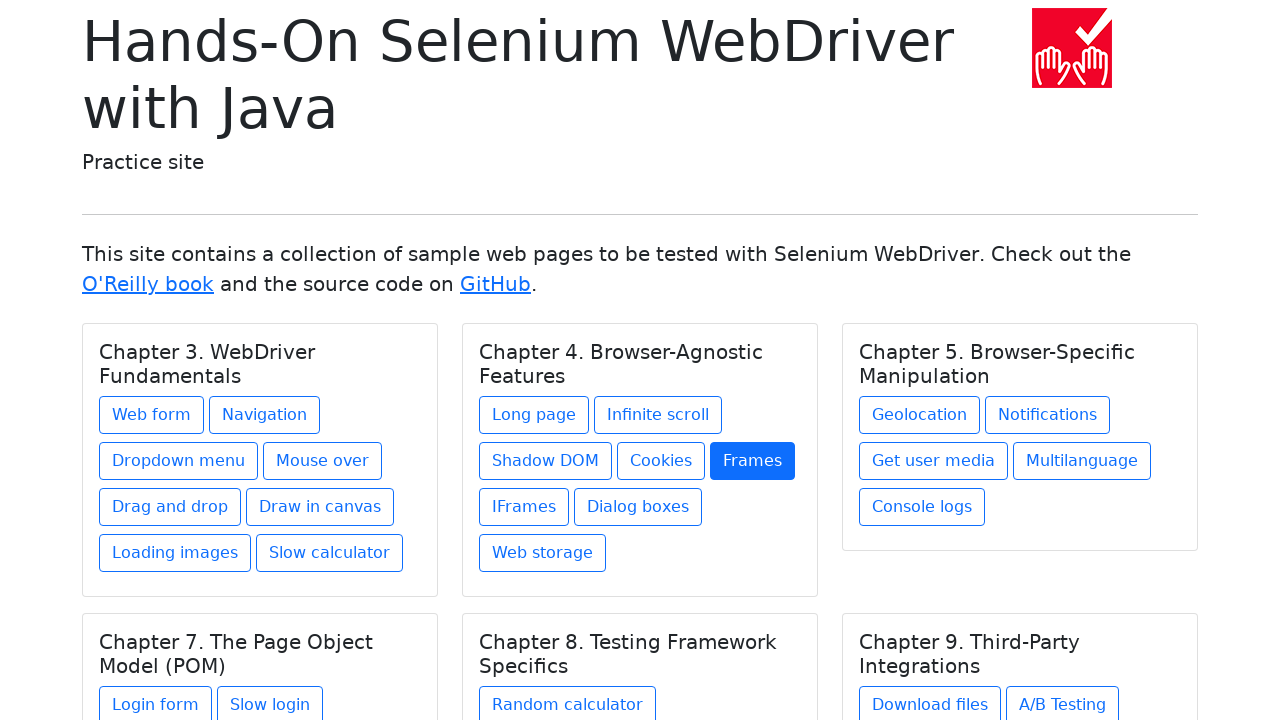

Clicked link 17 of 31 at (524, 507) on a >> nth=16
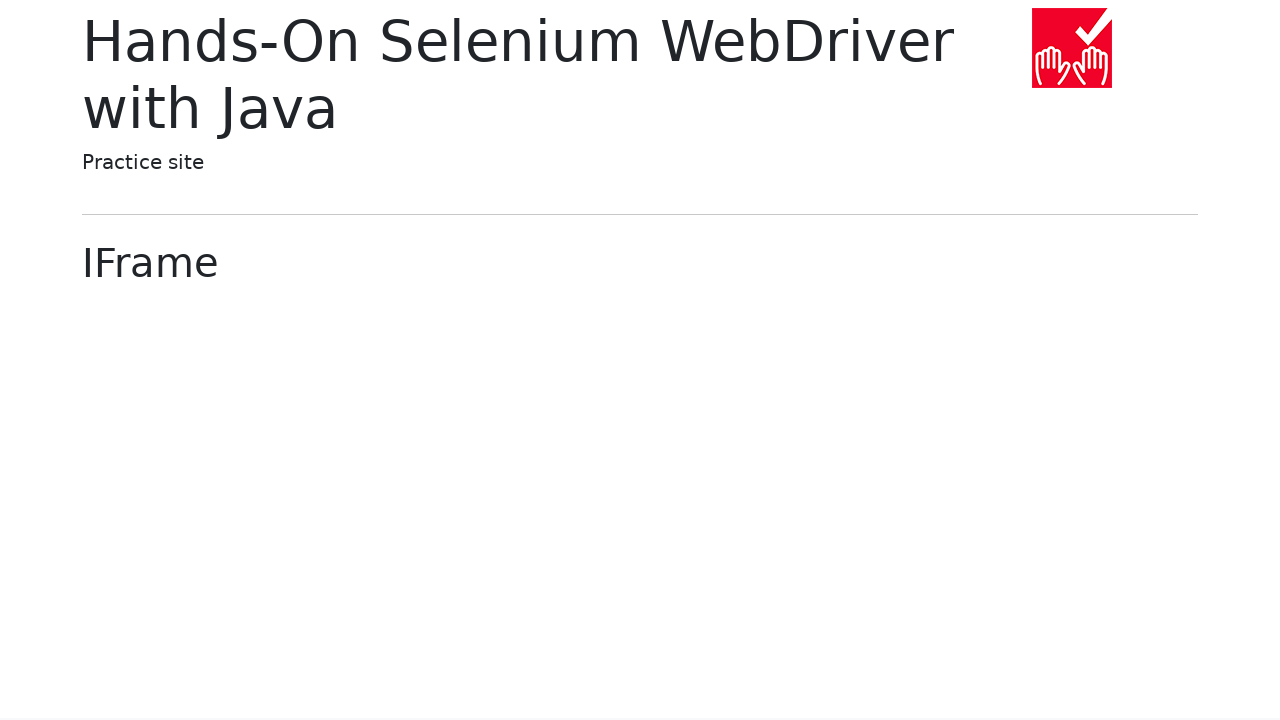

Waited for navigation after clicking link 17
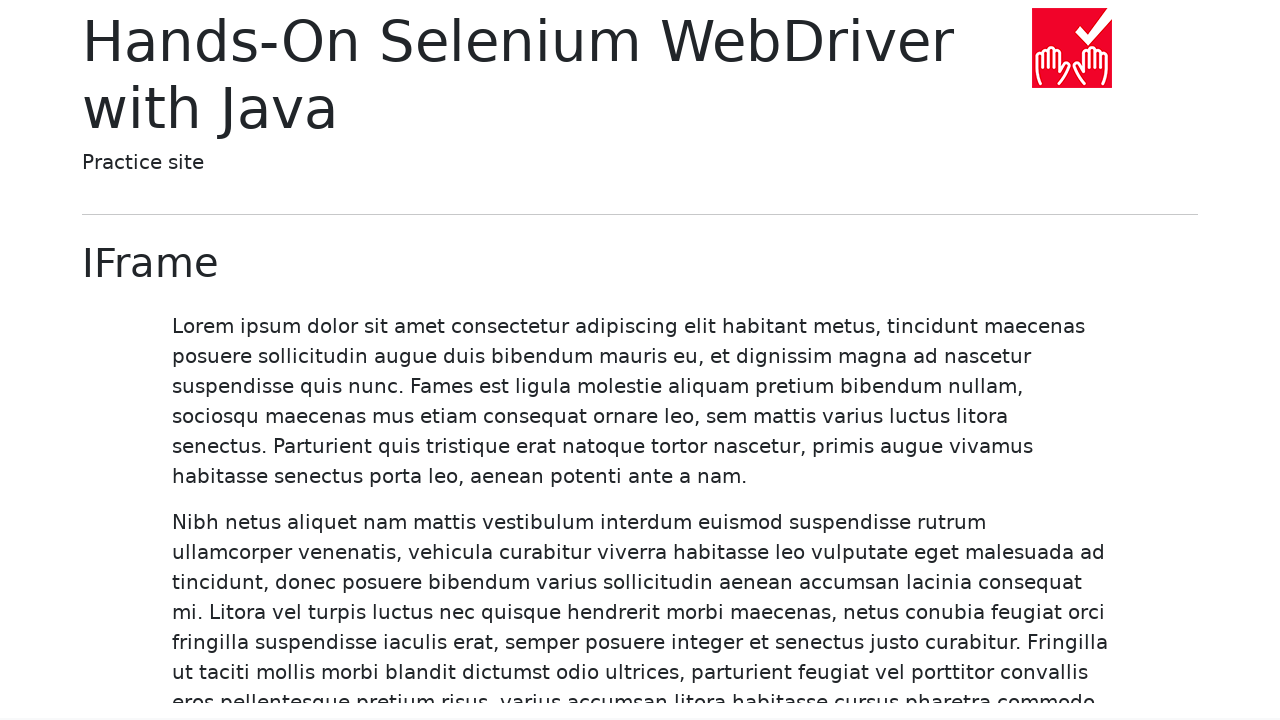

Navigated back from link 17
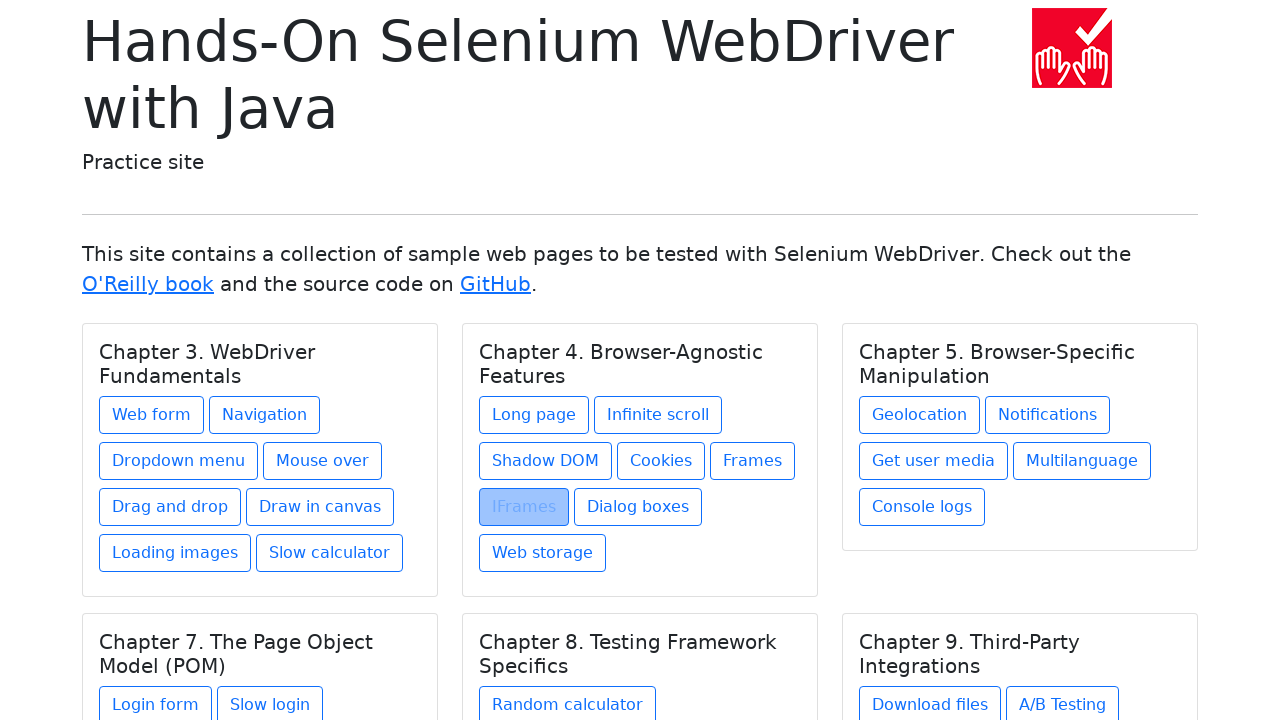

Waited for page to reload after navigating back from link 17
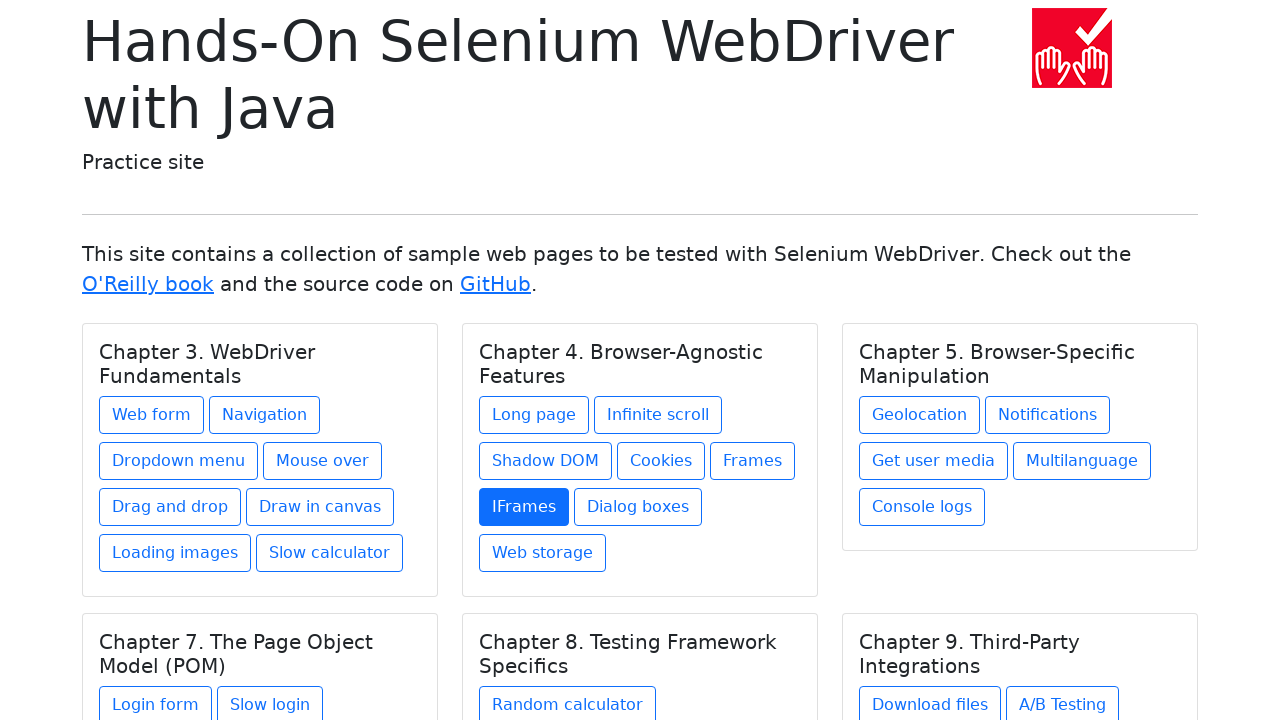

Clicked link 18 of 31 at (638, 507) on a >> nth=17
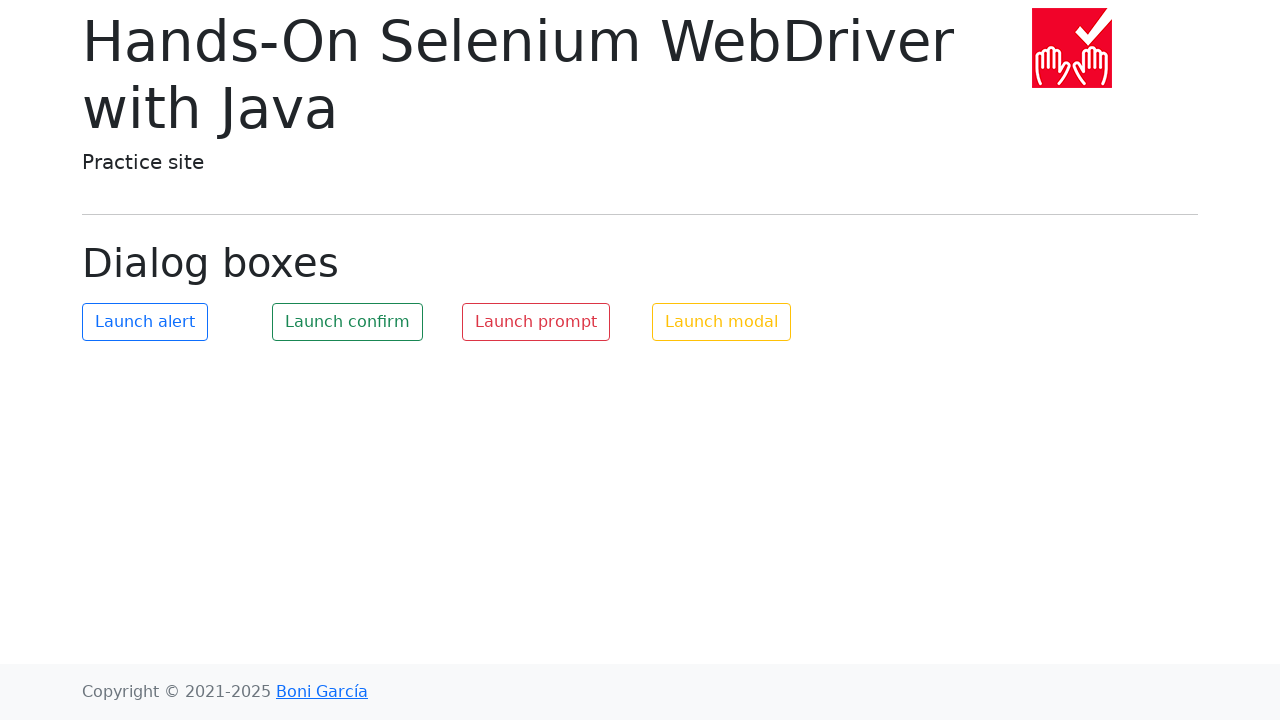

Waited for navigation after clicking link 18
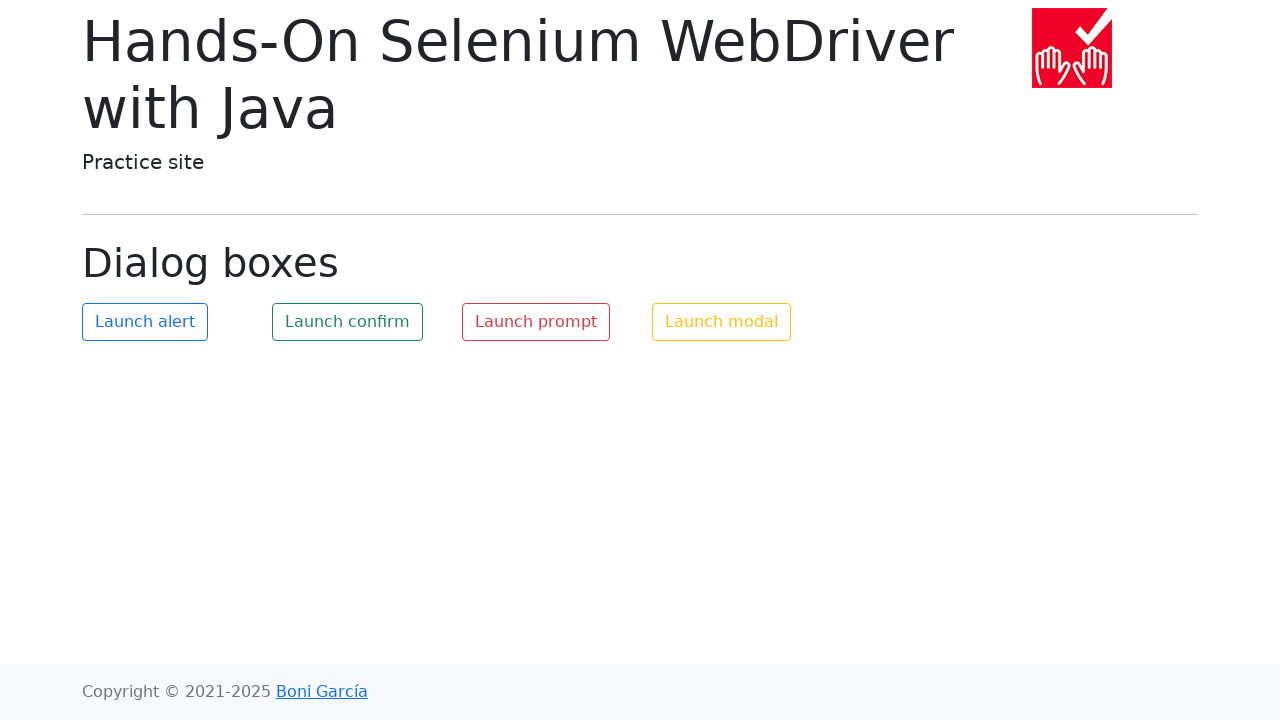

Navigated back from link 18
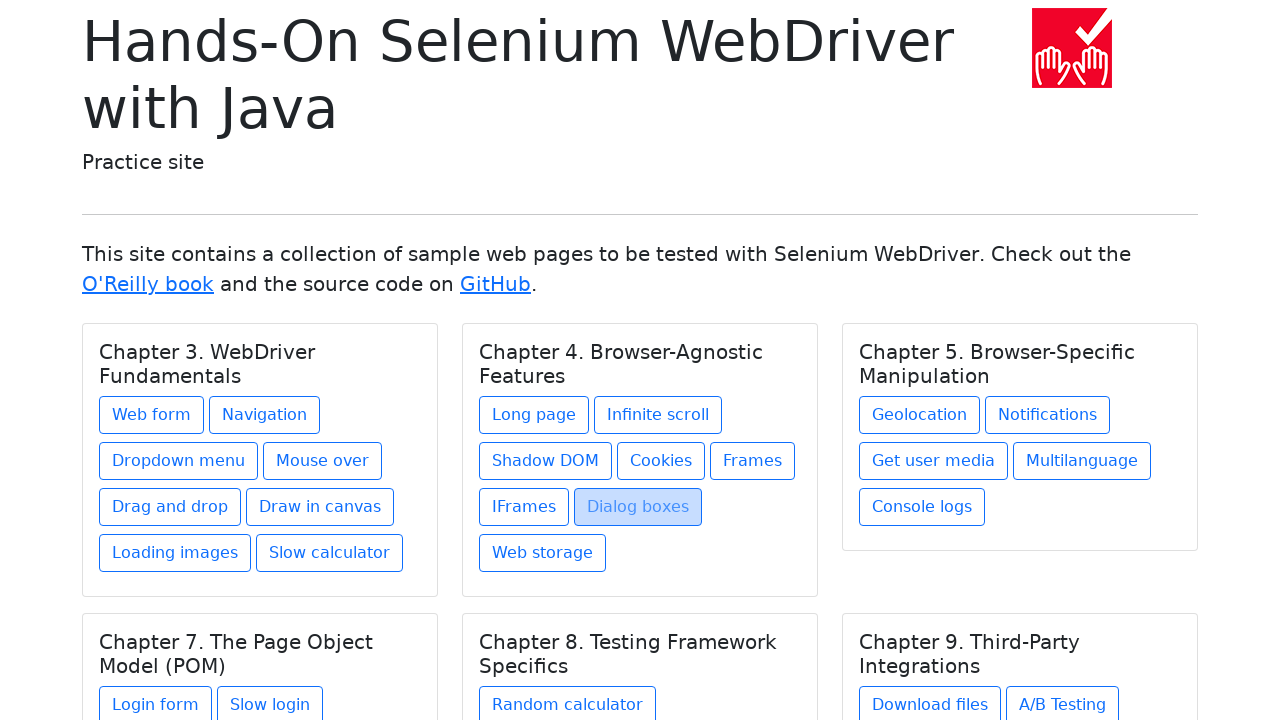

Waited for page to reload after navigating back from link 18
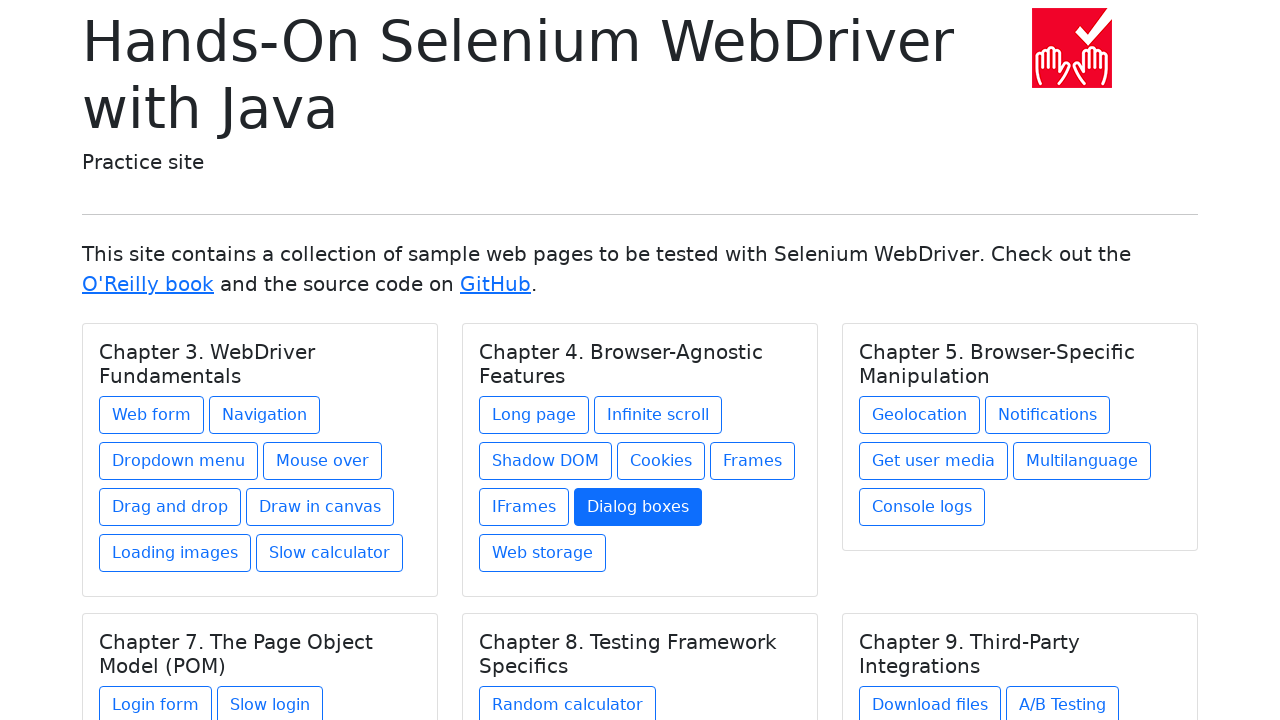

Clicked link 19 of 31 at (542, 553) on a >> nth=18
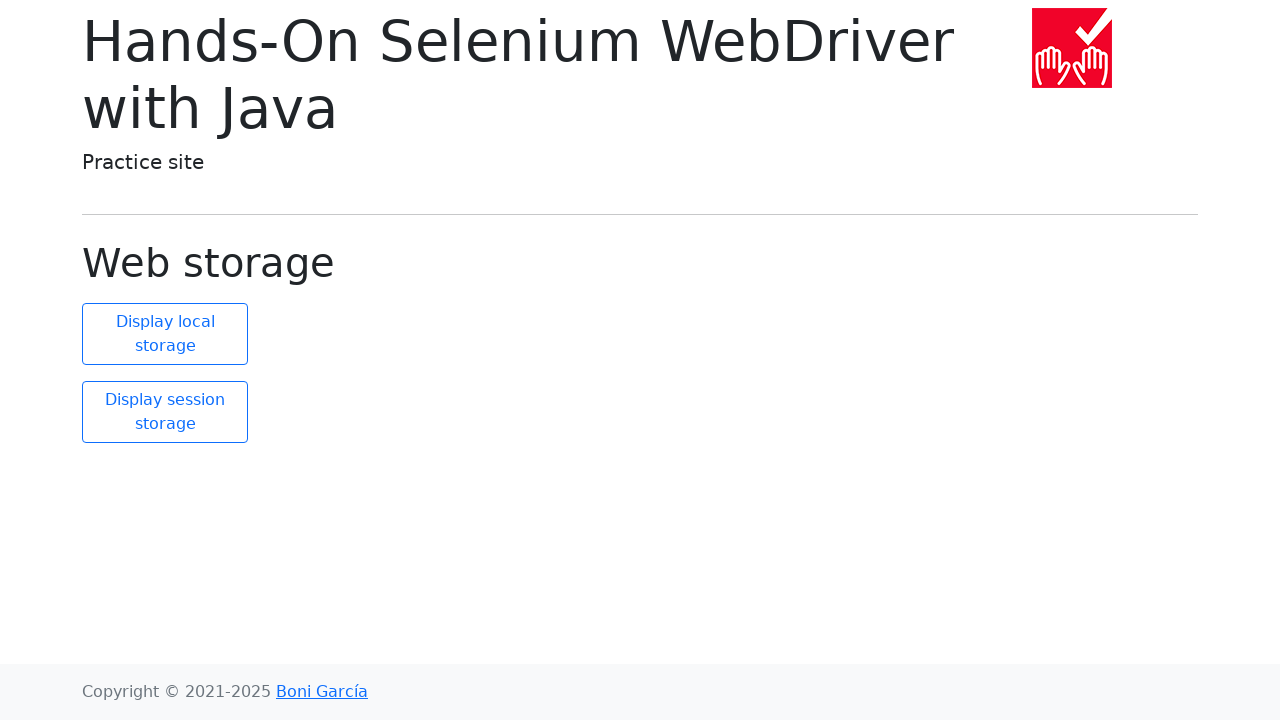

Waited for navigation after clicking link 19
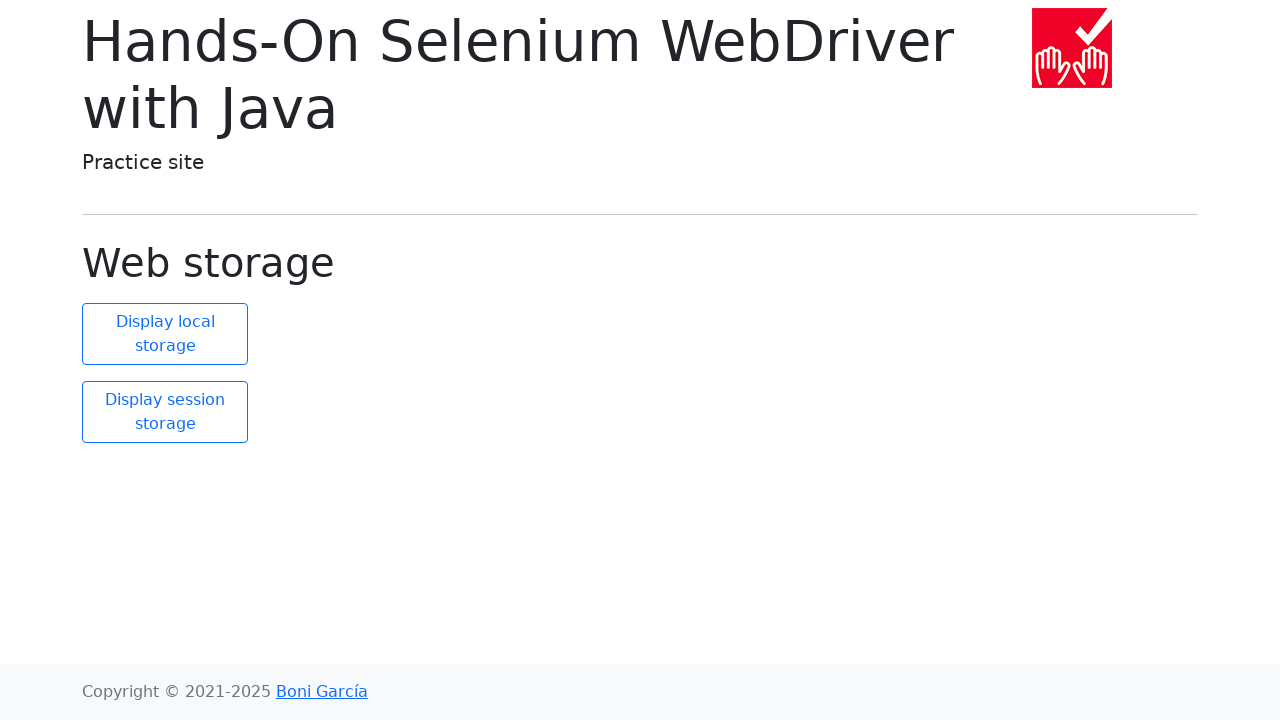

Navigated back from link 19
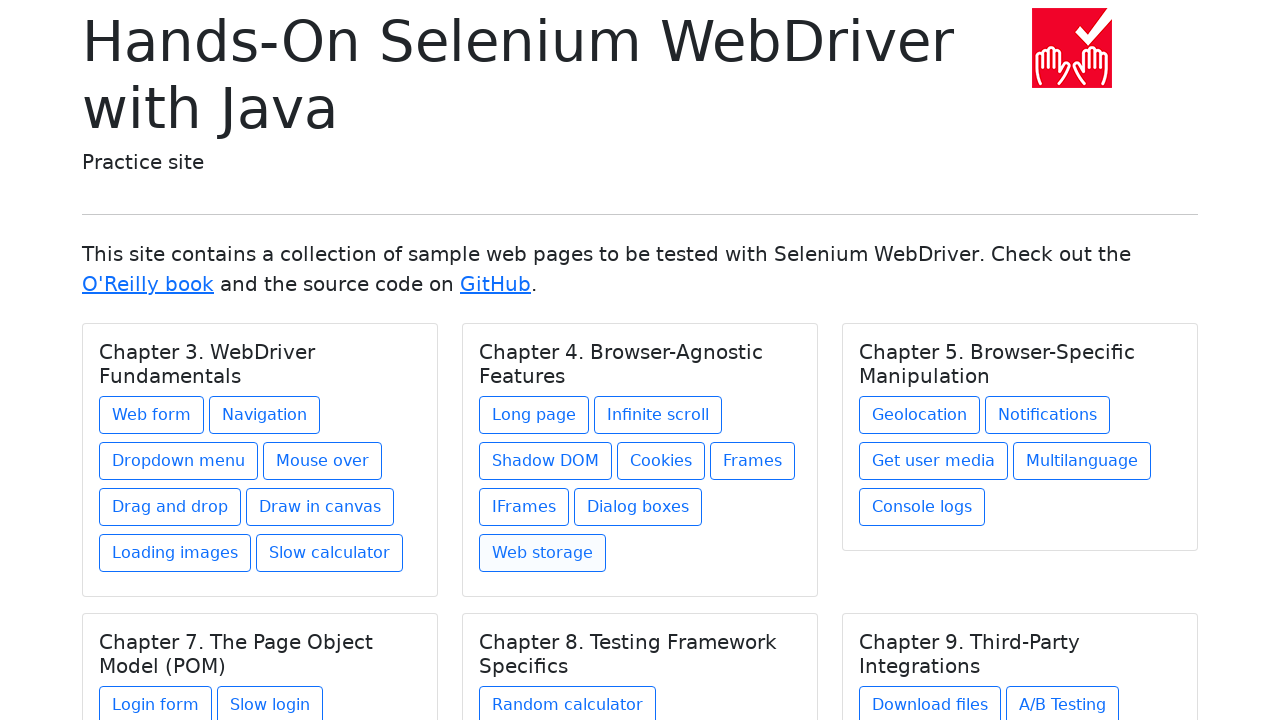

Waited for page to reload after navigating back from link 19
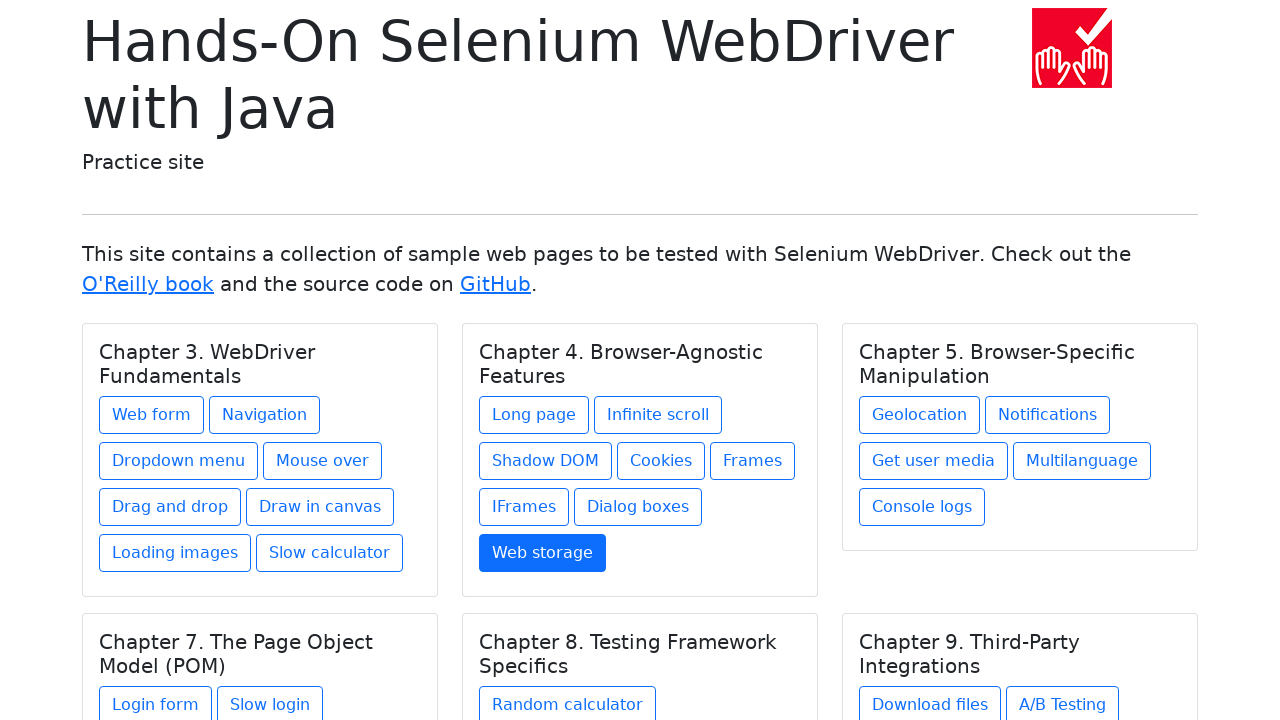

Clicked link 20 of 31 at (920, 415) on a >> nth=19
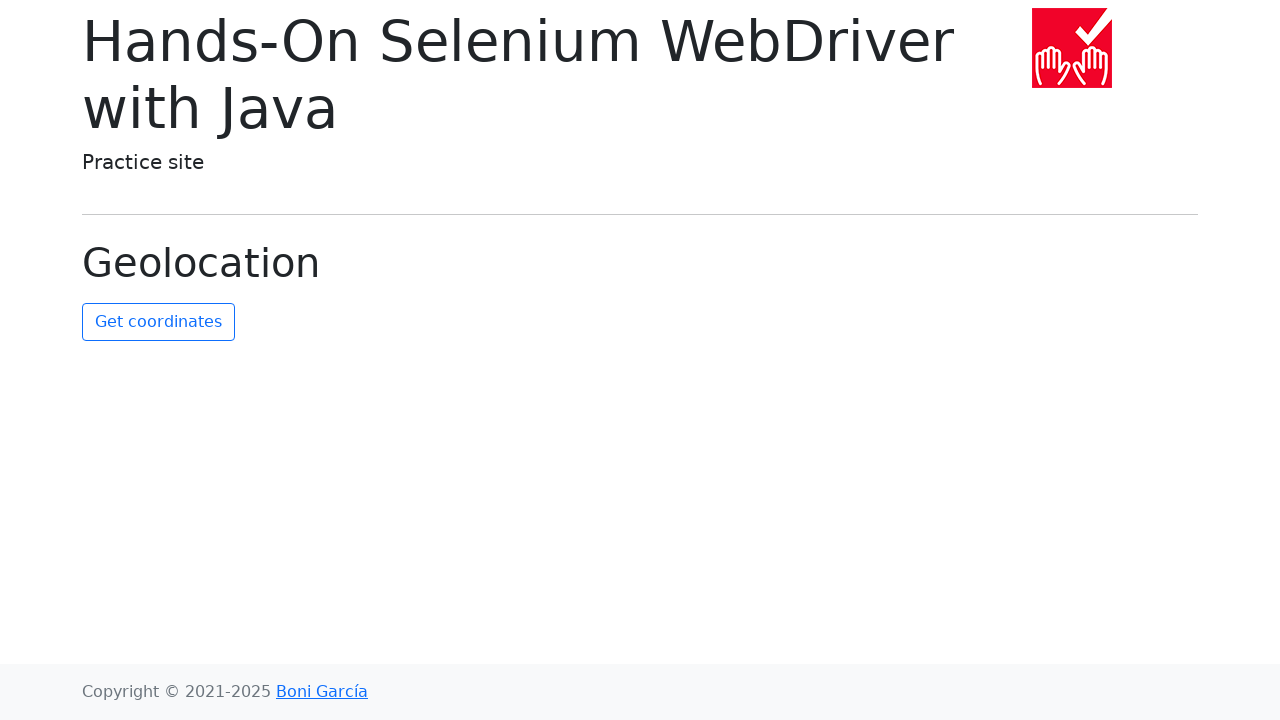

Waited for navigation after clicking link 20
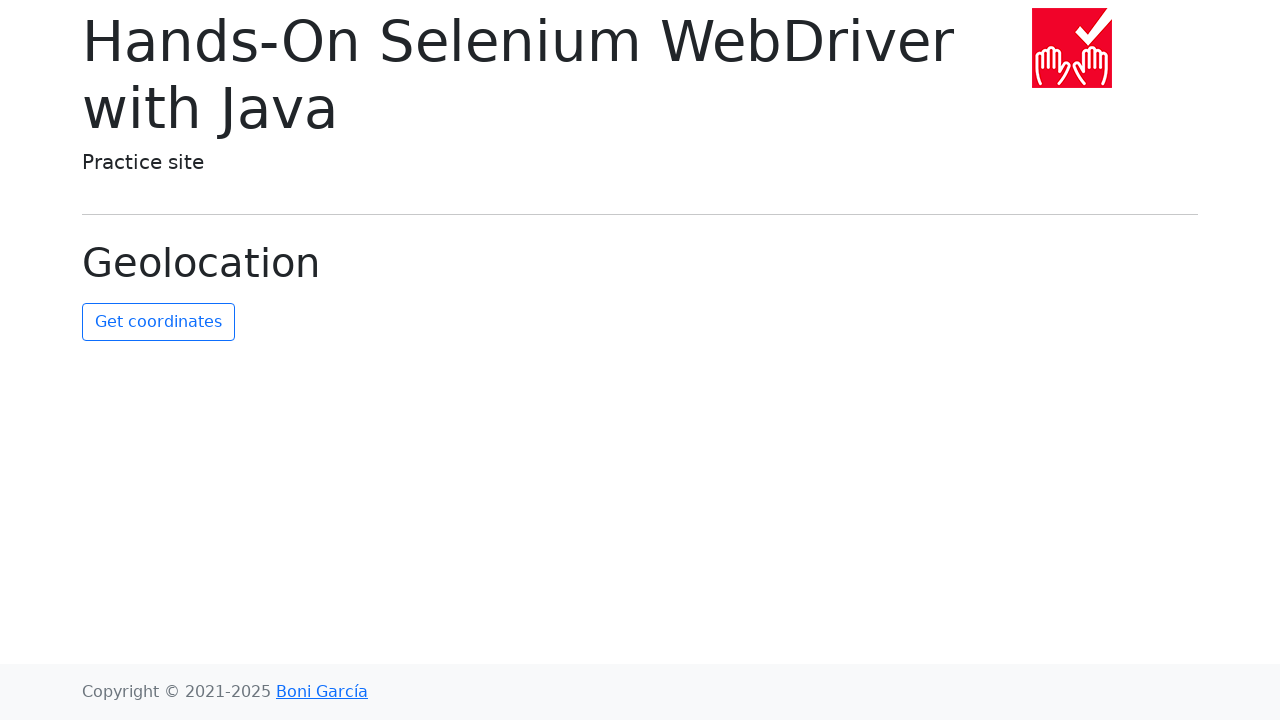

Navigated back from link 20
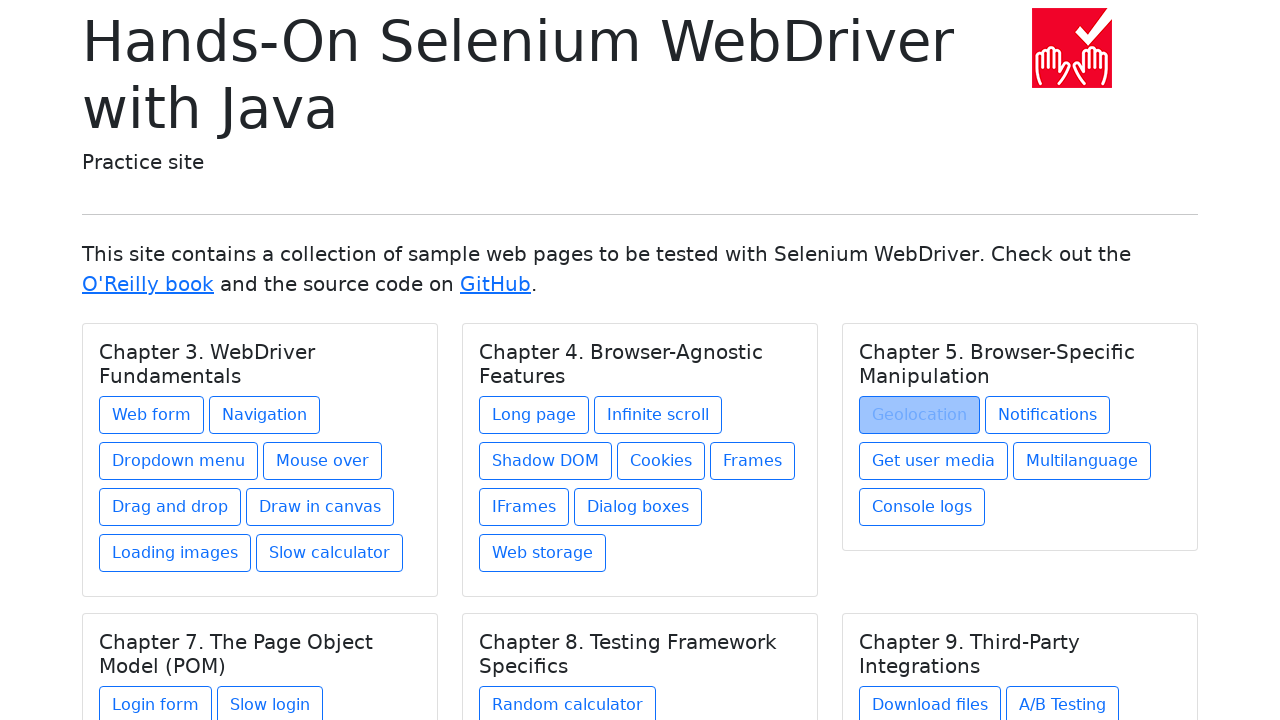

Waited for page to reload after navigating back from link 20
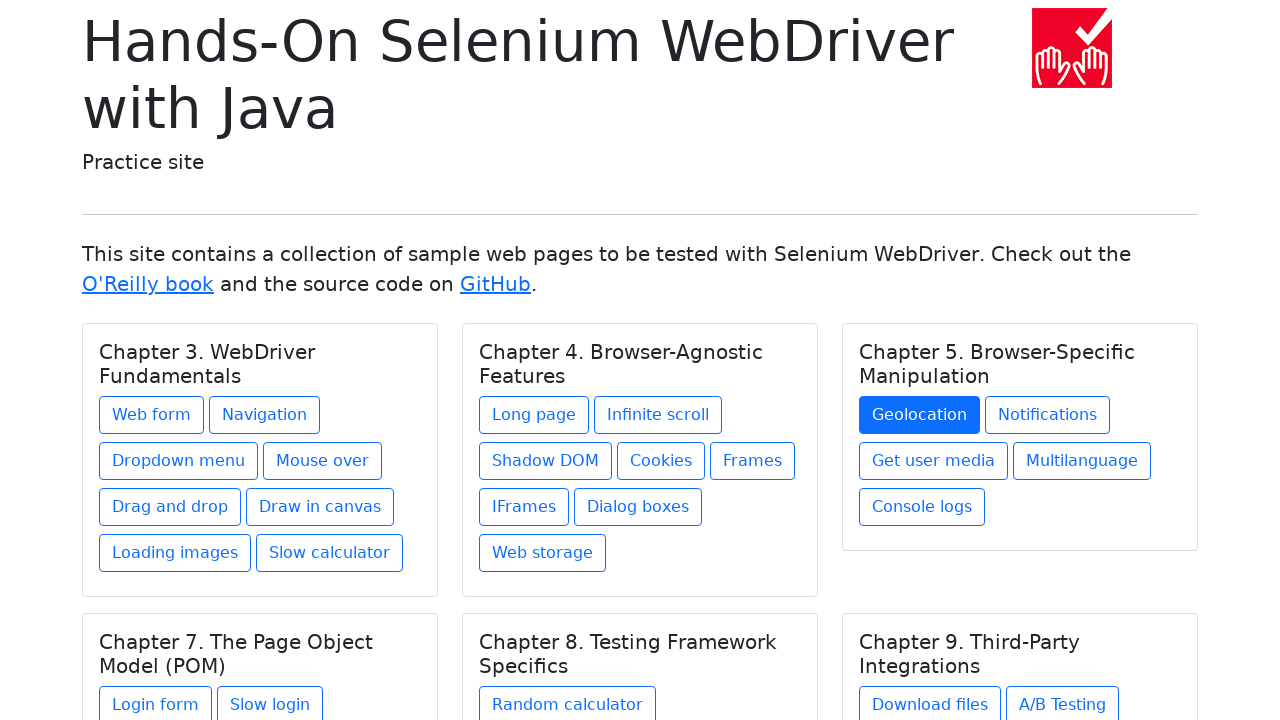

Clicked link 21 of 31 at (1048, 415) on a >> nth=20
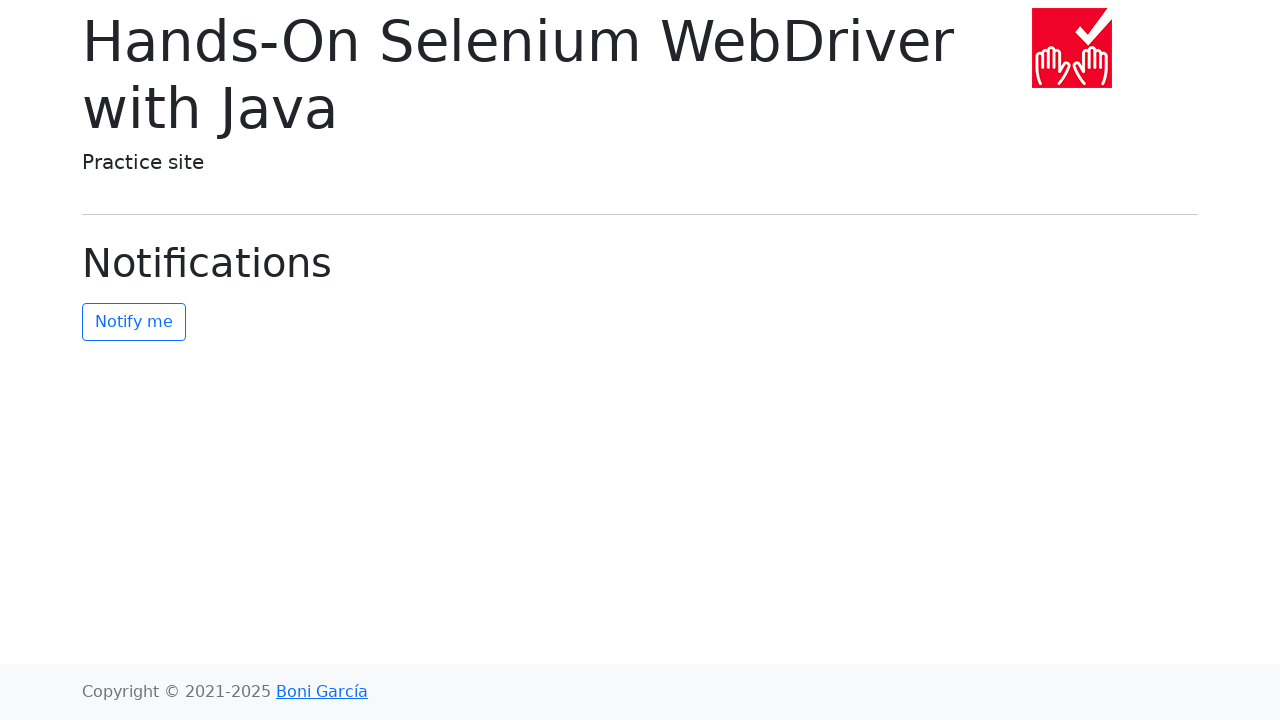

Waited for navigation after clicking link 21
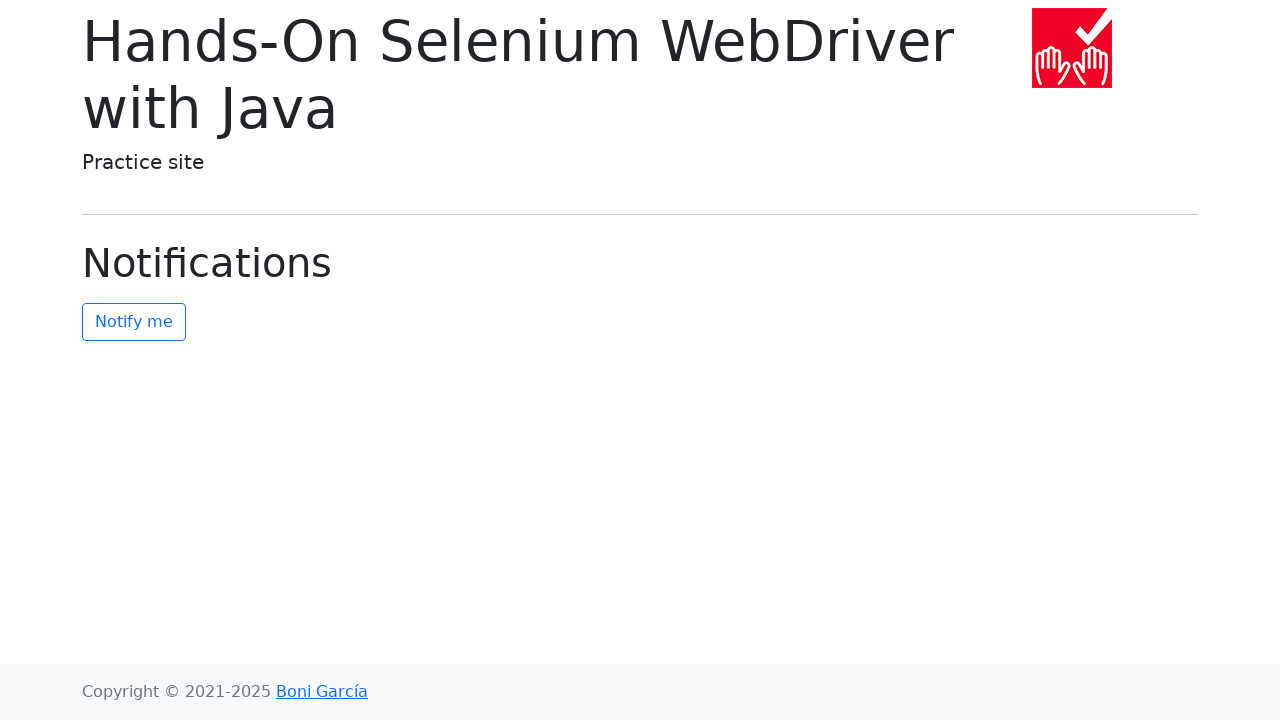

Navigated back from link 21
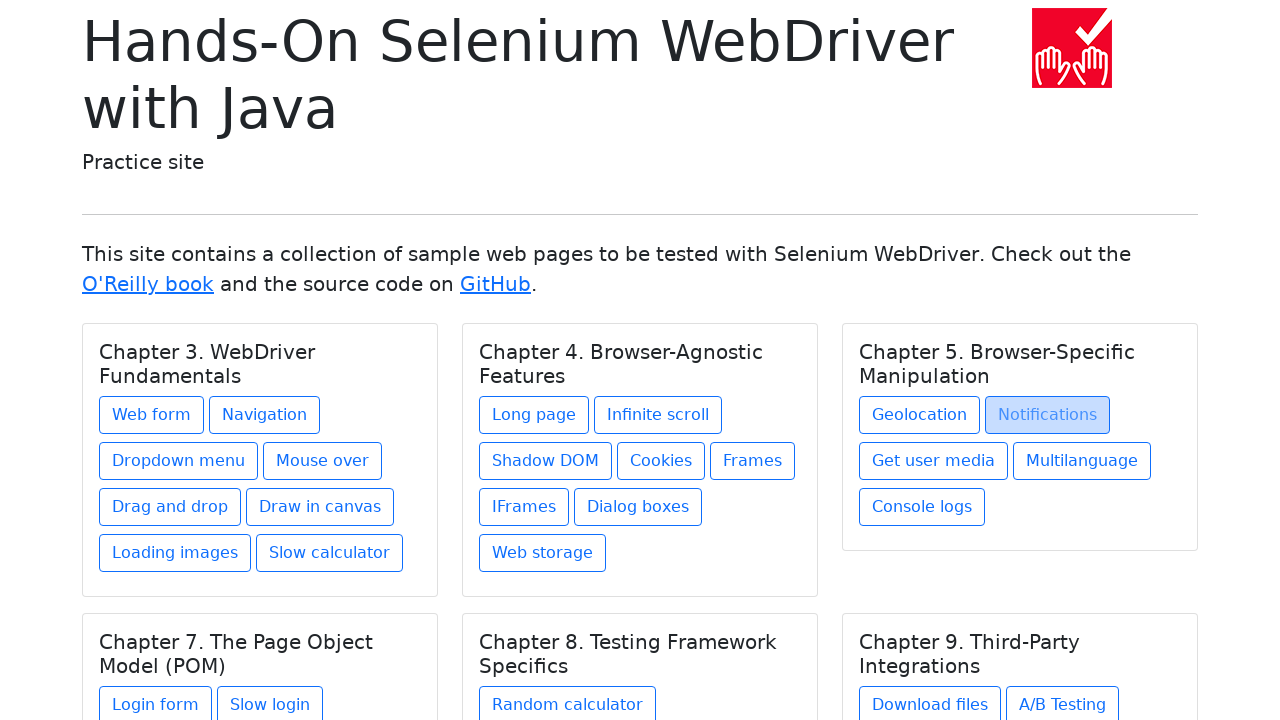

Waited for page to reload after navigating back from link 21
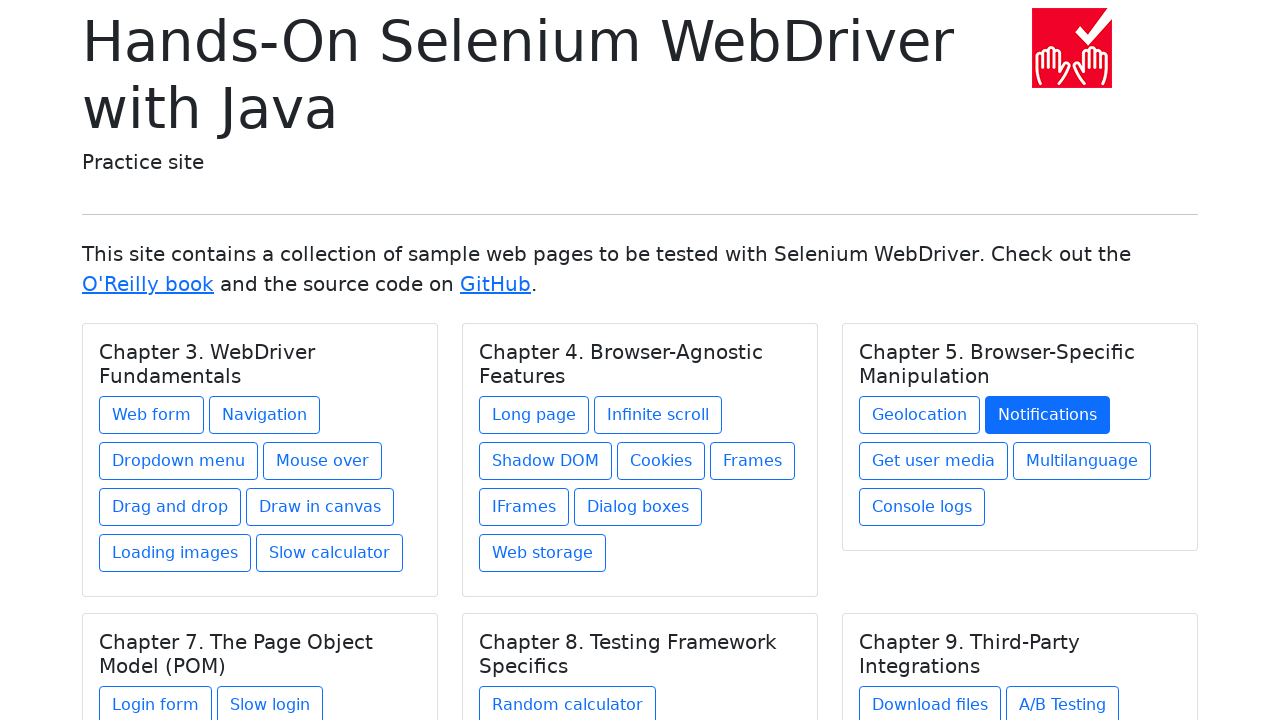

Clicked link 22 of 31 at (934, 461) on a >> nth=21
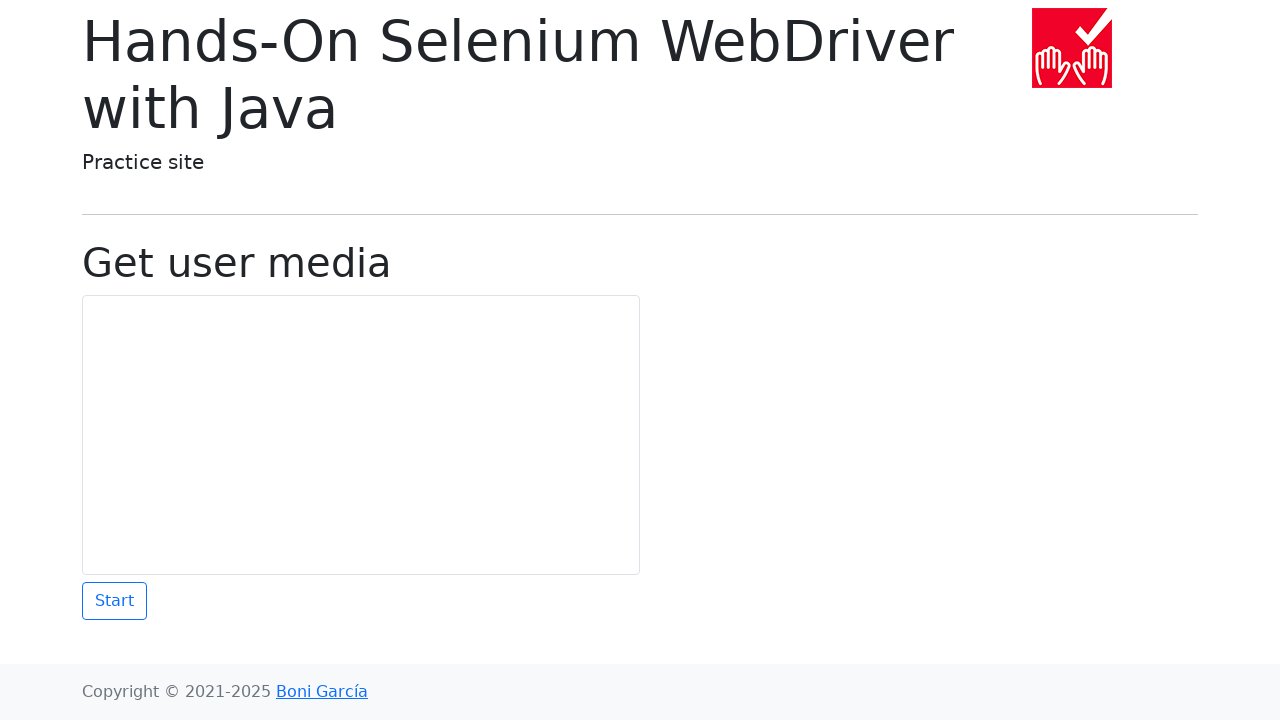

Waited for navigation after clicking link 22
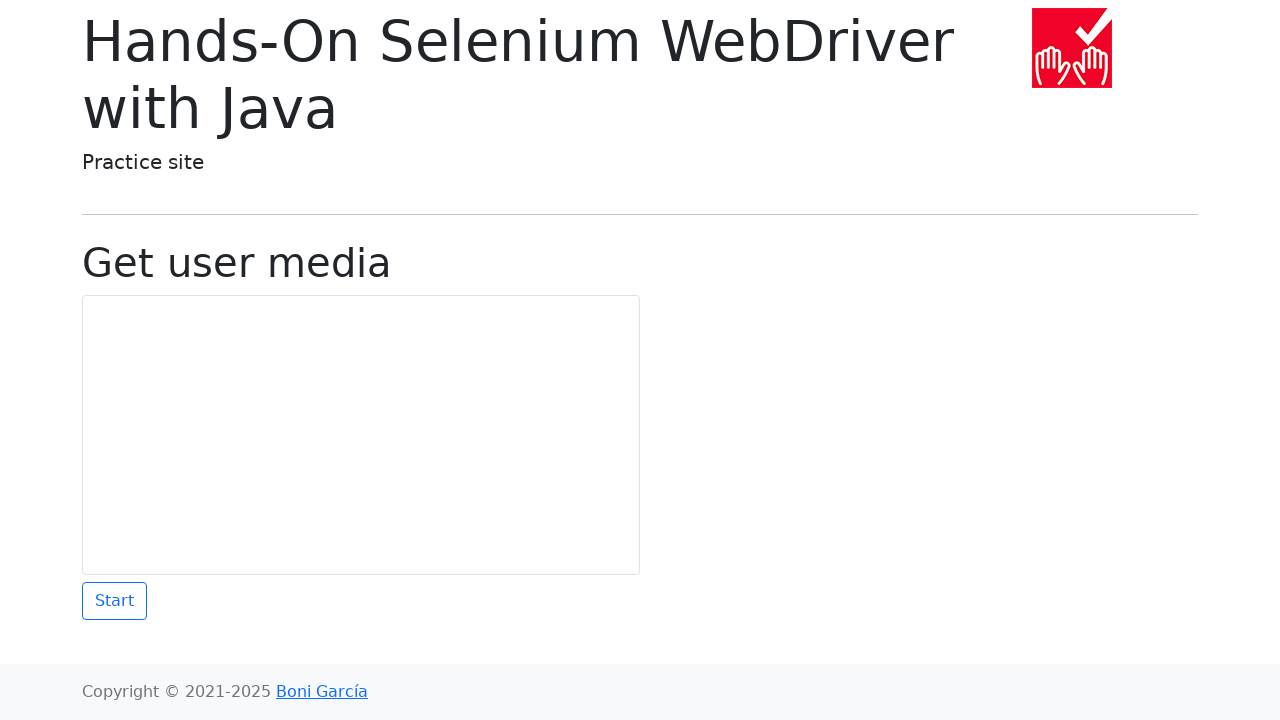

Navigated back from link 22
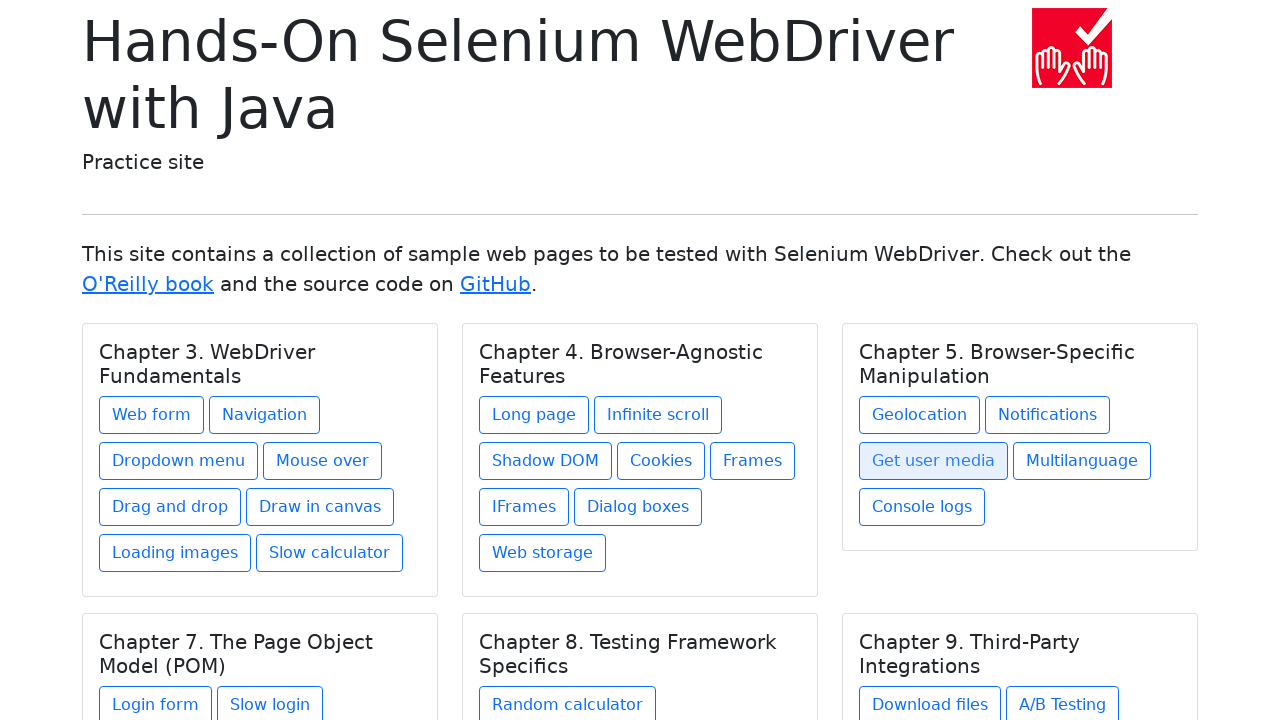

Waited for page to reload after navigating back from link 22
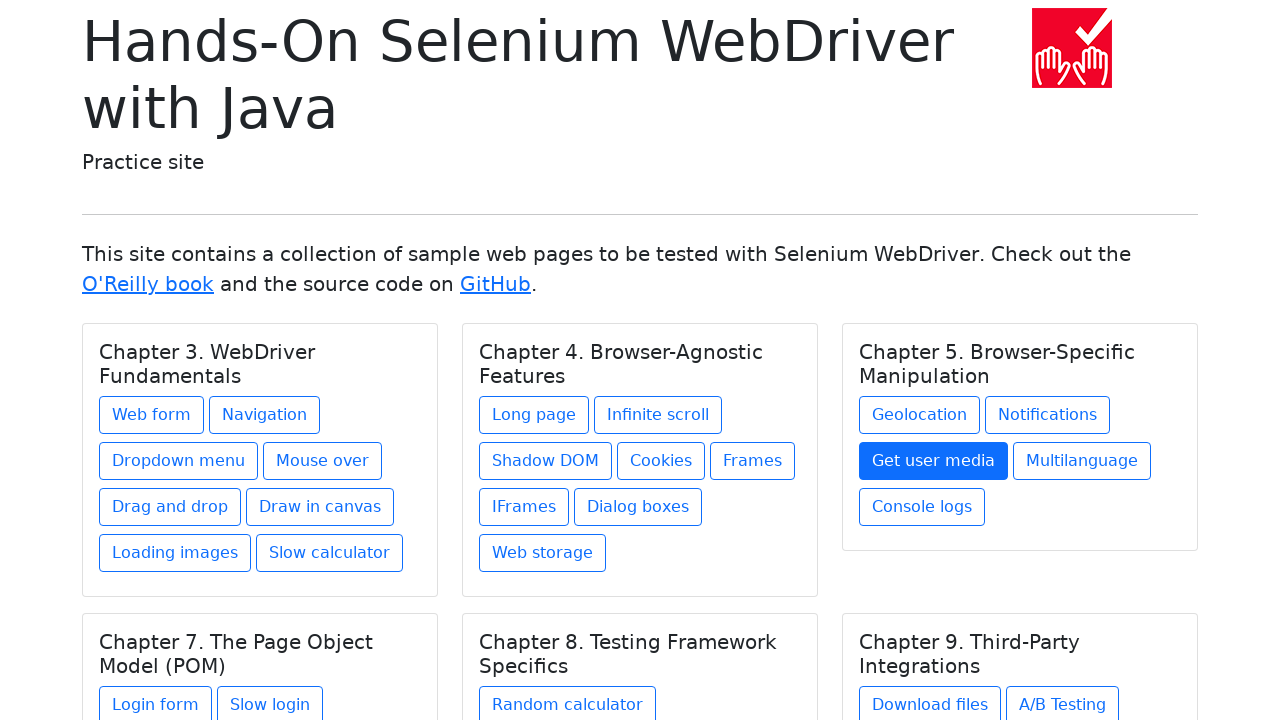

Clicked link 23 of 31 at (1082, 461) on a >> nth=22
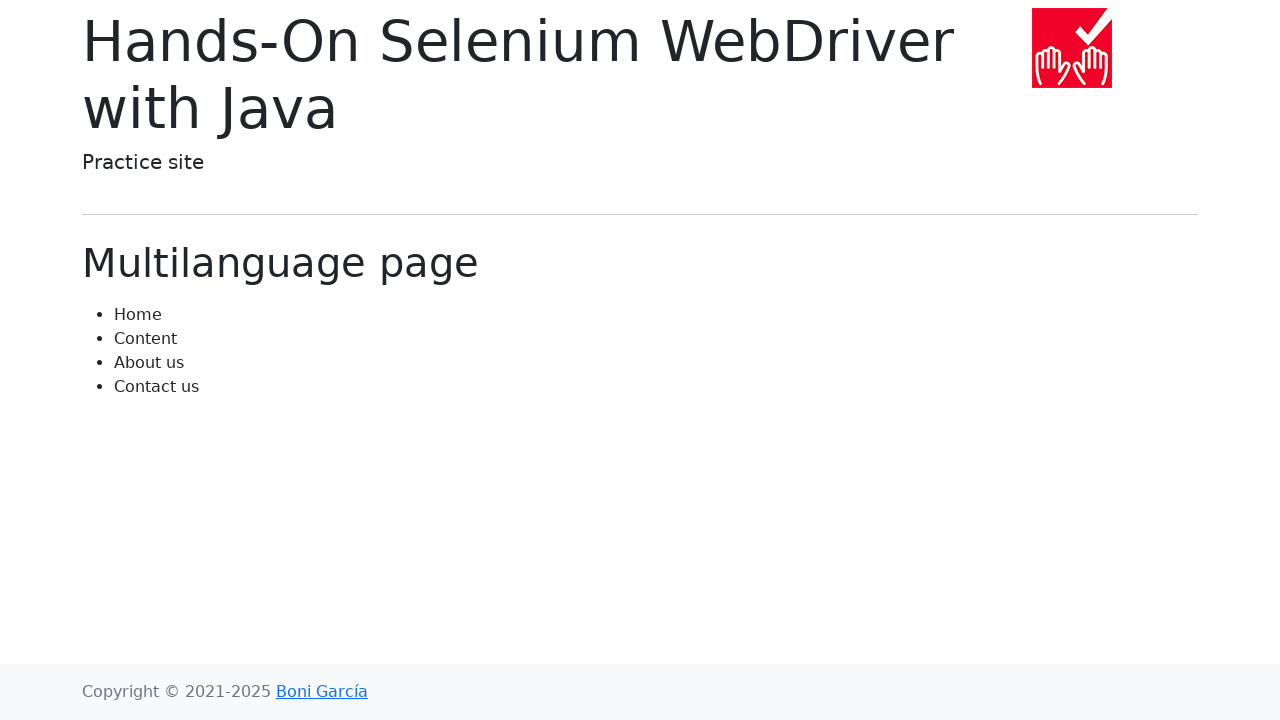

Waited for navigation after clicking link 23
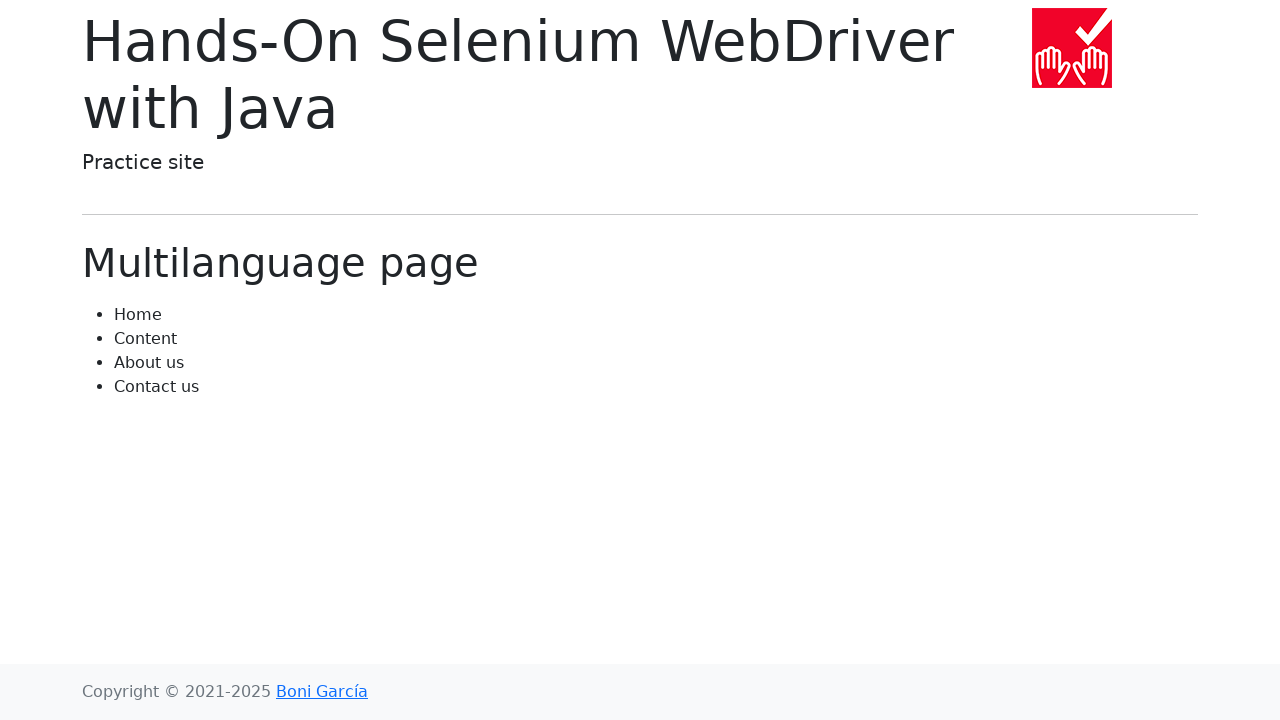

Navigated back from link 23
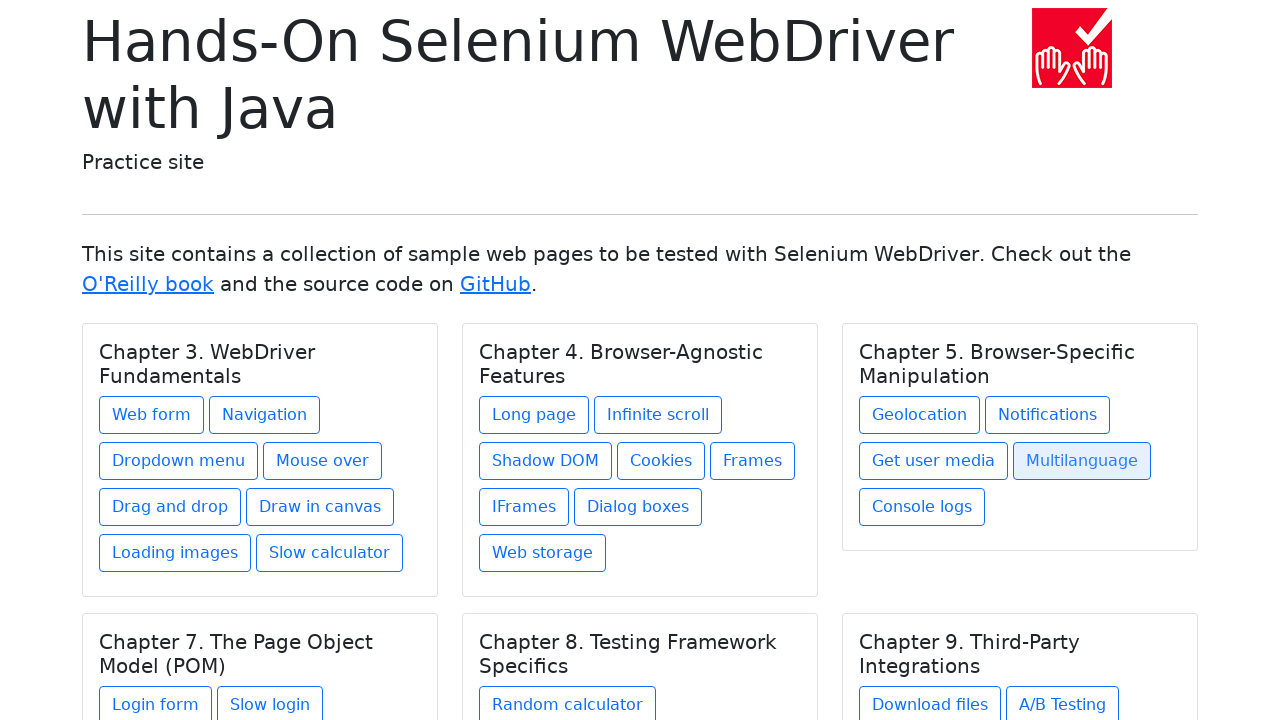

Waited for page to reload after navigating back from link 23
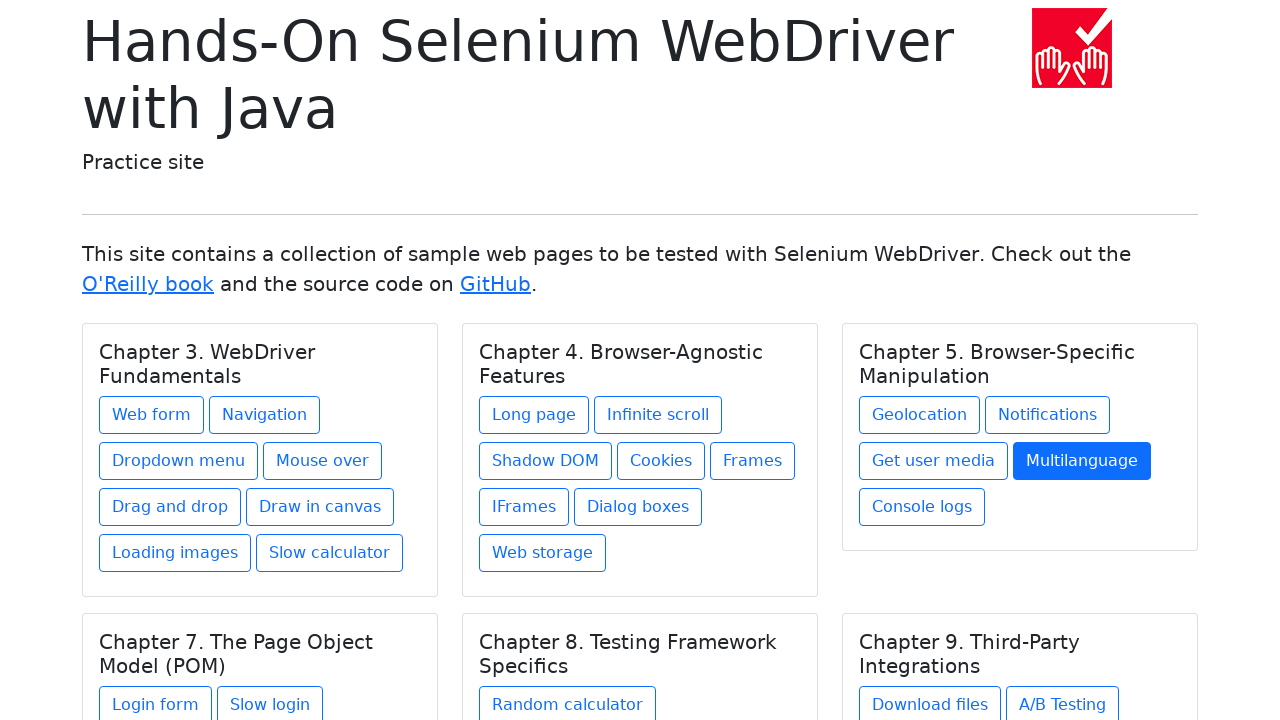

Clicked link 24 of 31 at (922, 507) on a >> nth=23
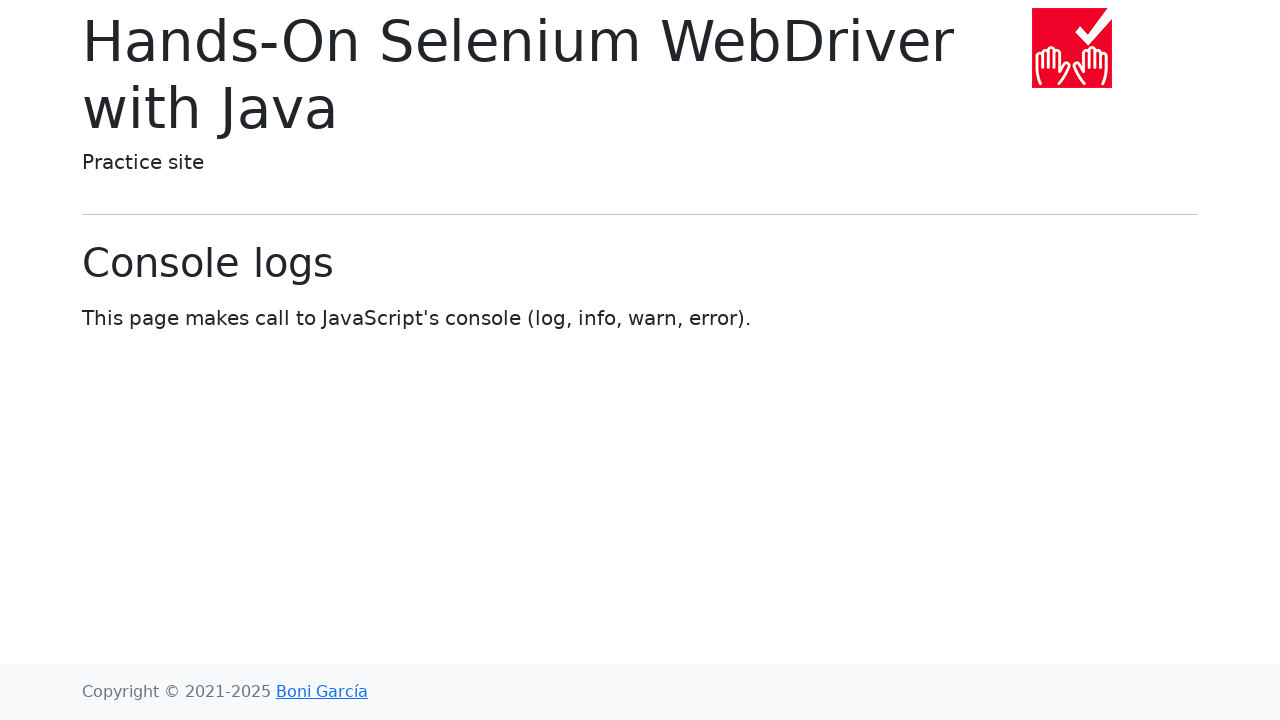

Waited for navigation after clicking link 24
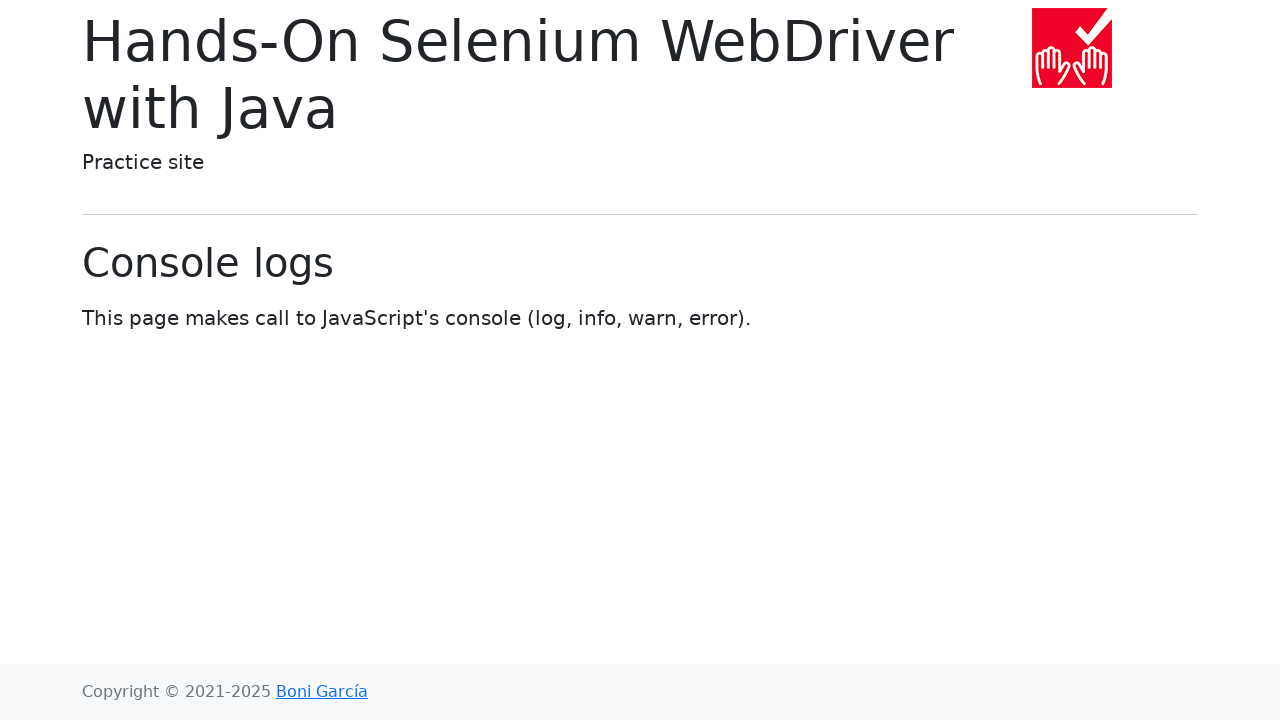

Navigated back from link 24
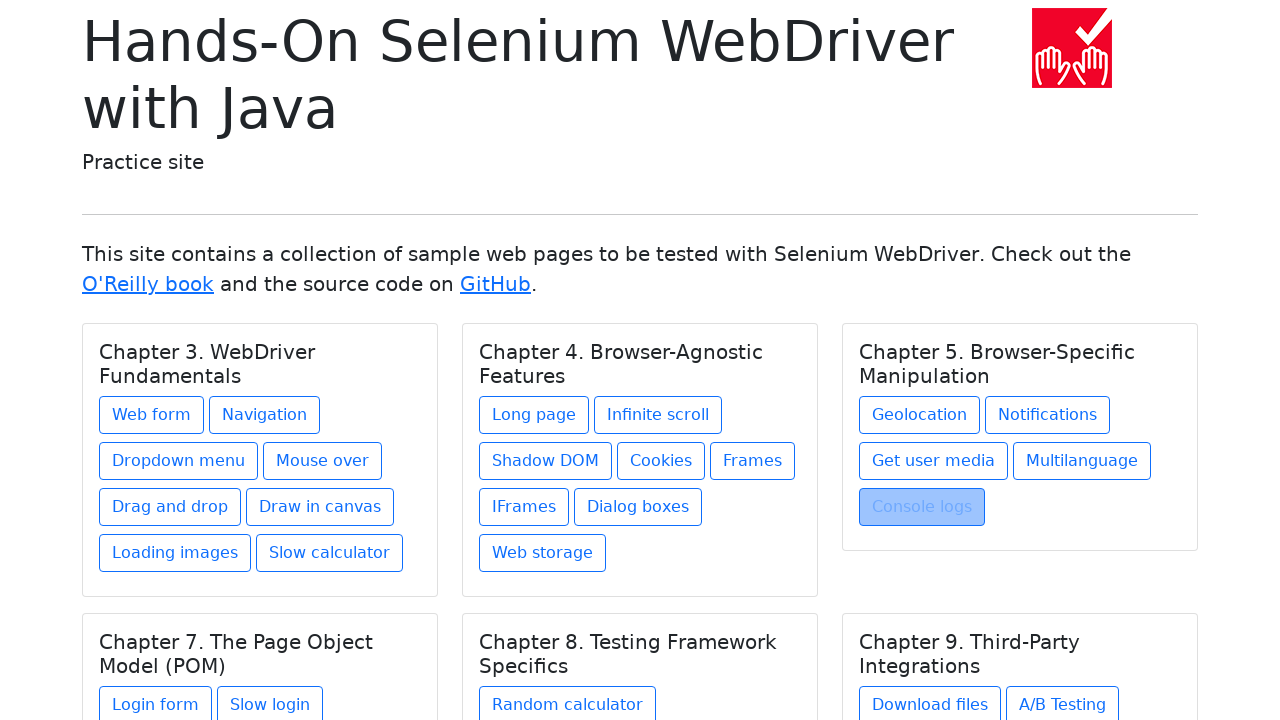

Waited for page to reload after navigating back from link 24
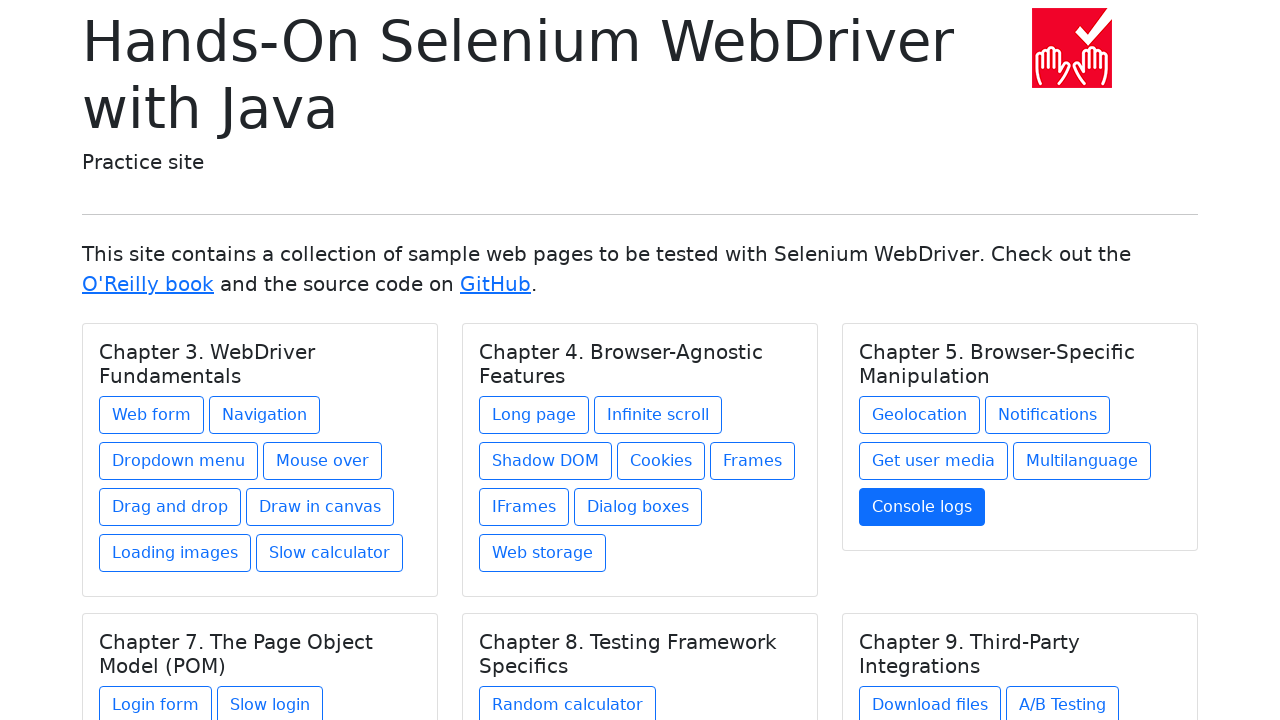

Clicked link 25 of 31 at (156, 701) on a >> nth=24
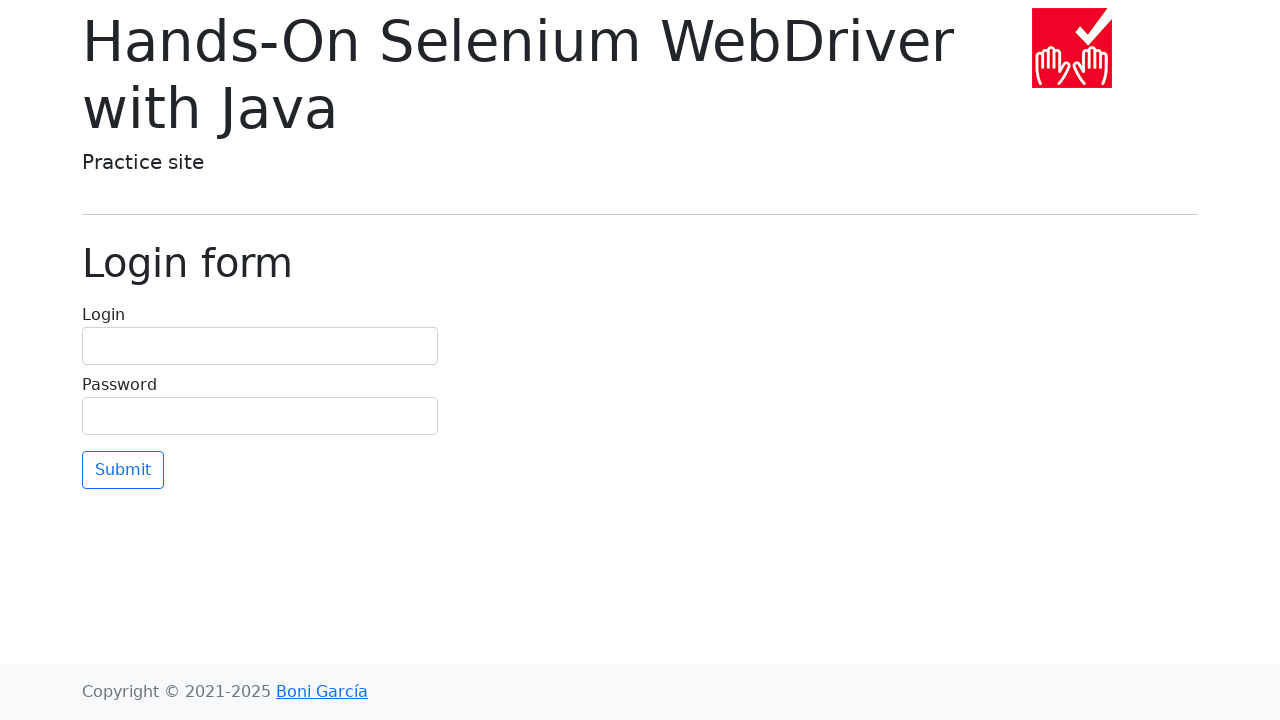

Waited for navigation after clicking link 25
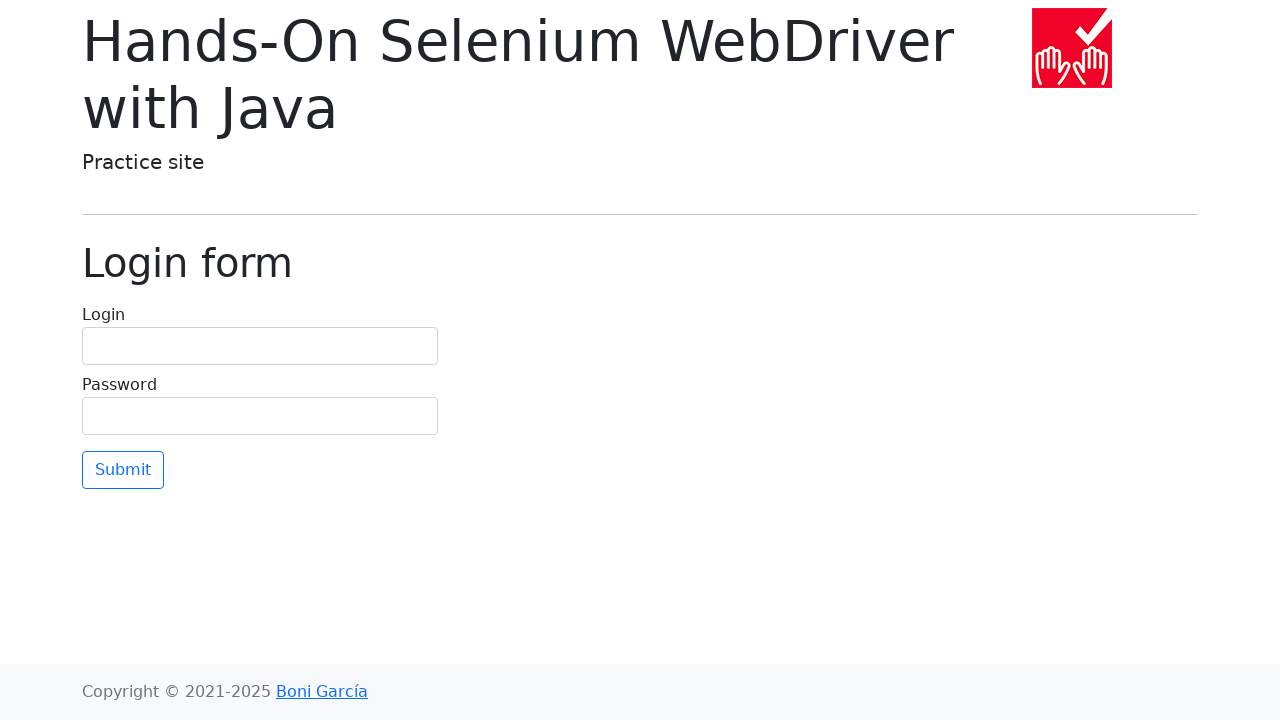

Navigated back from link 25
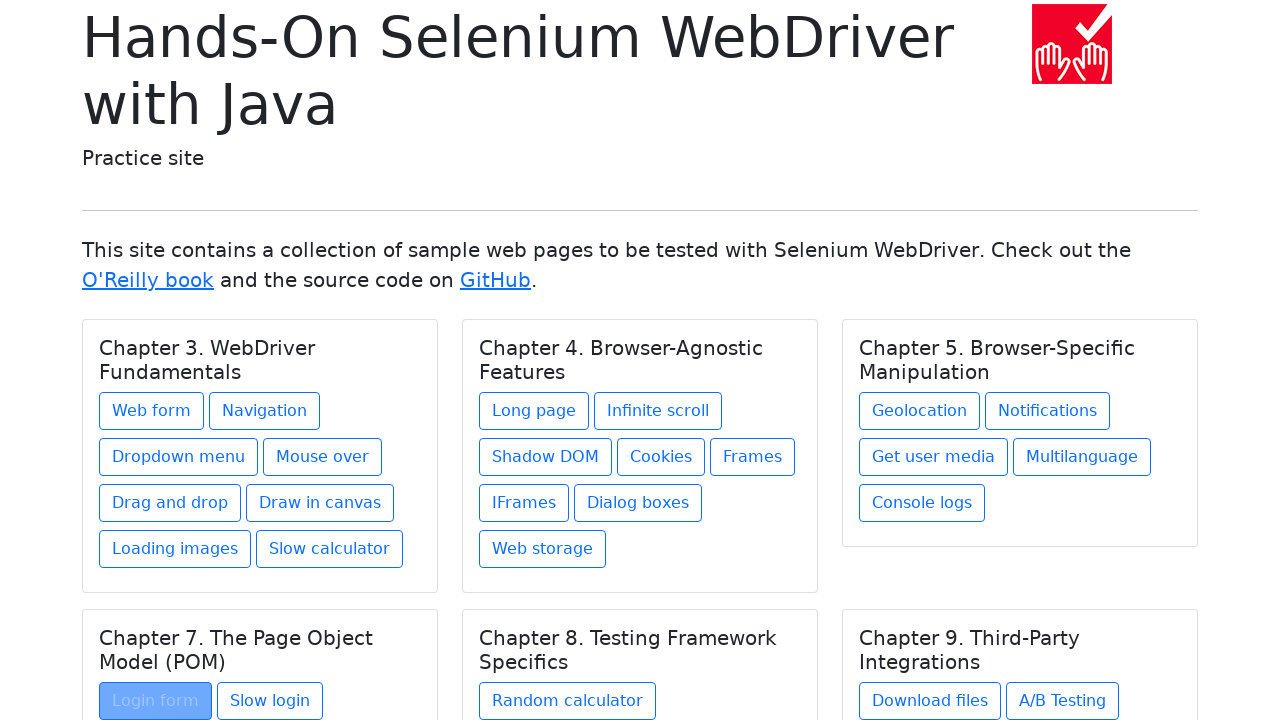

Waited for page to reload after navigating back from link 25
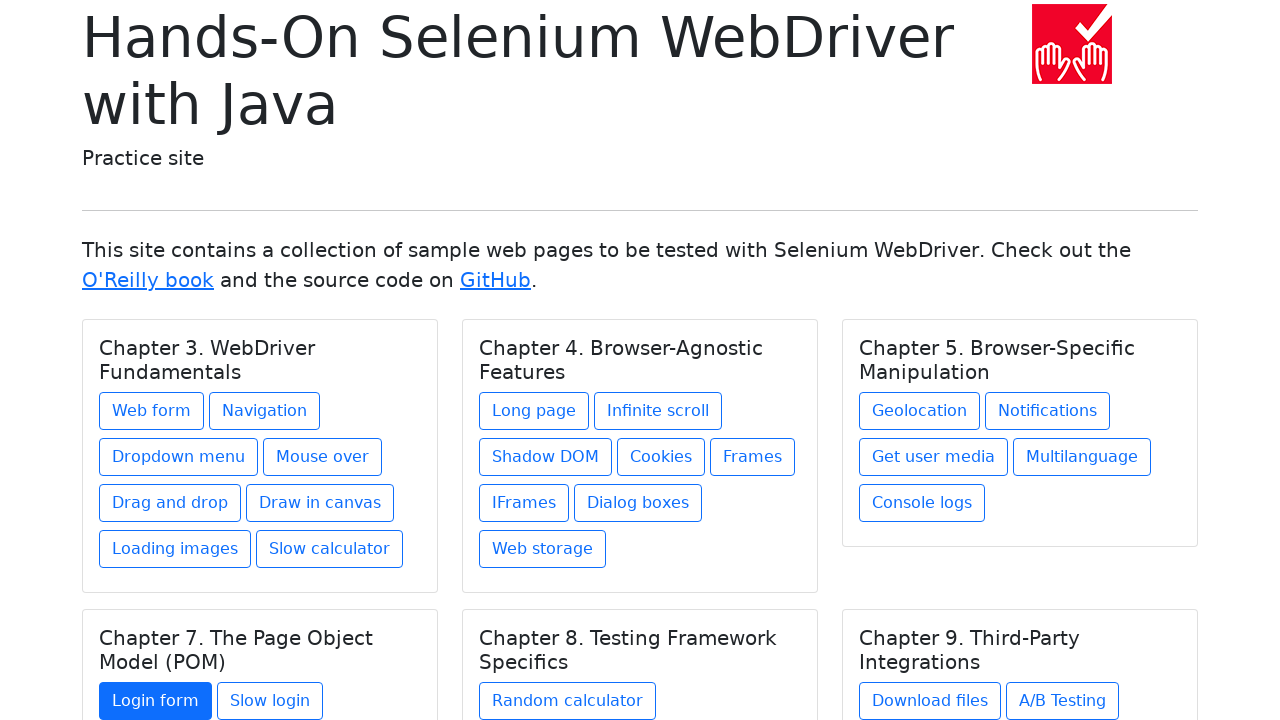

Clicked link 26 of 31 at (270, 701) on a >> nth=25
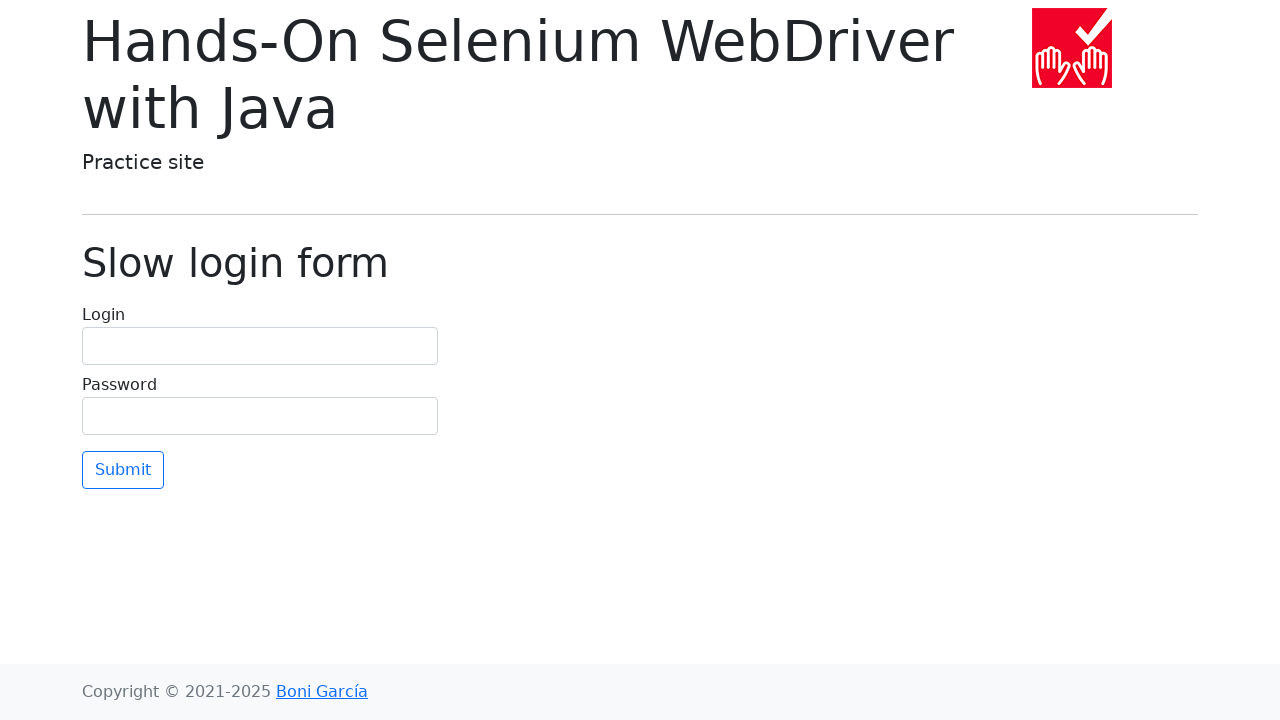

Waited for navigation after clicking link 26
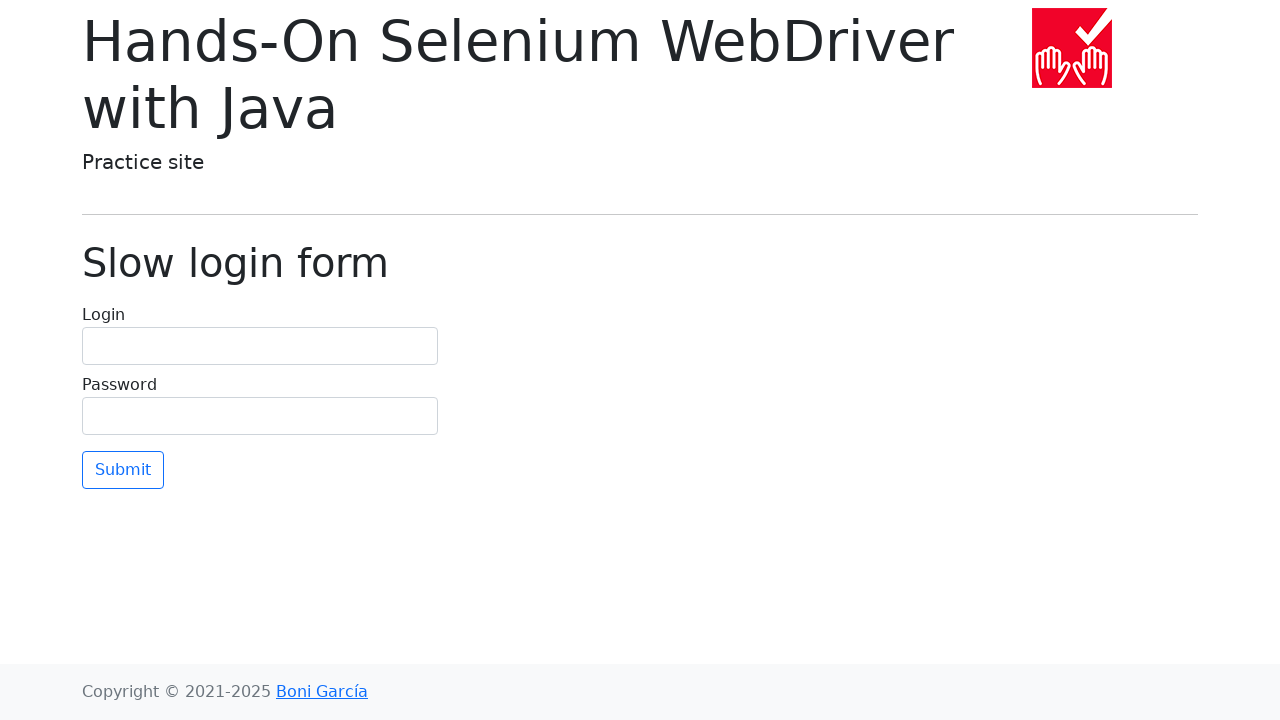

Navigated back from link 26
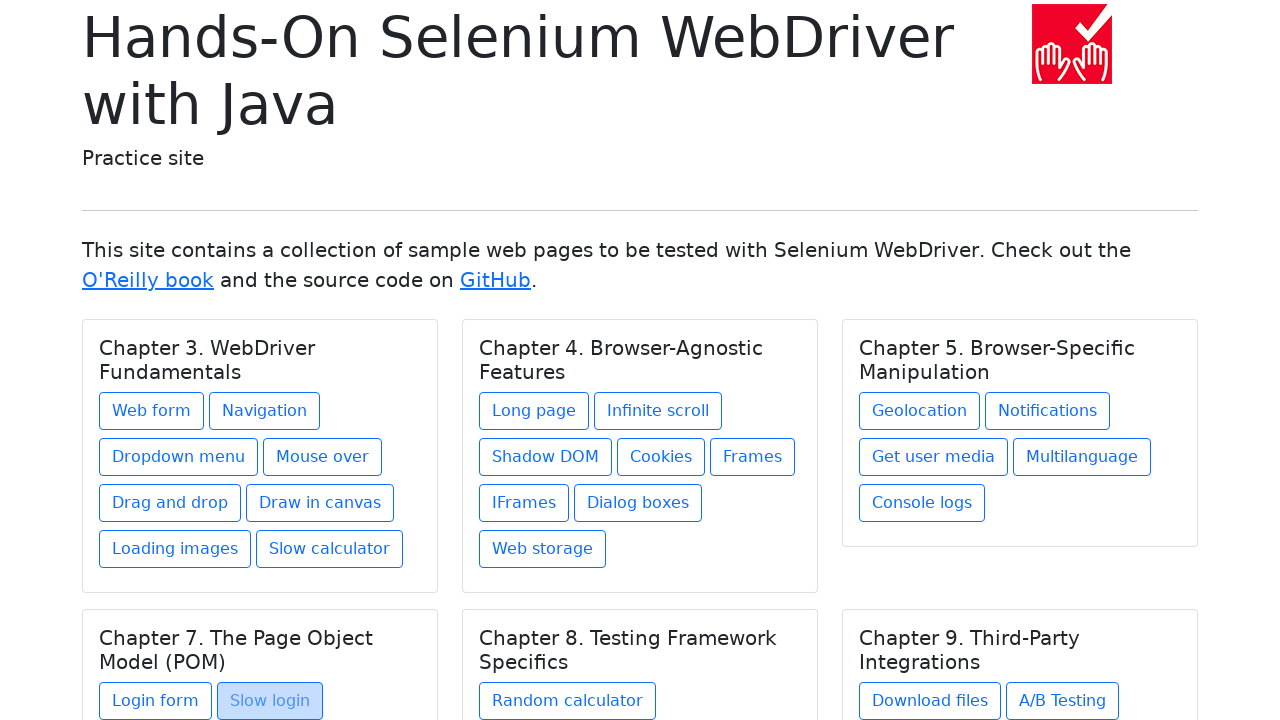

Waited for page to reload after navigating back from link 26
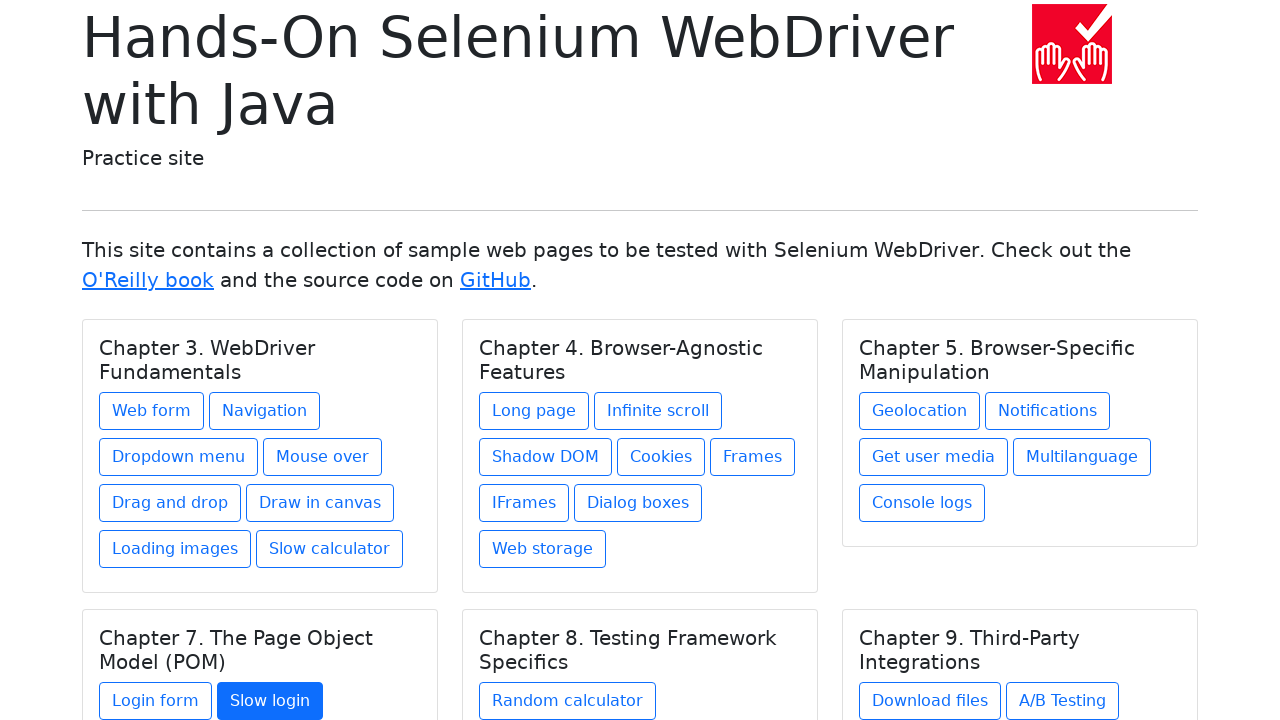

Clicked link 27 of 31 at (568, 701) on a >> nth=26
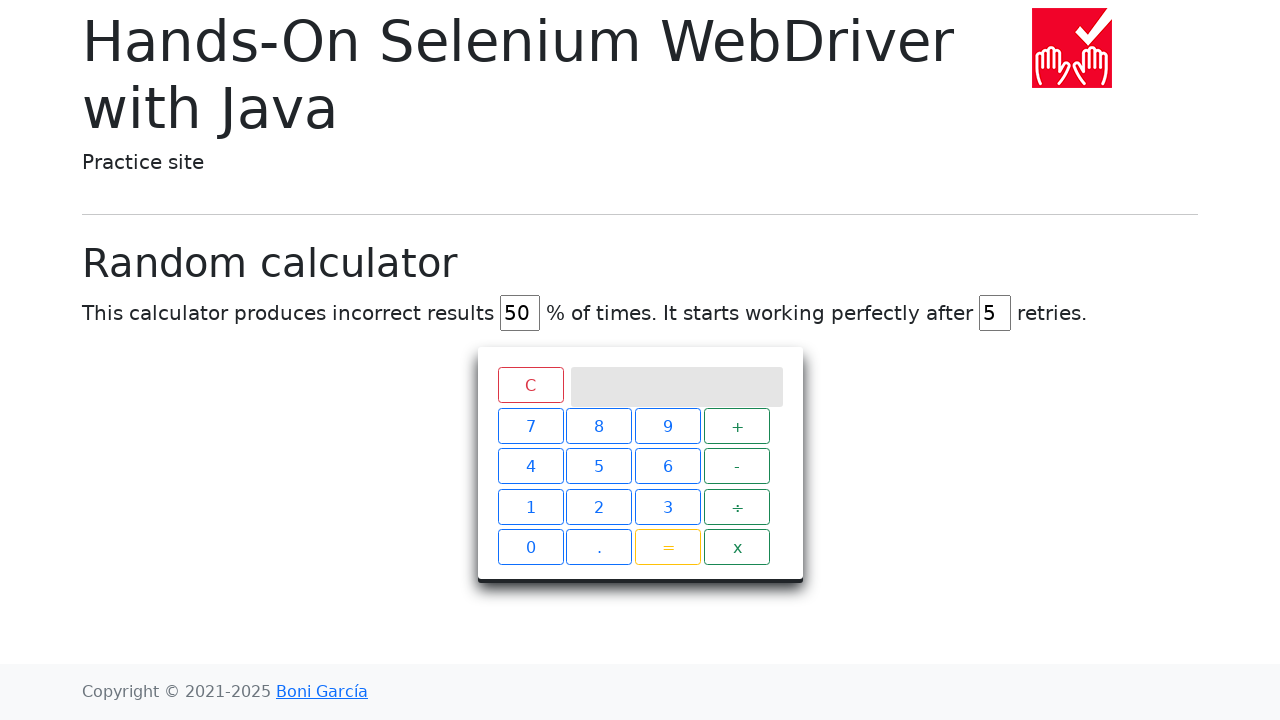

Waited for navigation after clicking link 27
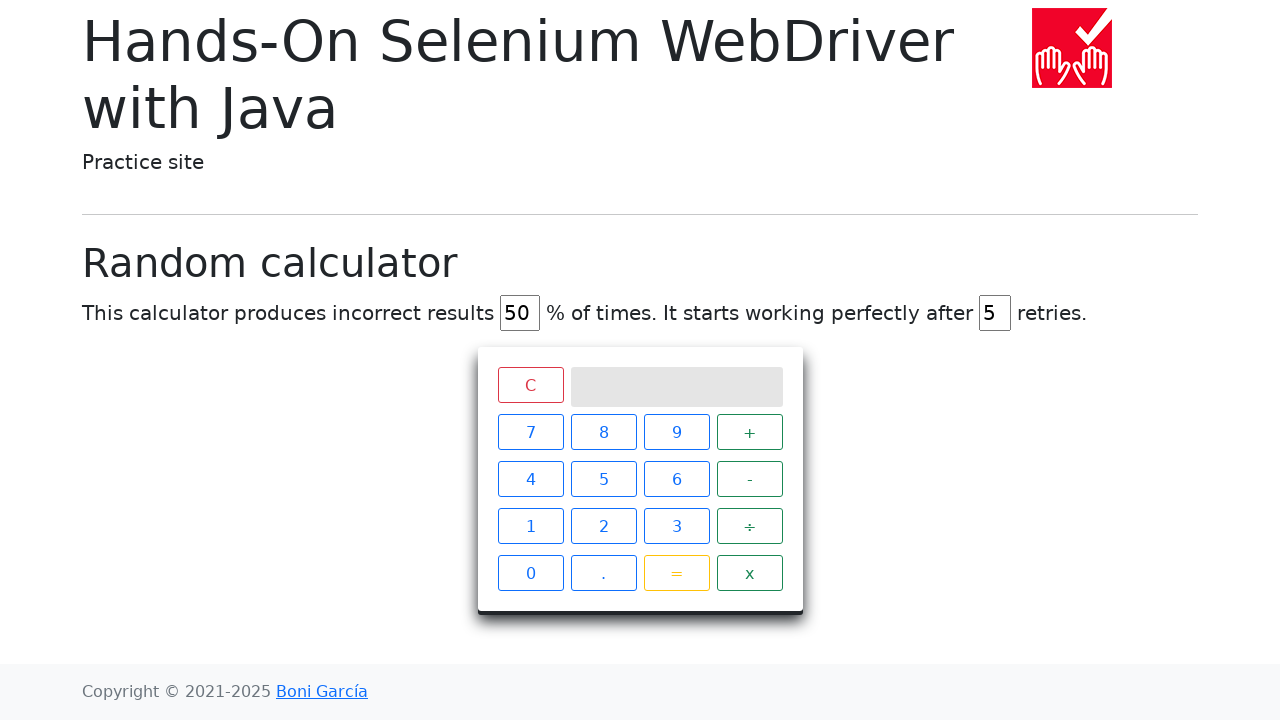

Navigated back from link 27
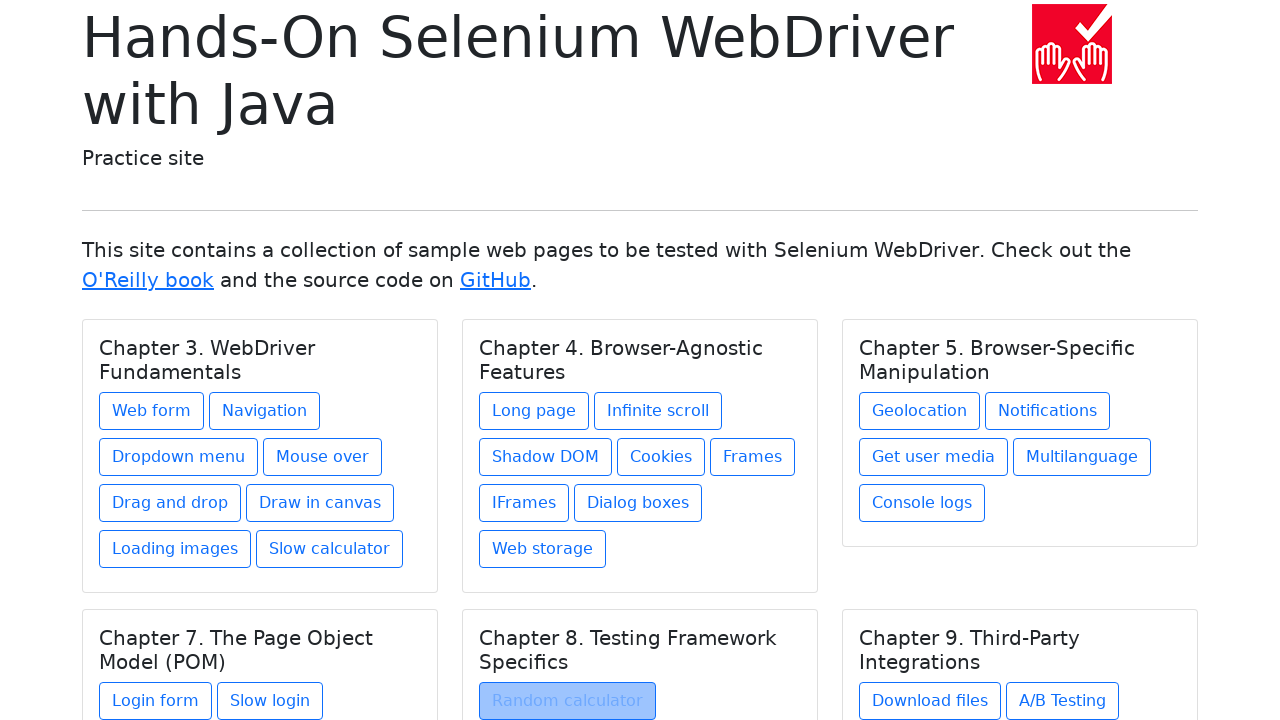

Waited for page to reload after navigating back from link 27
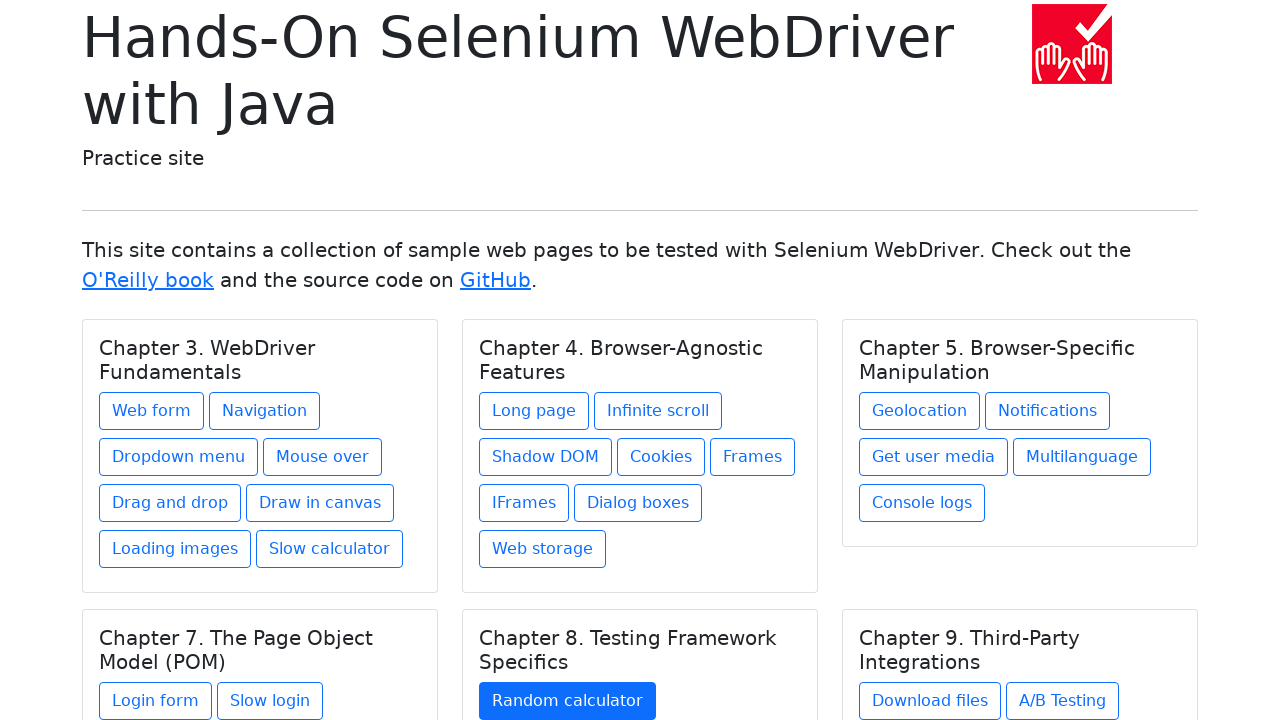

Clicked link 28 of 31 at (930, 701) on a >> nth=27
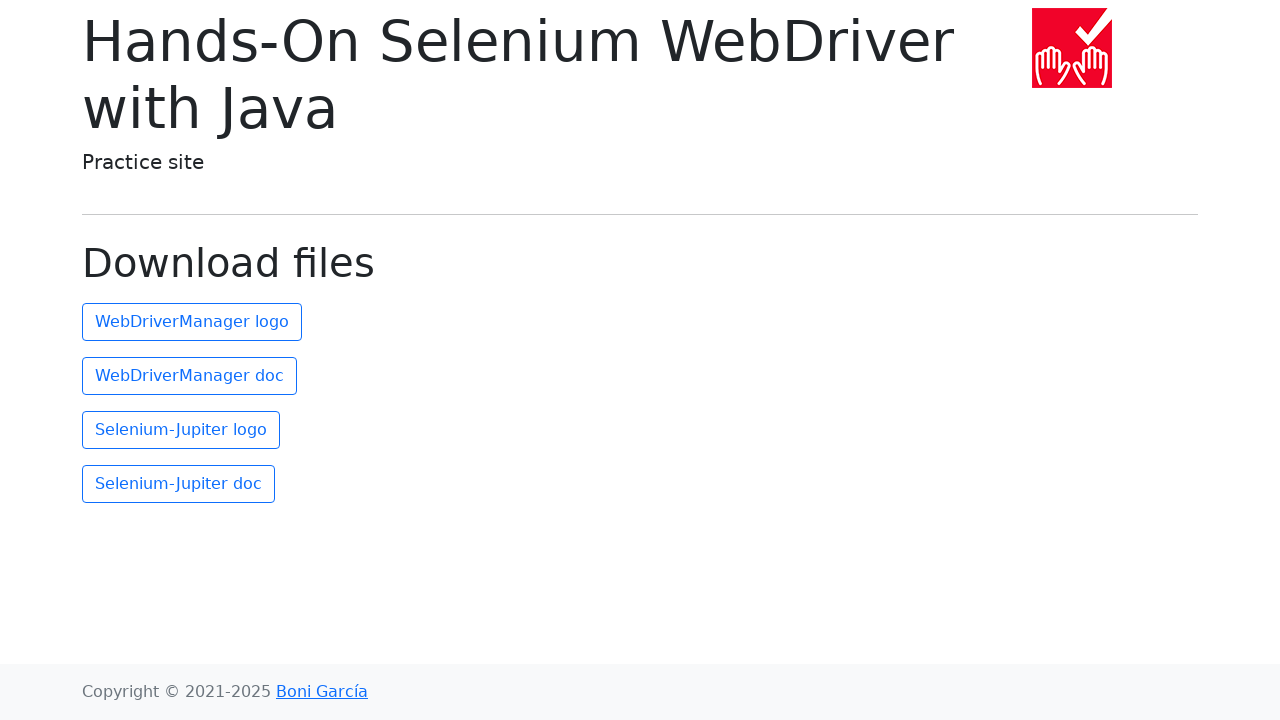

Waited for navigation after clicking link 28
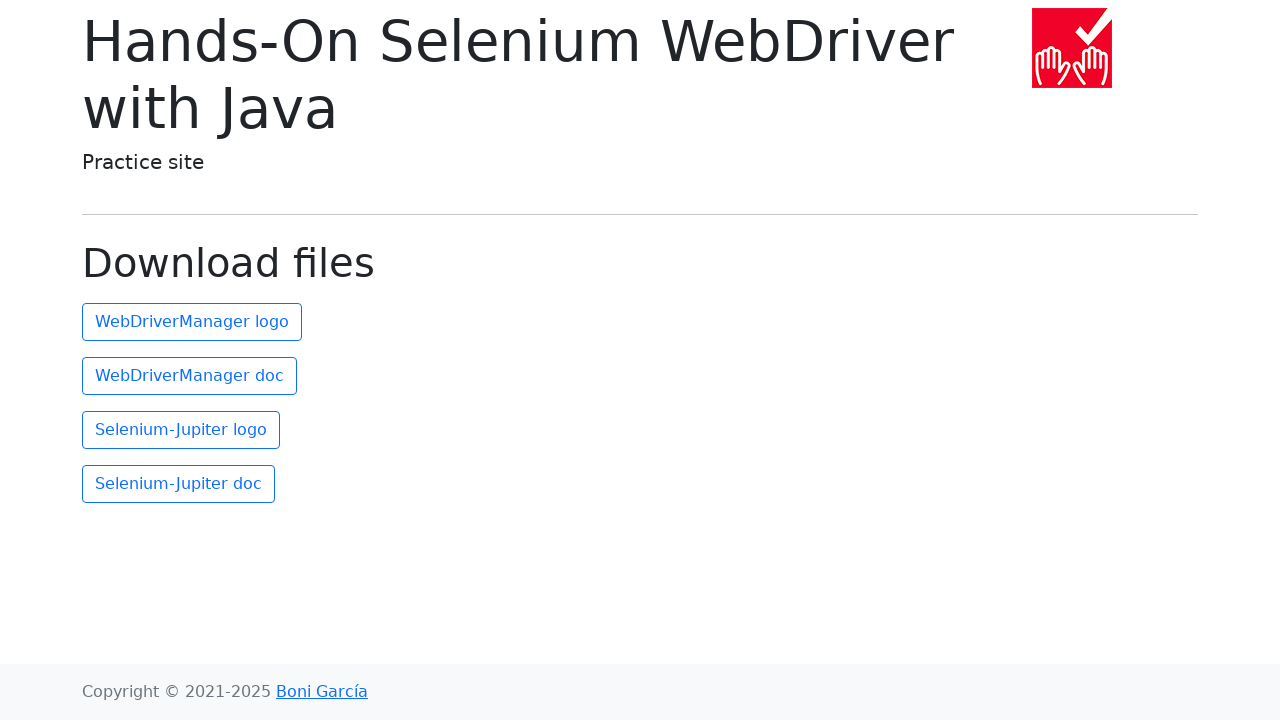

Navigated back from link 28
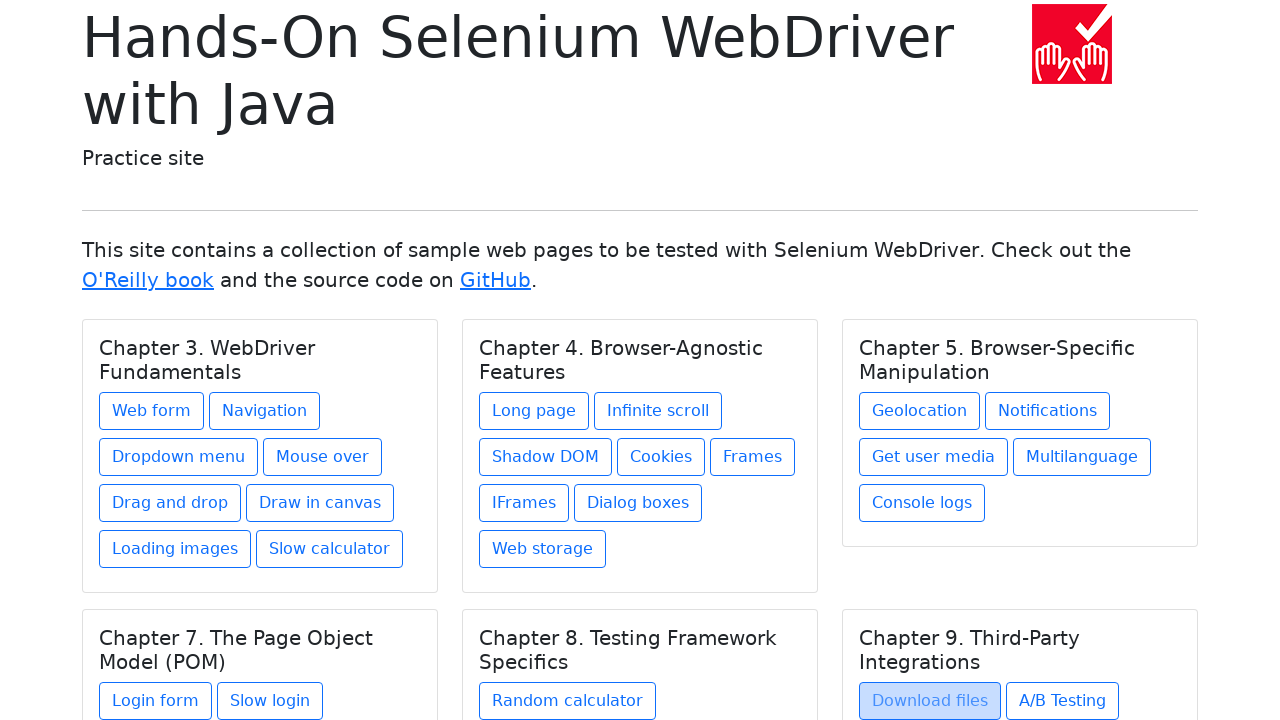

Waited for page to reload after navigating back from link 28
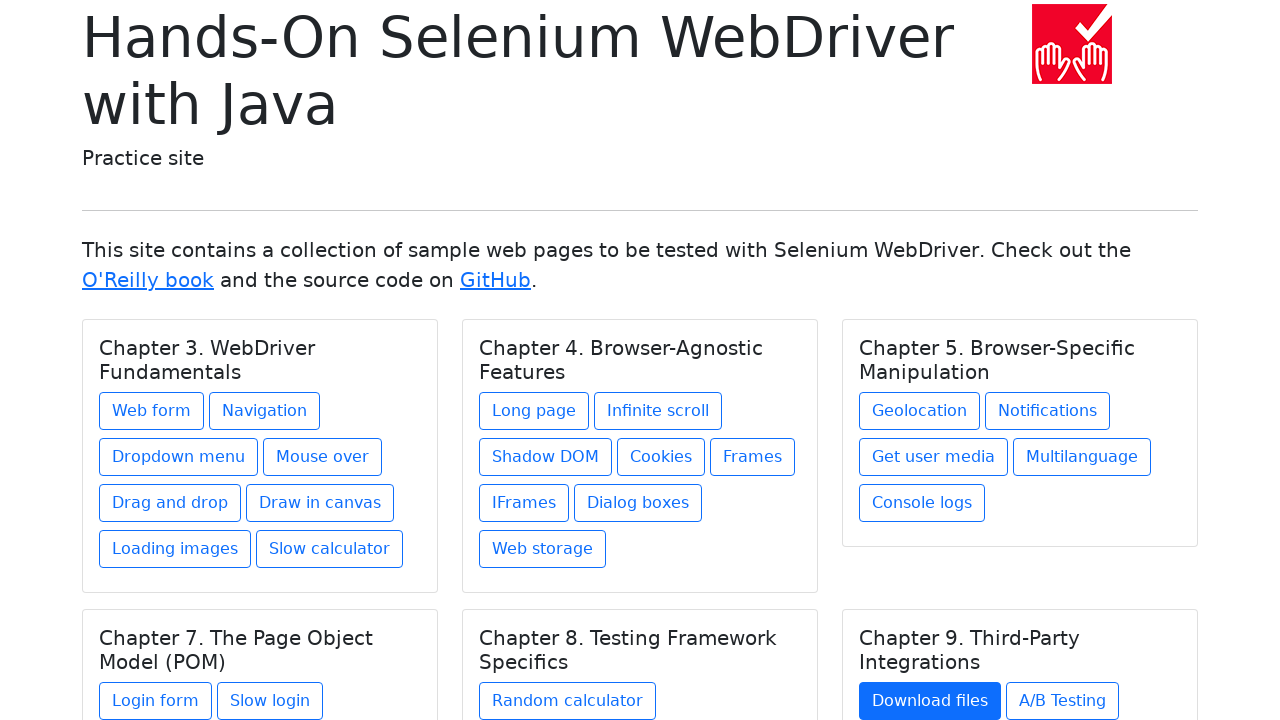

Clicked link 29 of 31 at (1062, 701) on a >> nth=28
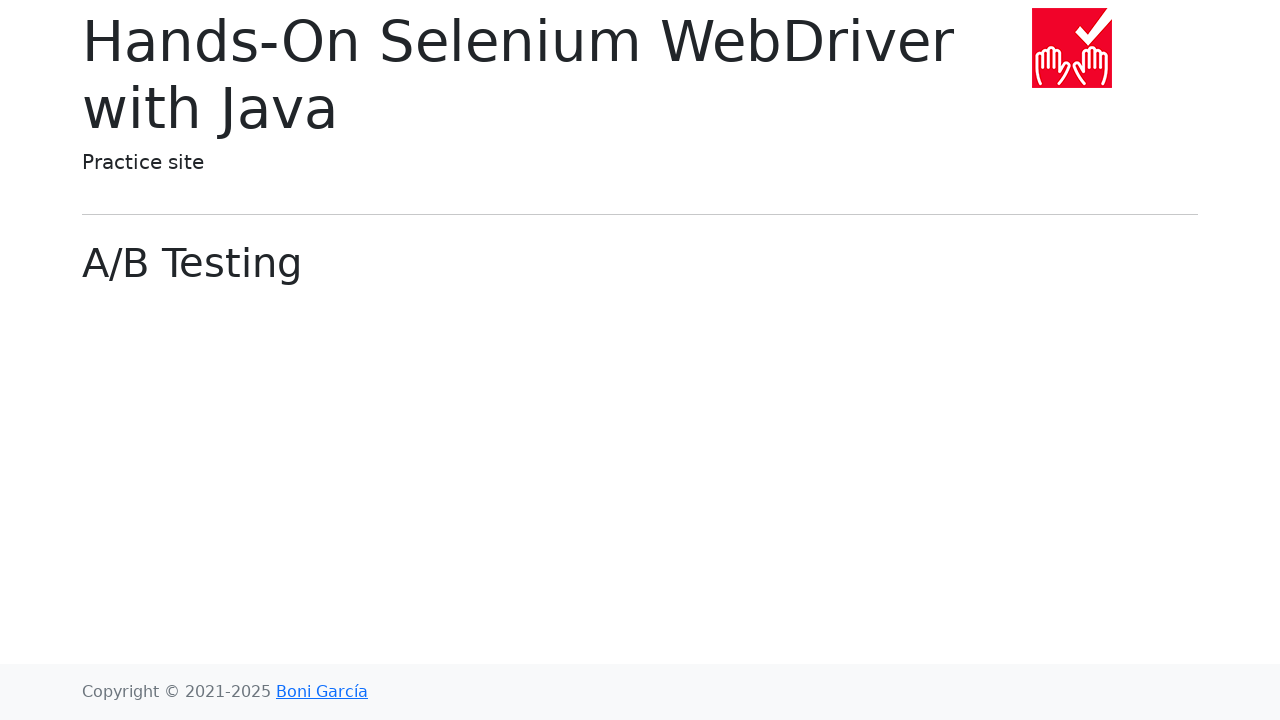

Waited for navigation after clicking link 29
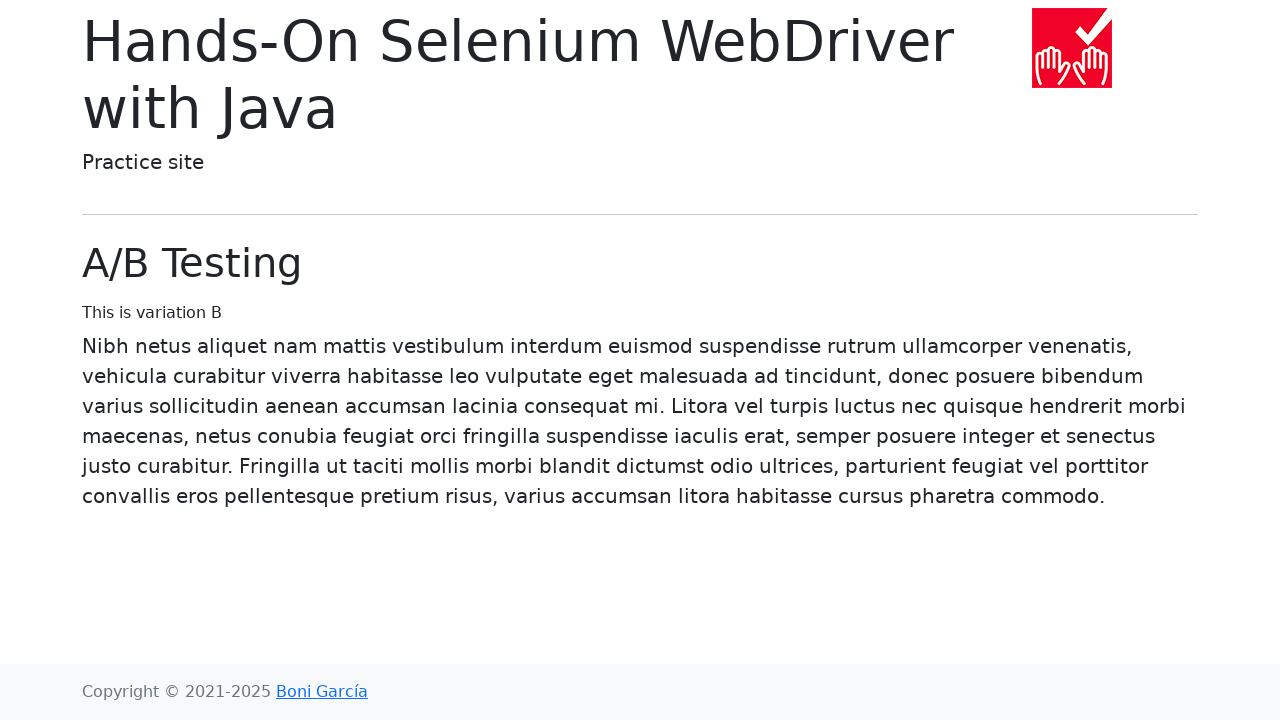

Navigated back from link 29
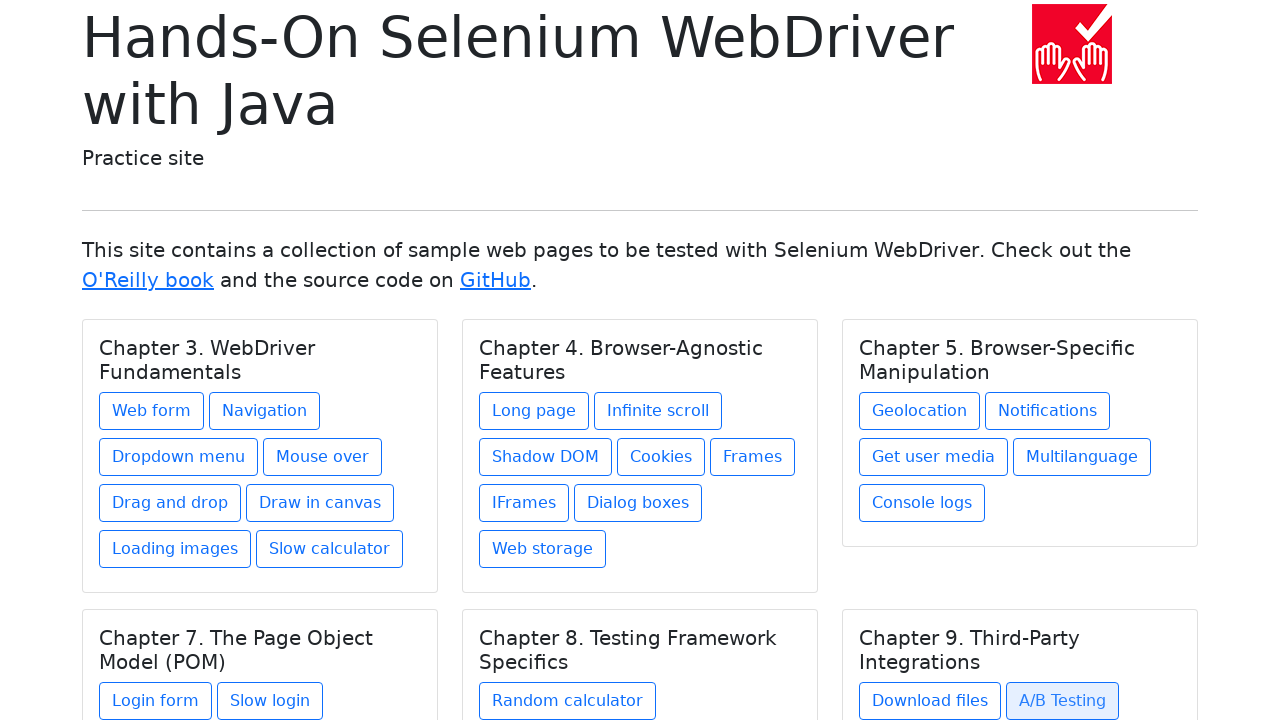

Waited for page to reload after navigating back from link 29
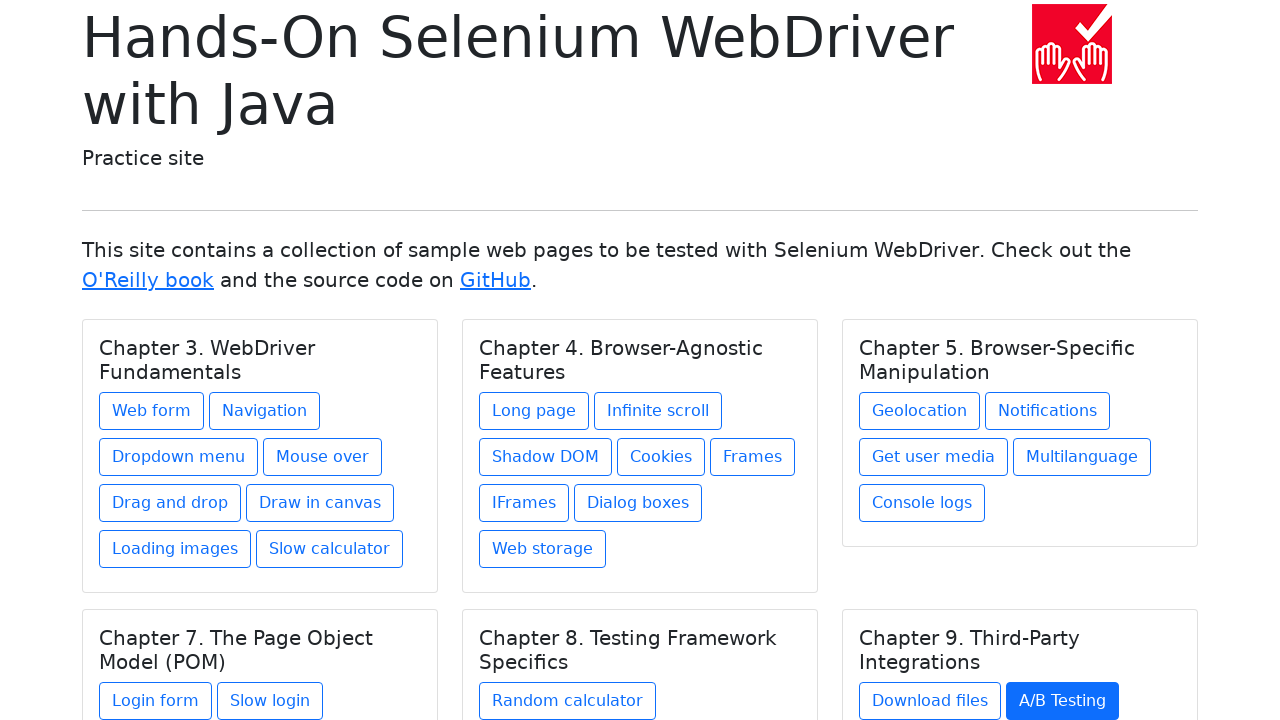

Clicked link 30 of 31 at (915, 612) on a >> nth=29
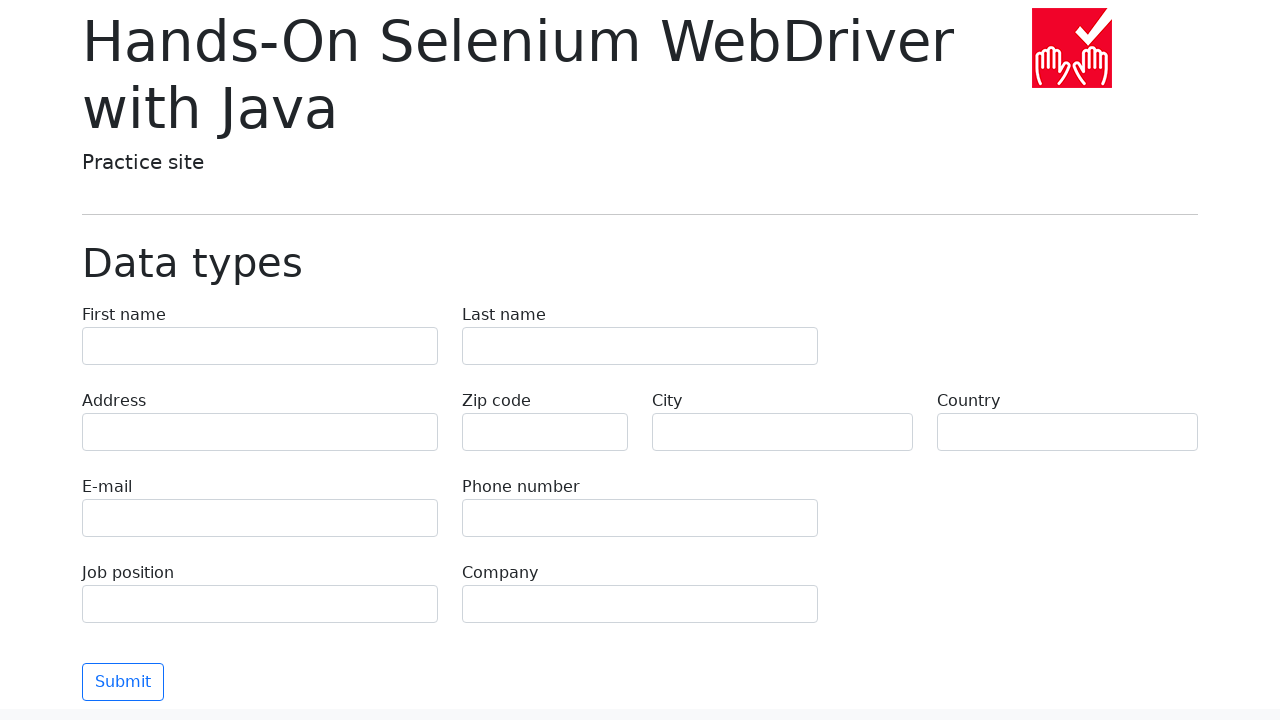

Waited for navigation after clicking link 30
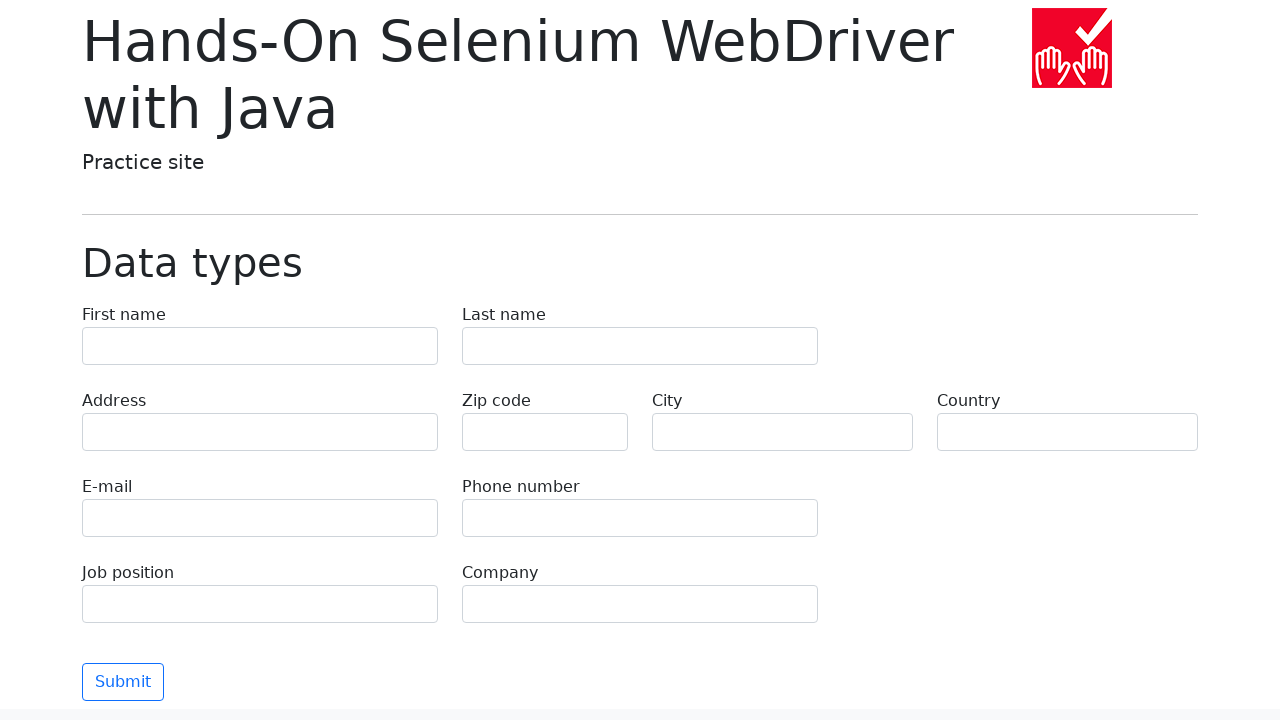

Navigated back from link 30
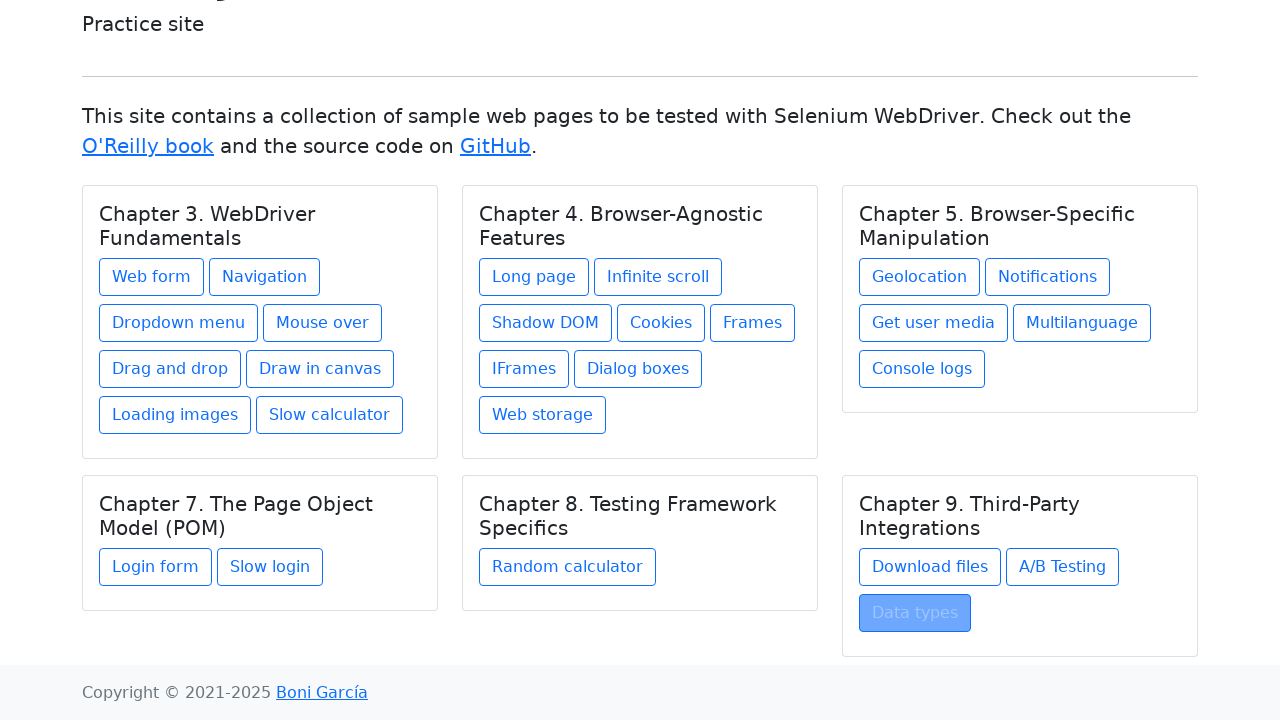

Waited for page to reload after navigating back from link 30
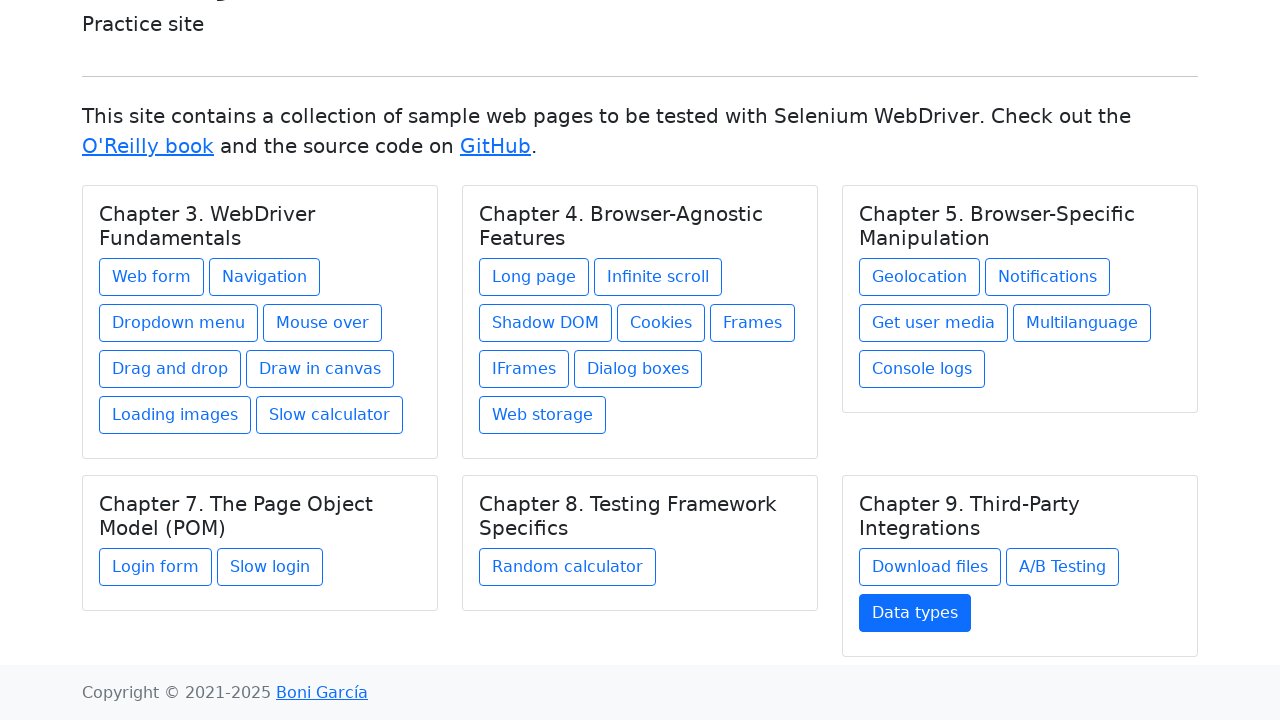

Clicked link 31 of 31 at (322, 693) on a >> nth=30
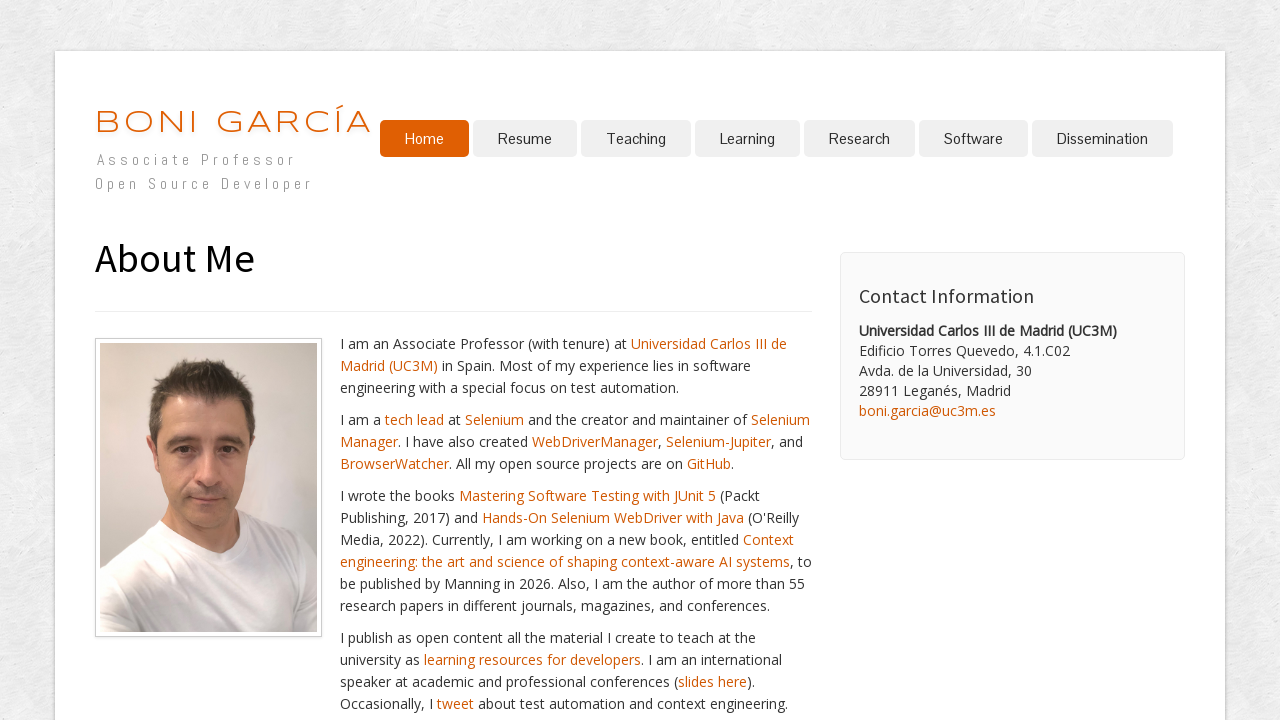

Waited for navigation after clicking link 31
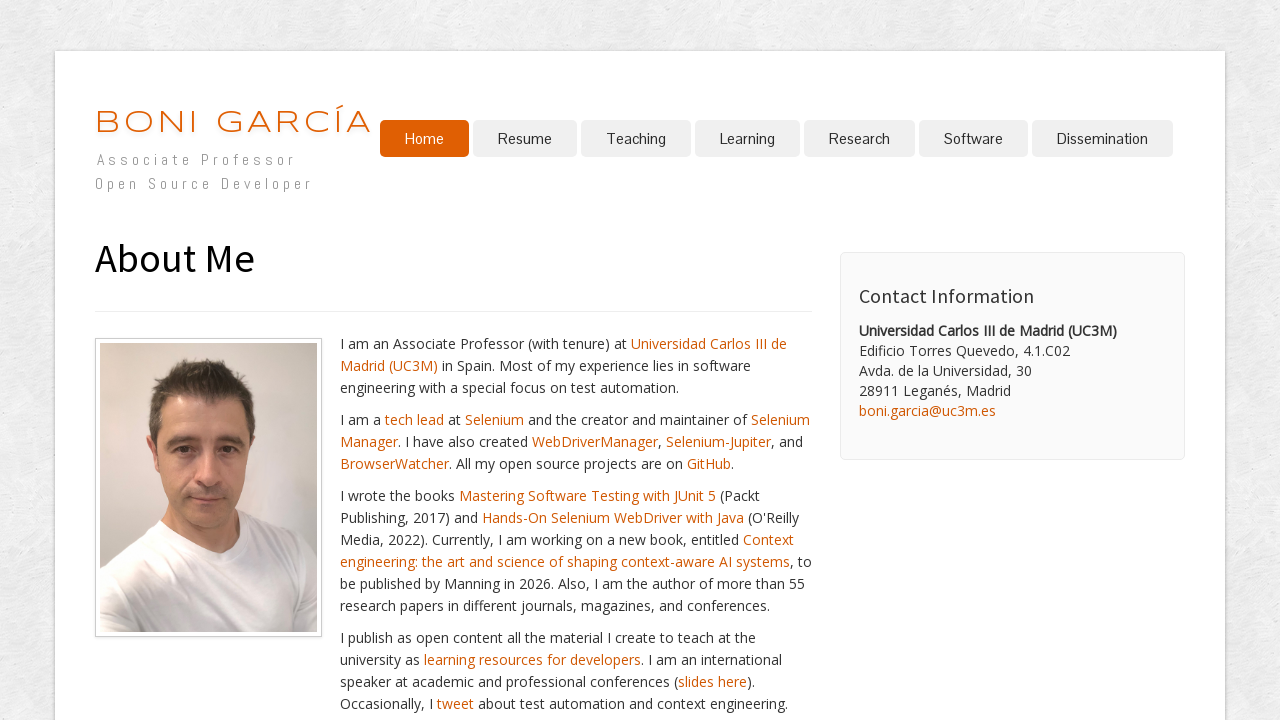

Navigated back from link 31
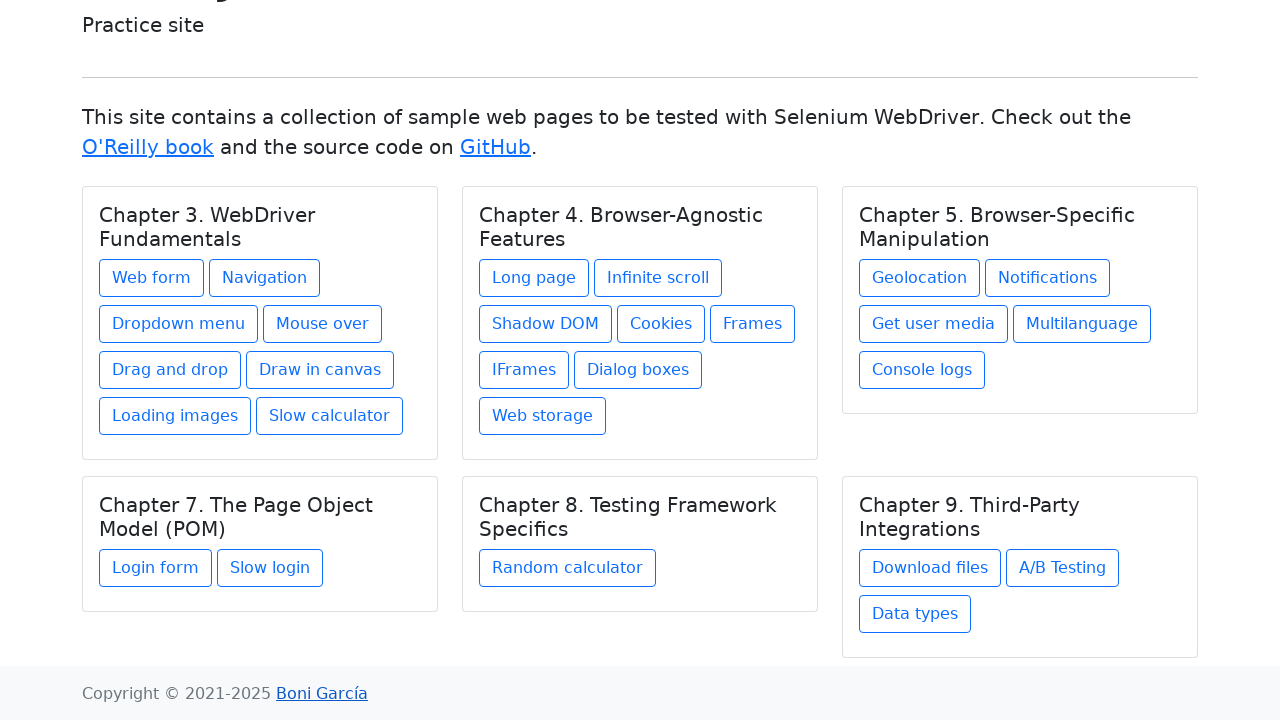

Waited for page to reload after navigating back from link 31
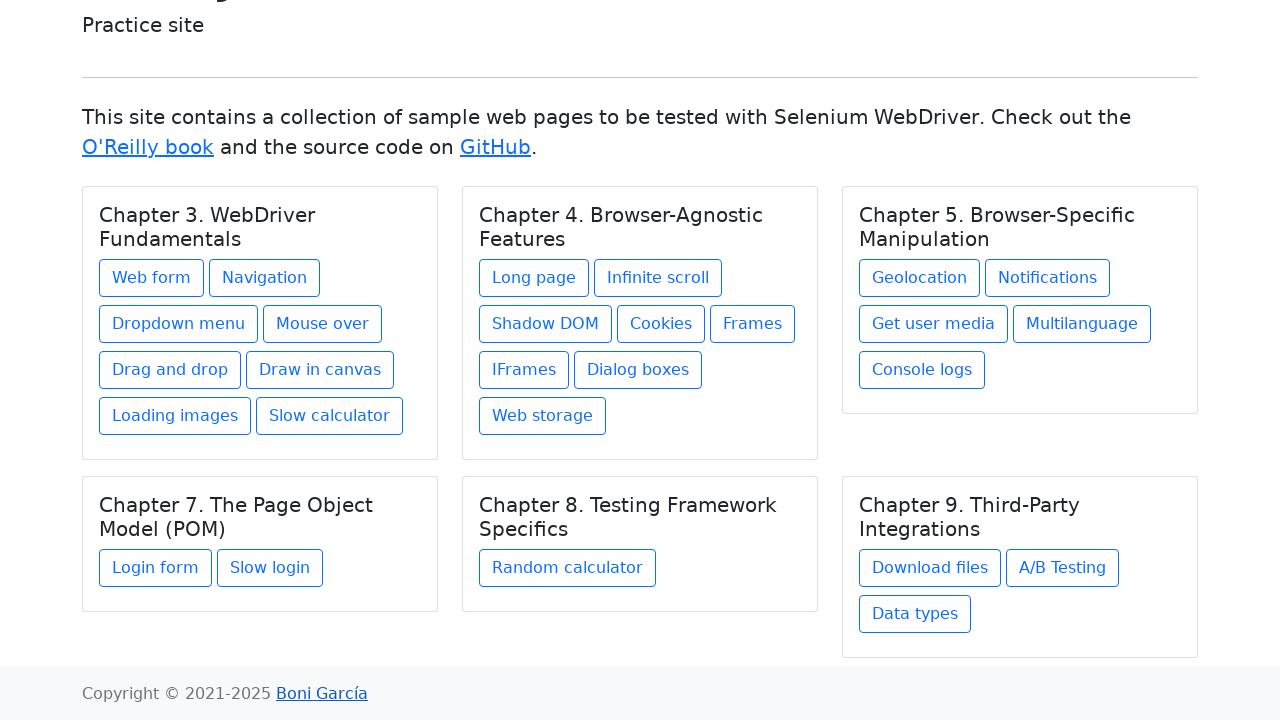

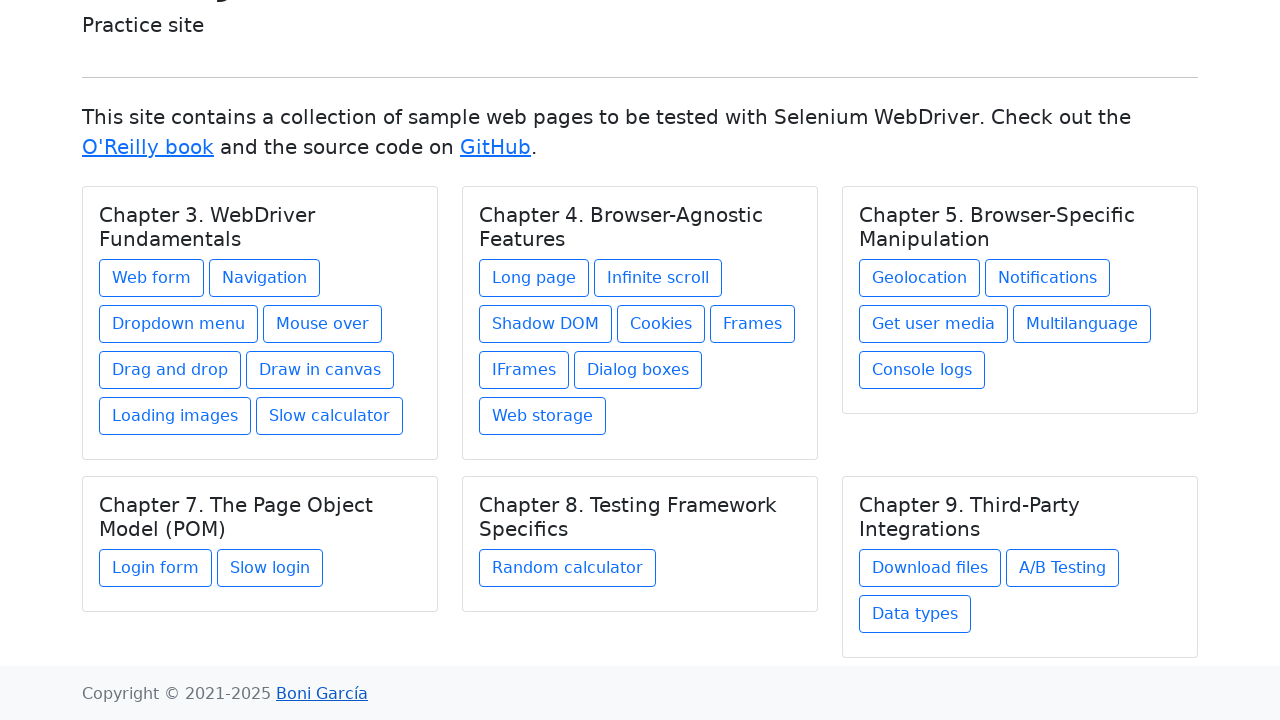